Tests filling a large form by entering text into all input fields and clicking the submit button

Starting URL: http://suninjuly.github.io/huge_form.html

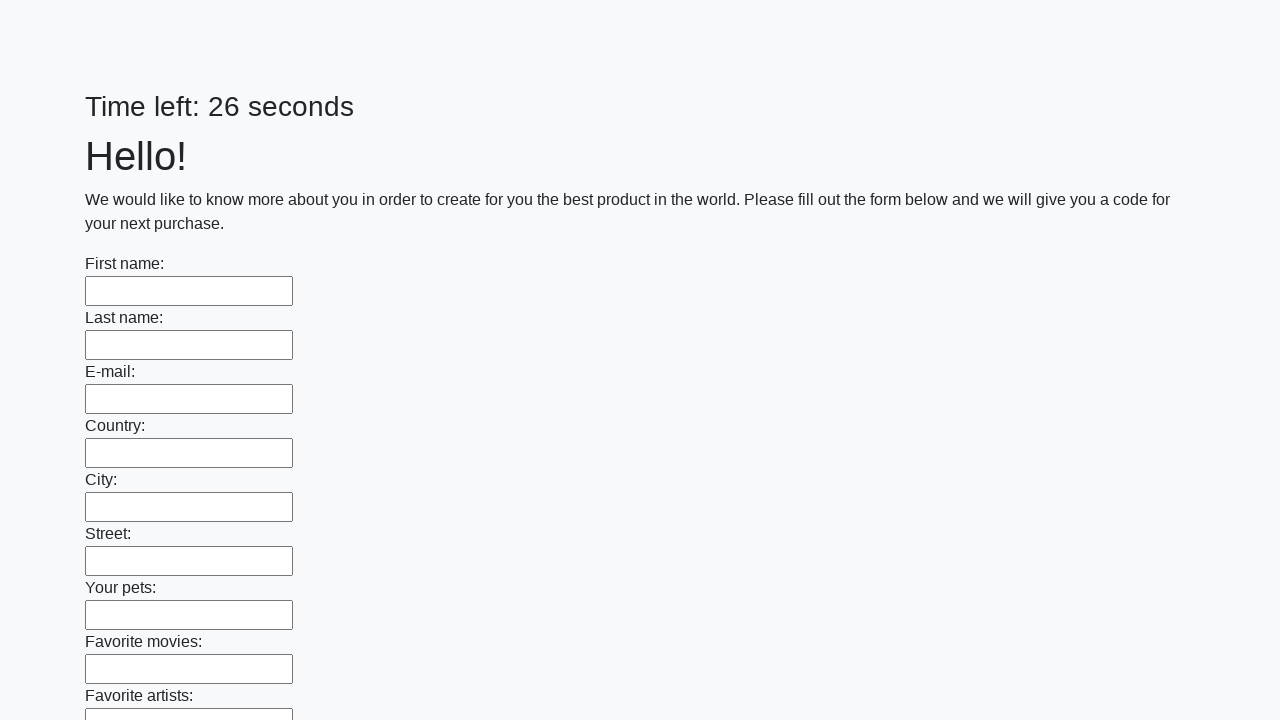

Located all input elements on the form
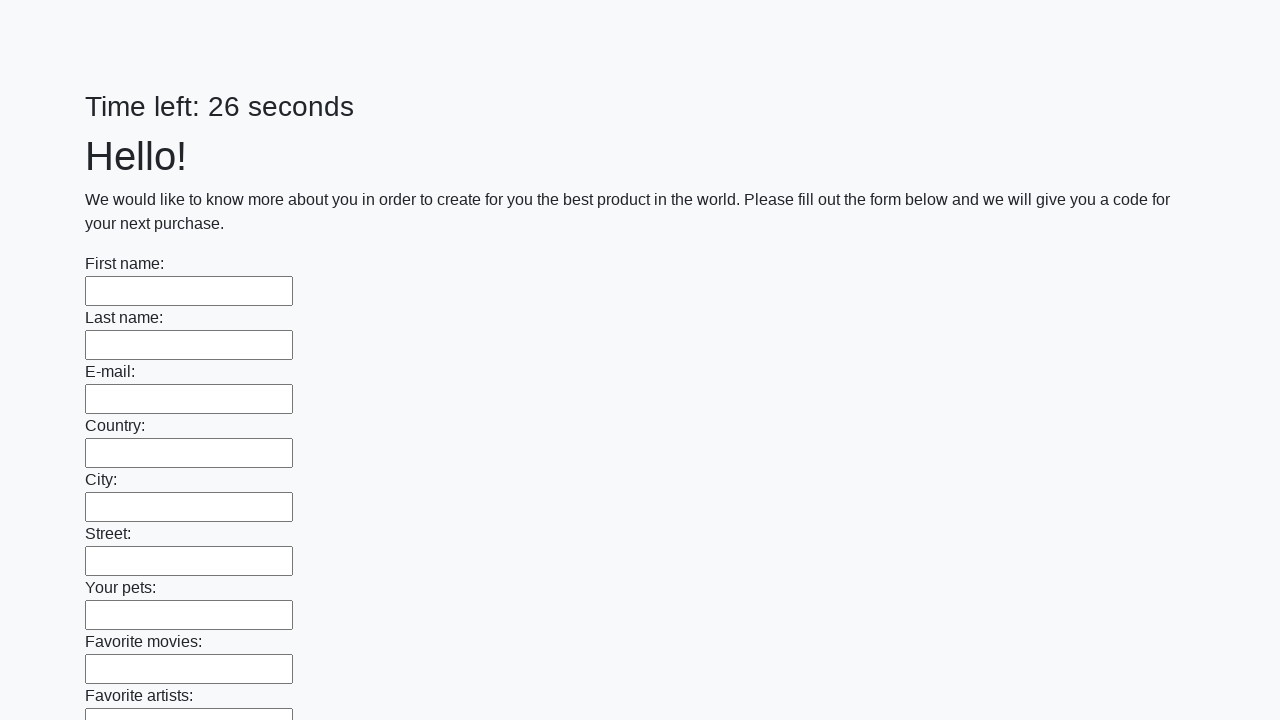

Filled an input field with 'Sample Text' on input >> nth=0
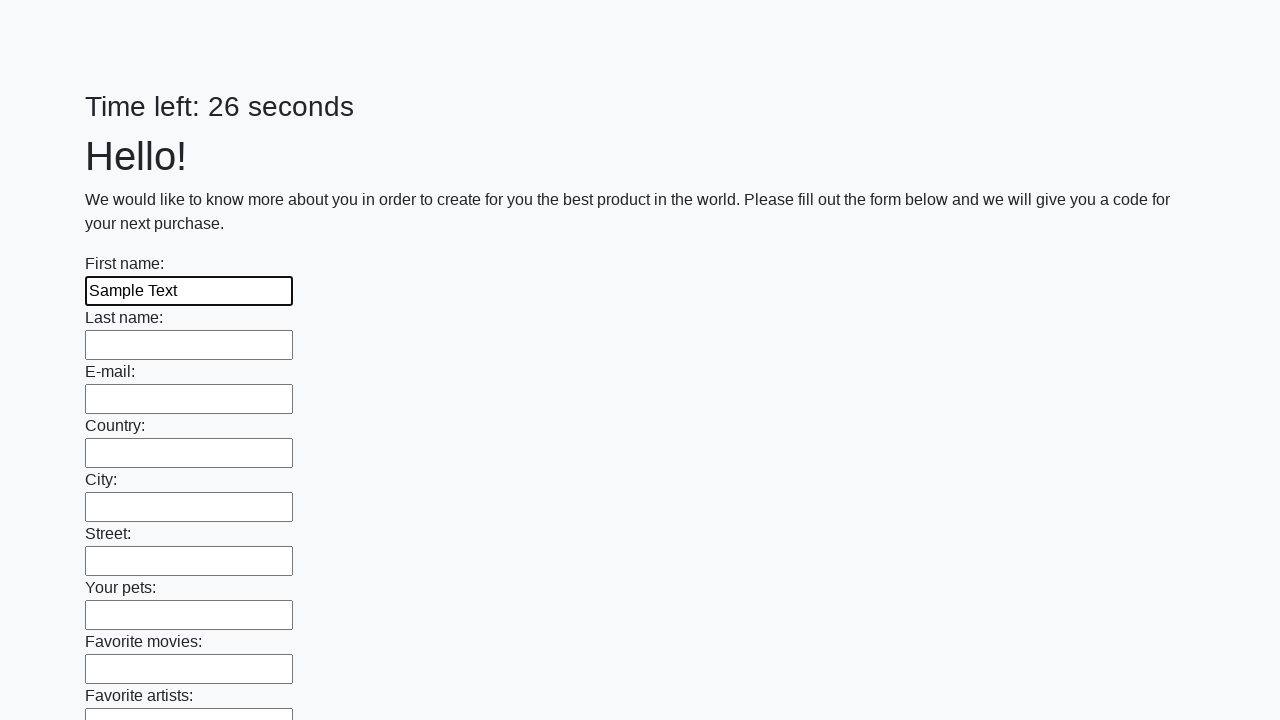

Filled an input field with 'Sample Text' on input >> nth=1
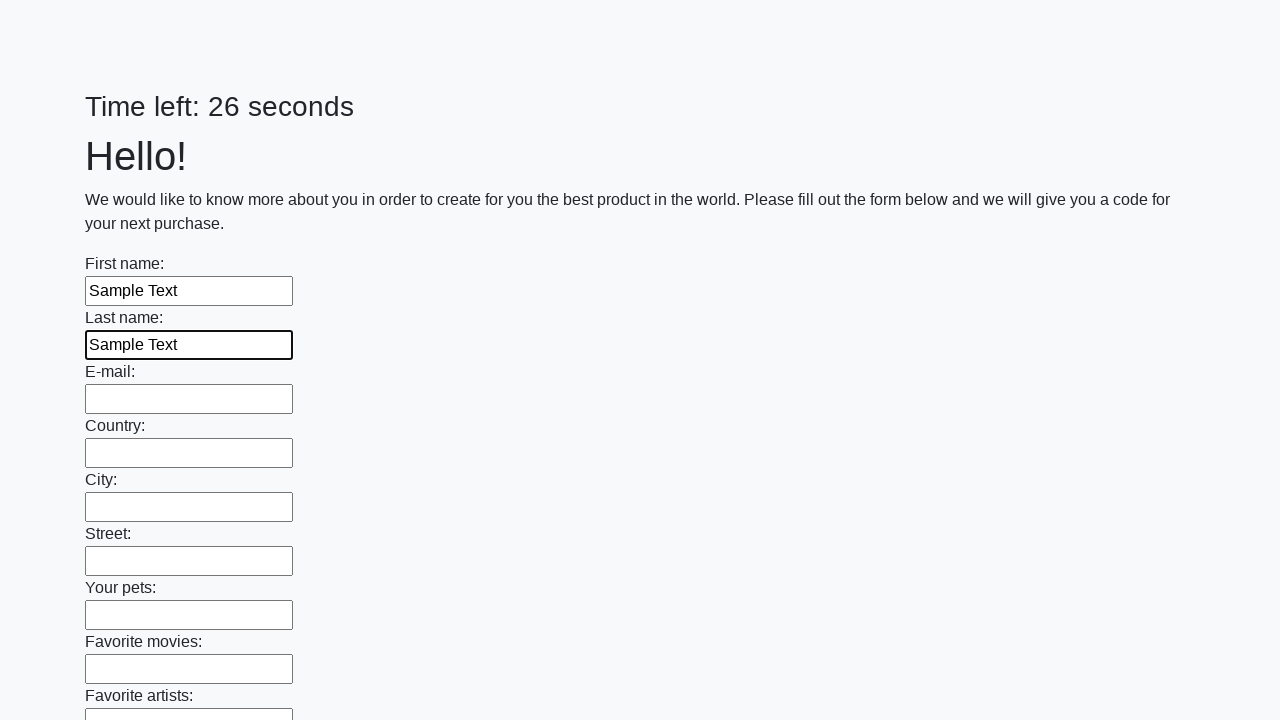

Filled an input field with 'Sample Text' on input >> nth=2
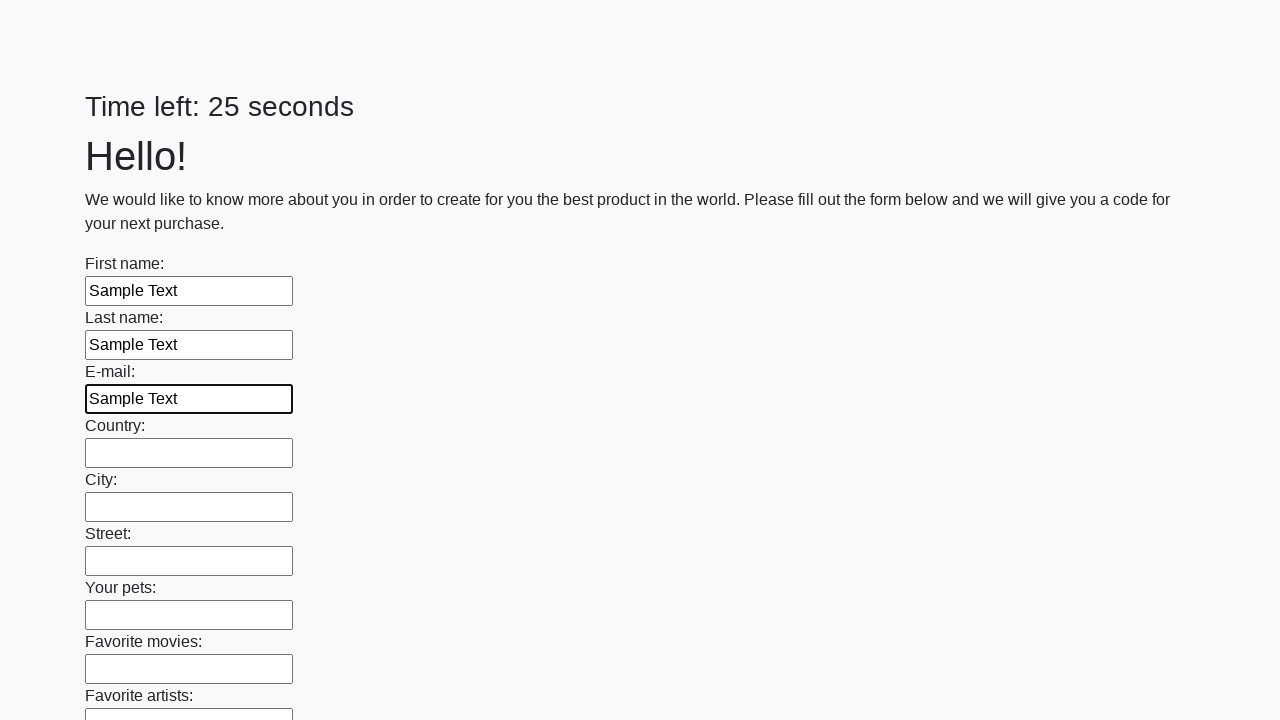

Filled an input field with 'Sample Text' on input >> nth=3
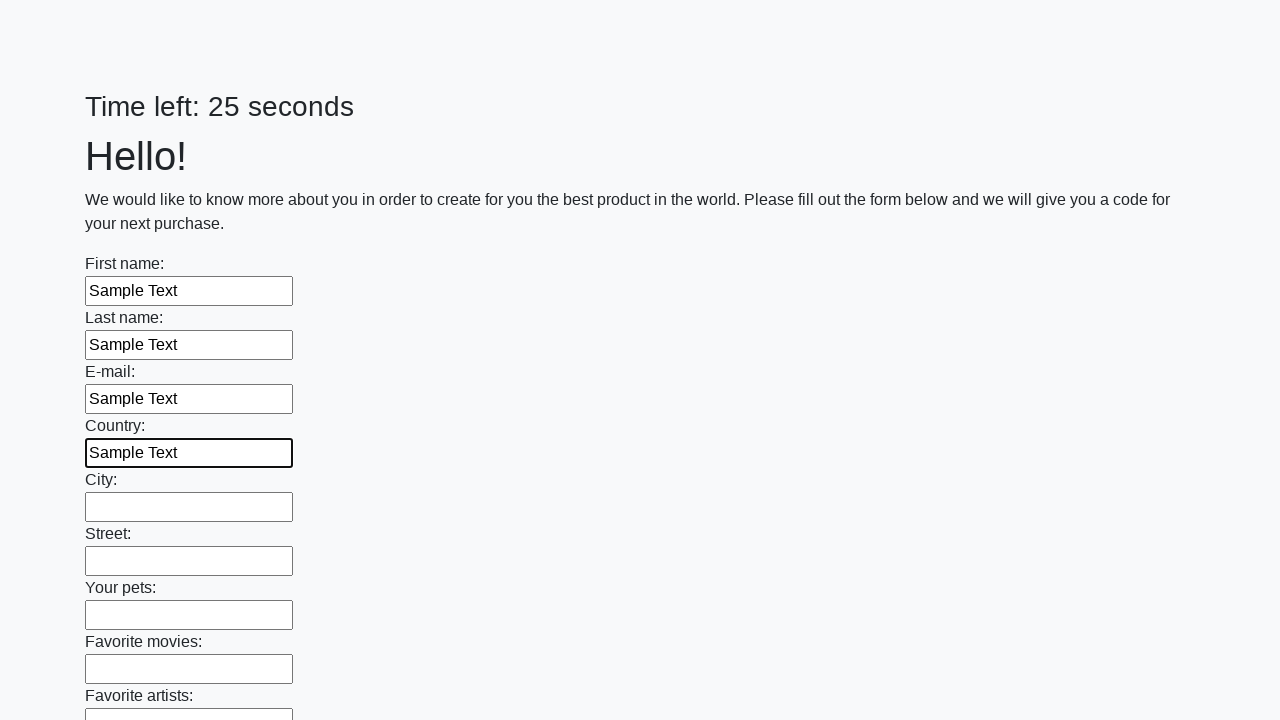

Filled an input field with 'Sample Text' on input >> nth=4
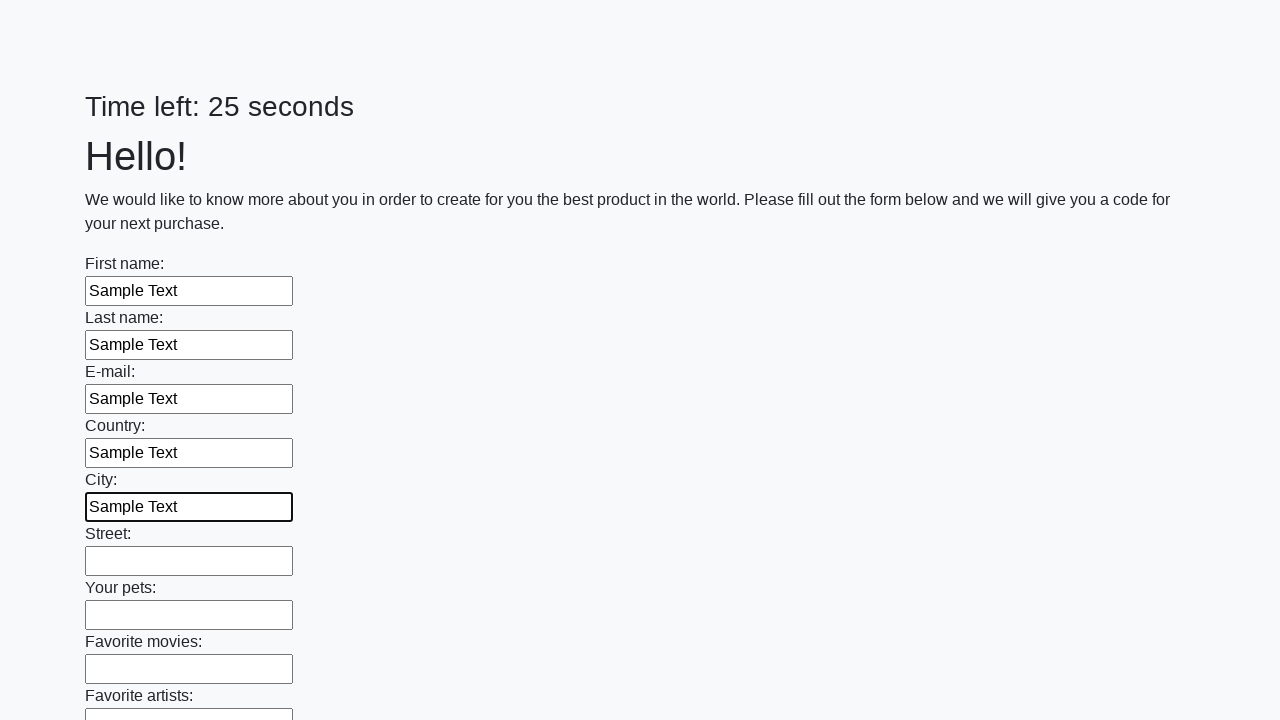

Filled an input field with 'Sample Text' on input >> nth=5
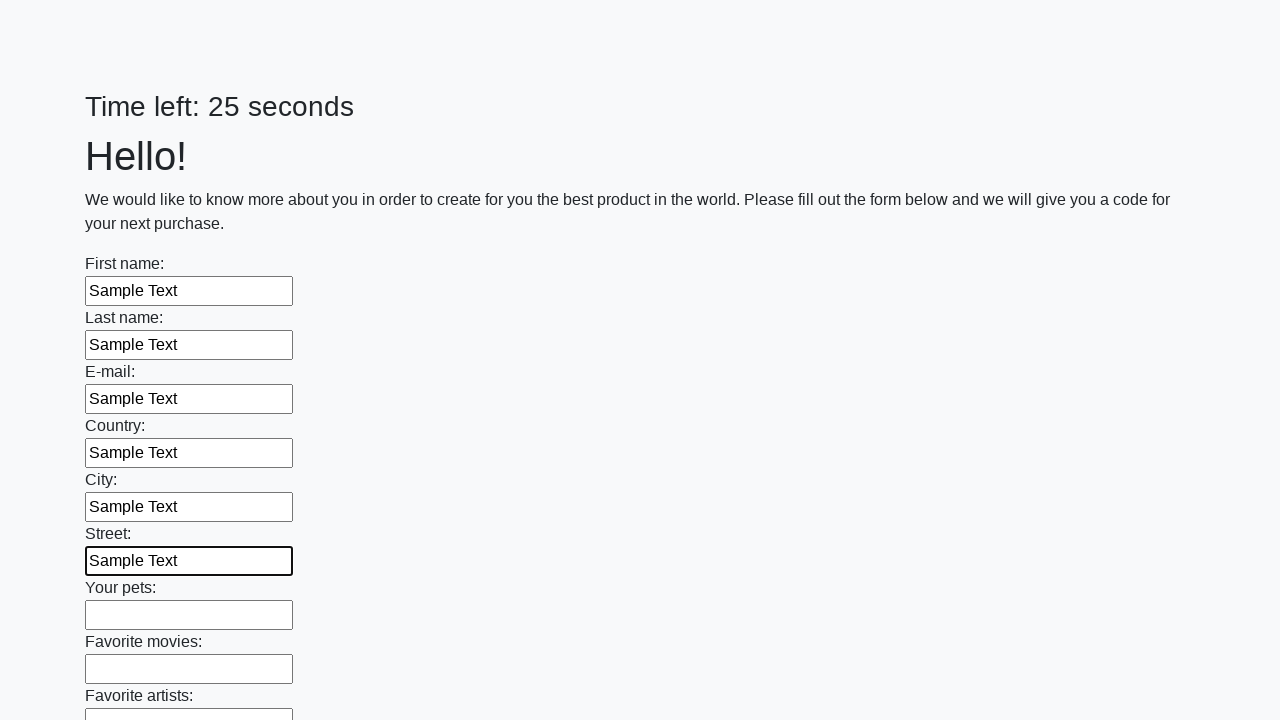

Filled an input field with 'Sample Text' on input >> nth=6
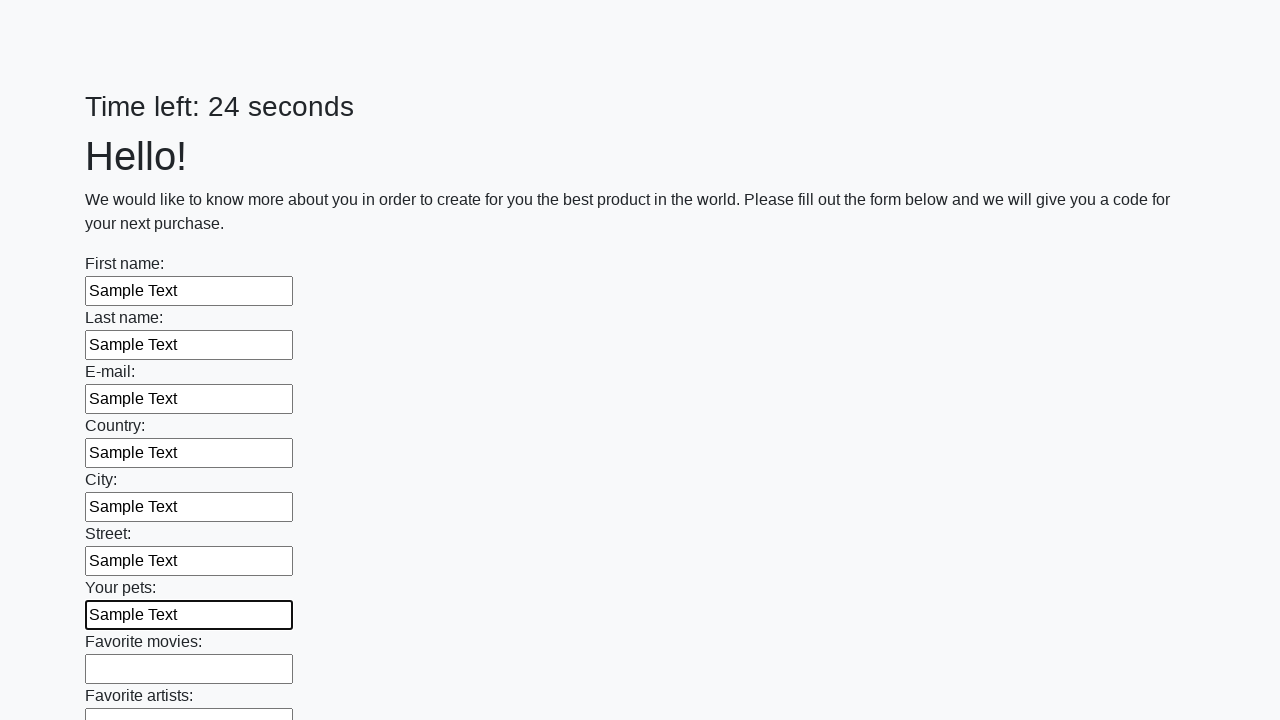

Filled an input field with 'Sample Text' on input >> nth=7
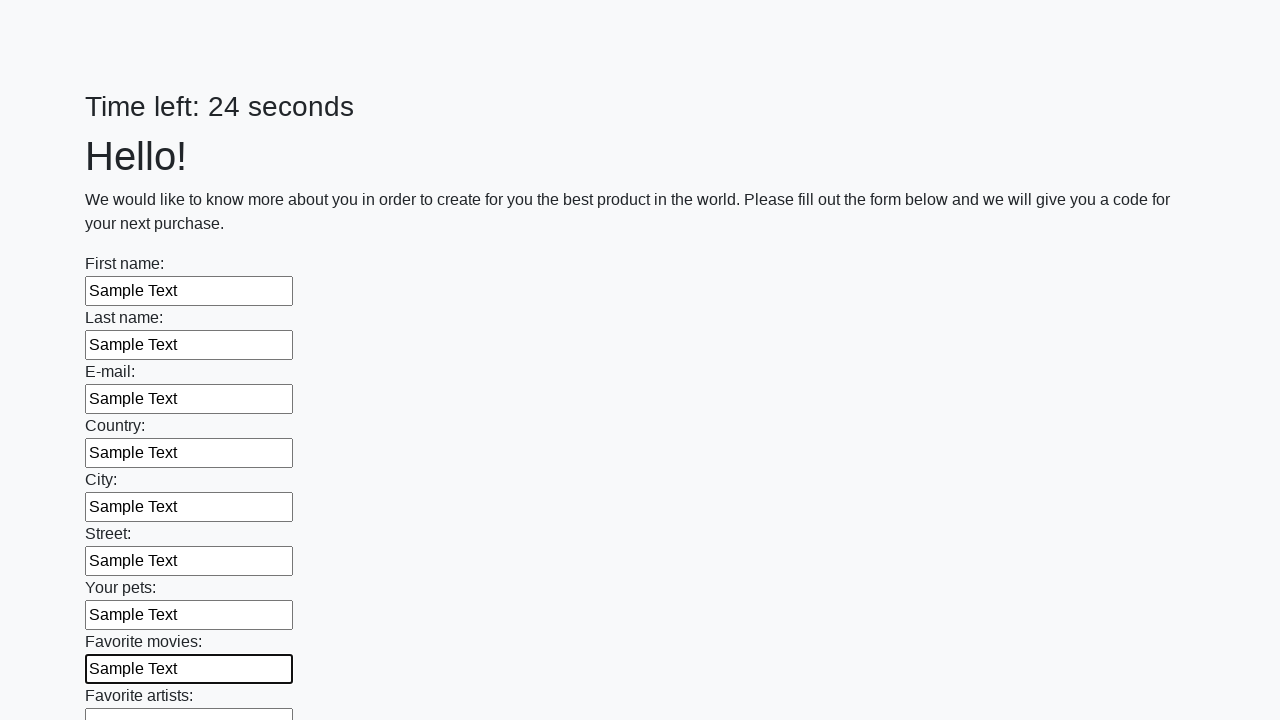

Filled an input field with 'Sample Text' on input >> nth=8
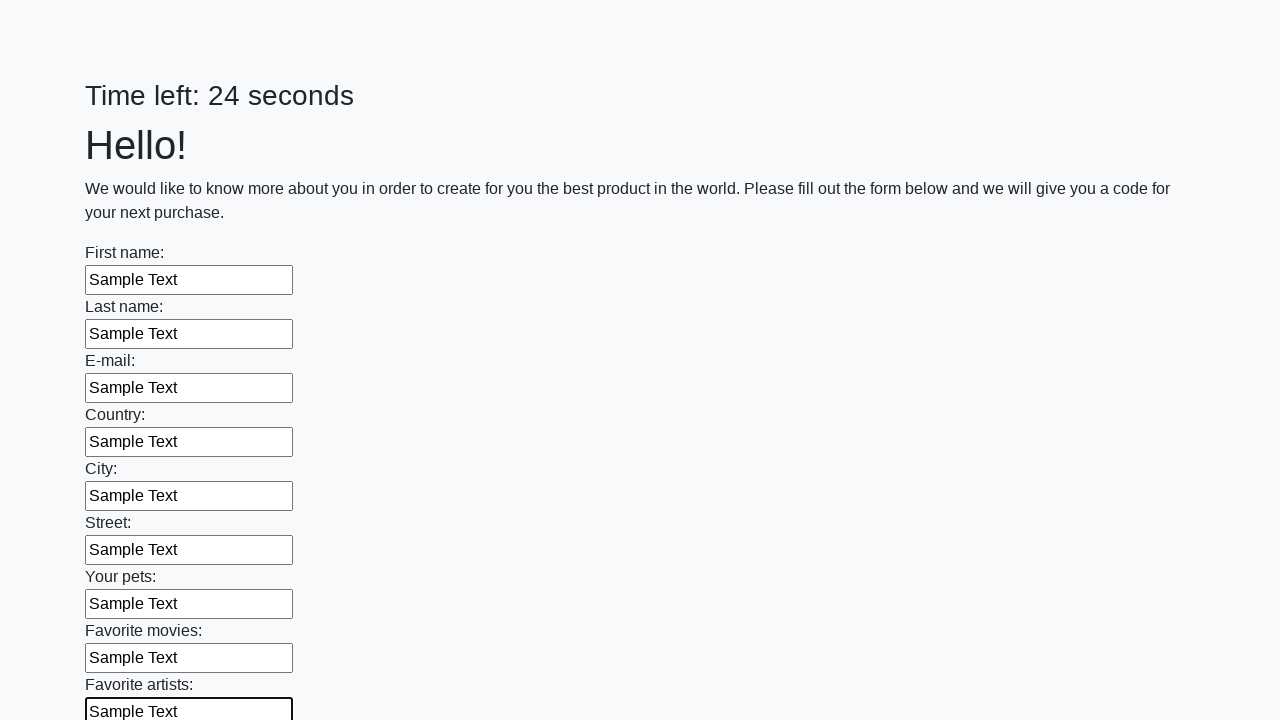

Filled an input field with 'Sample Text' on input >> nth=9
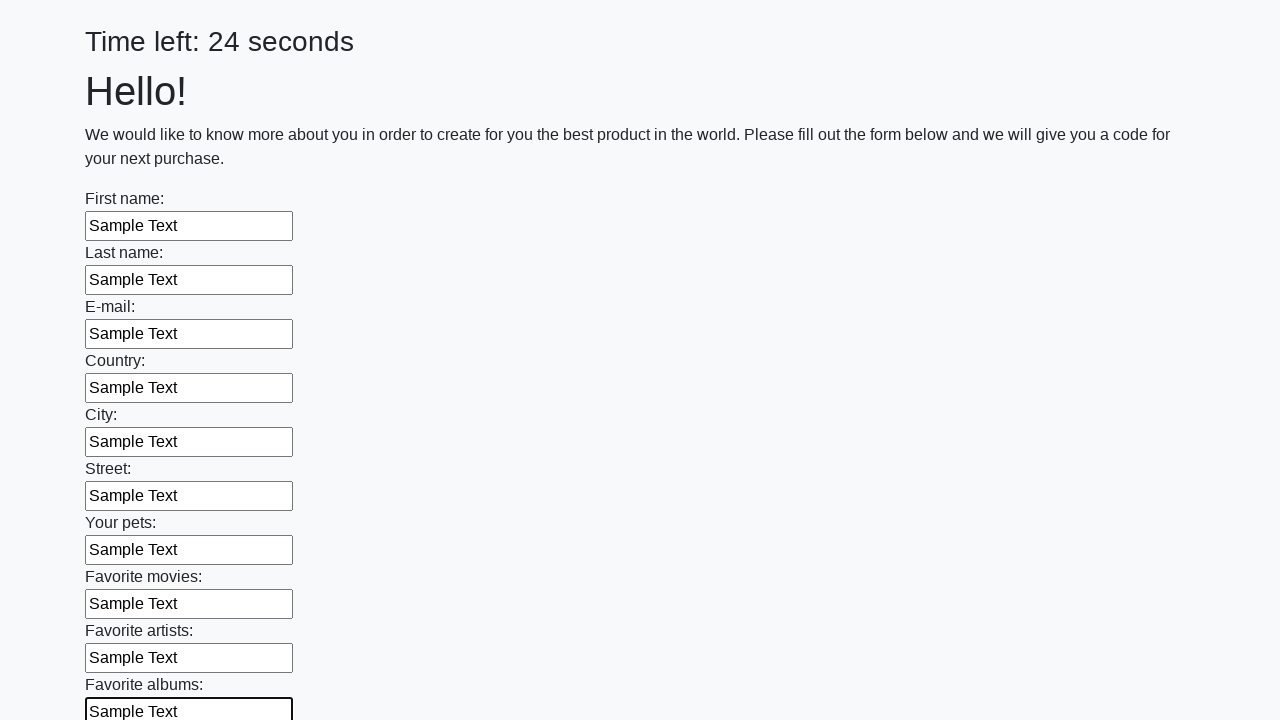

Filled an input field with 'Sample Text' on input >> nth=10
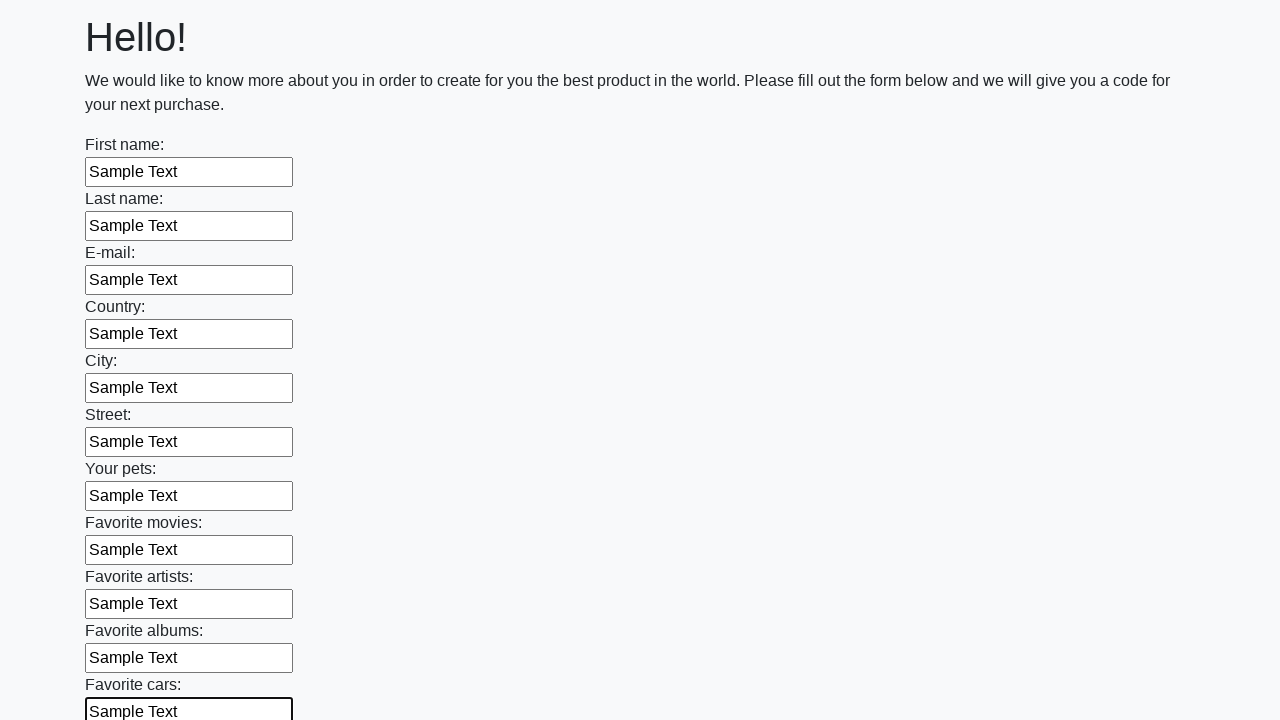

Filled an input field with 'Sample Text' on input >> nth=11
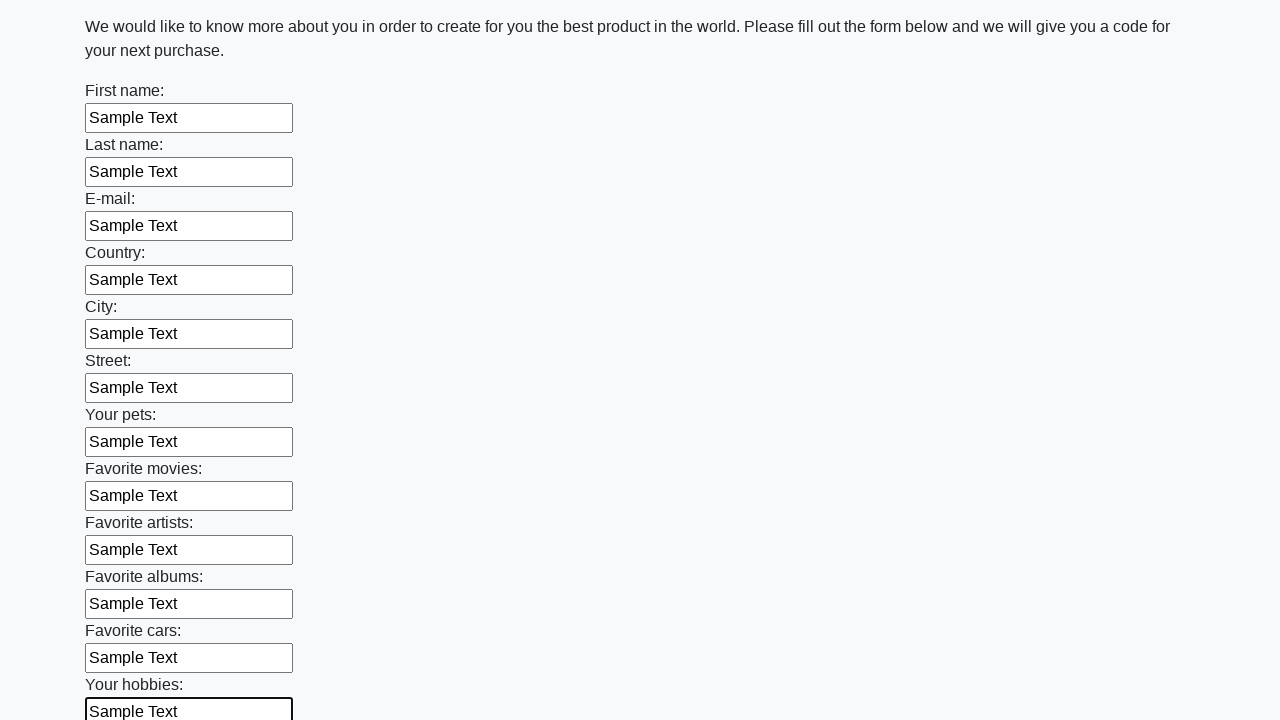

Filled an input field with 'Sample Text' on input >> nth=12
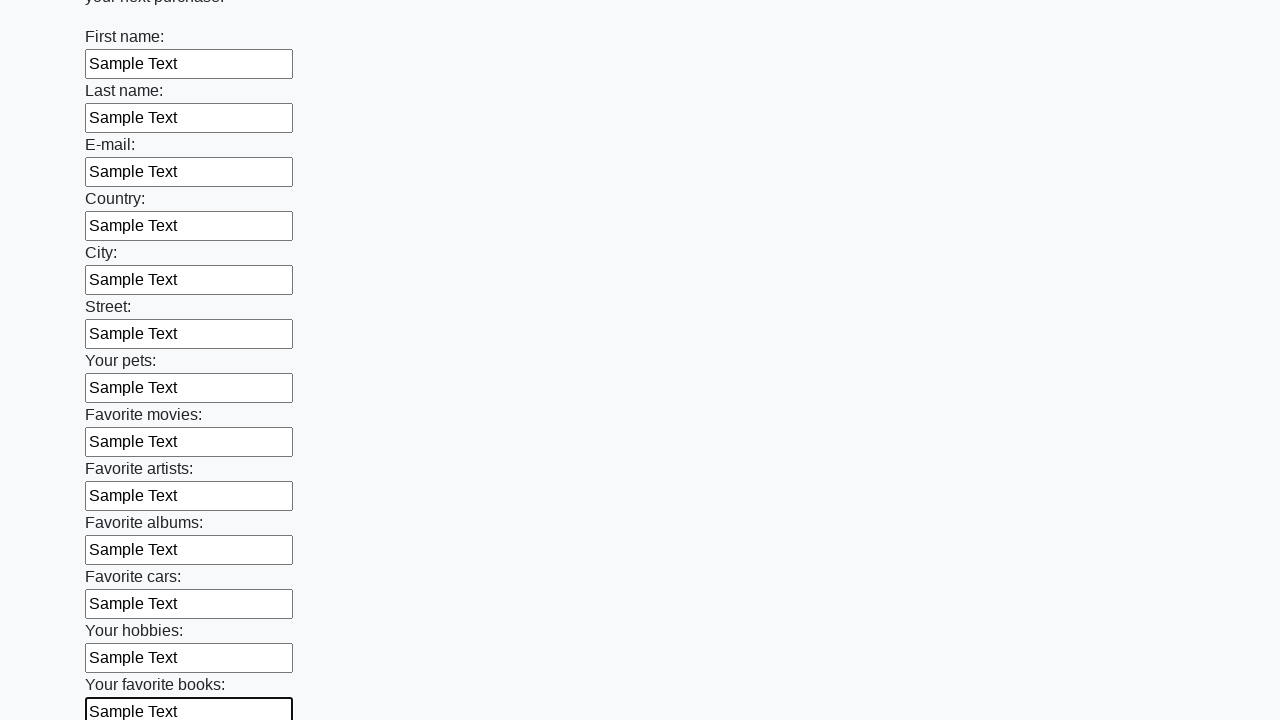

Filled an input field with 'Sample Text' on input >> nth=13
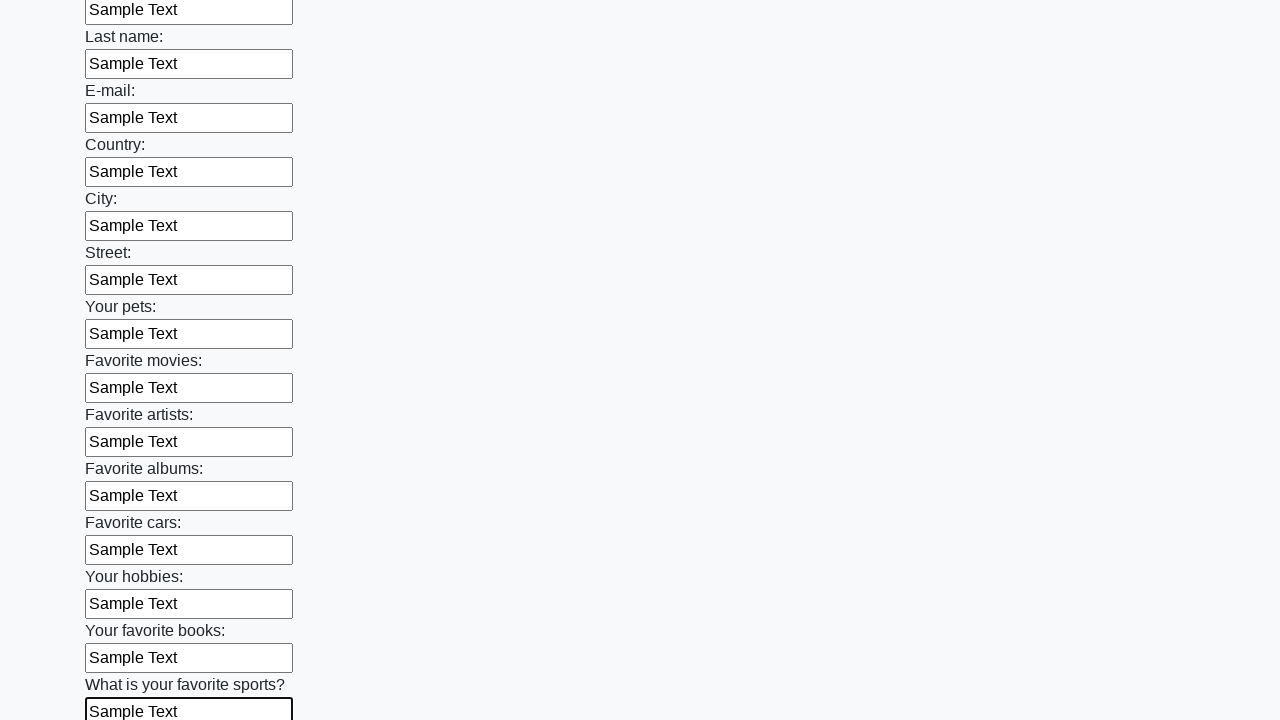

Filled an input field with 'Sample Text' on input >> nth=14
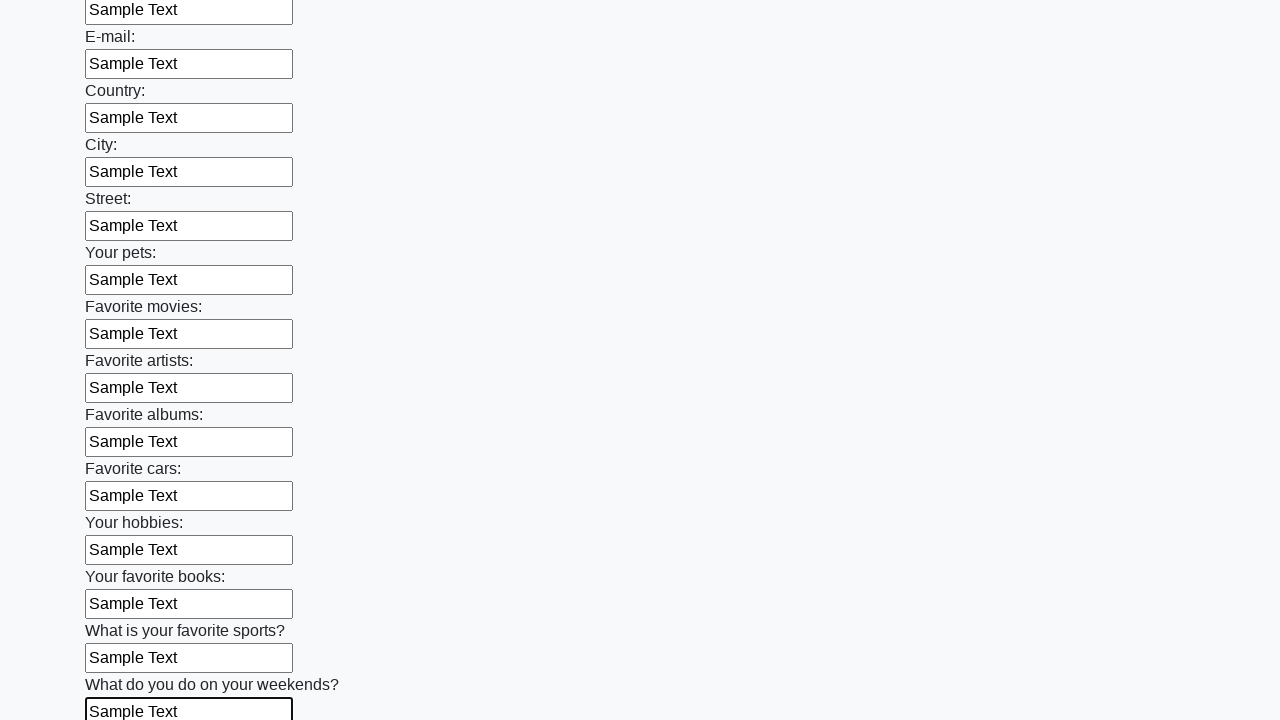

Filled an input field with 'Sample Text' on input >> nth=15
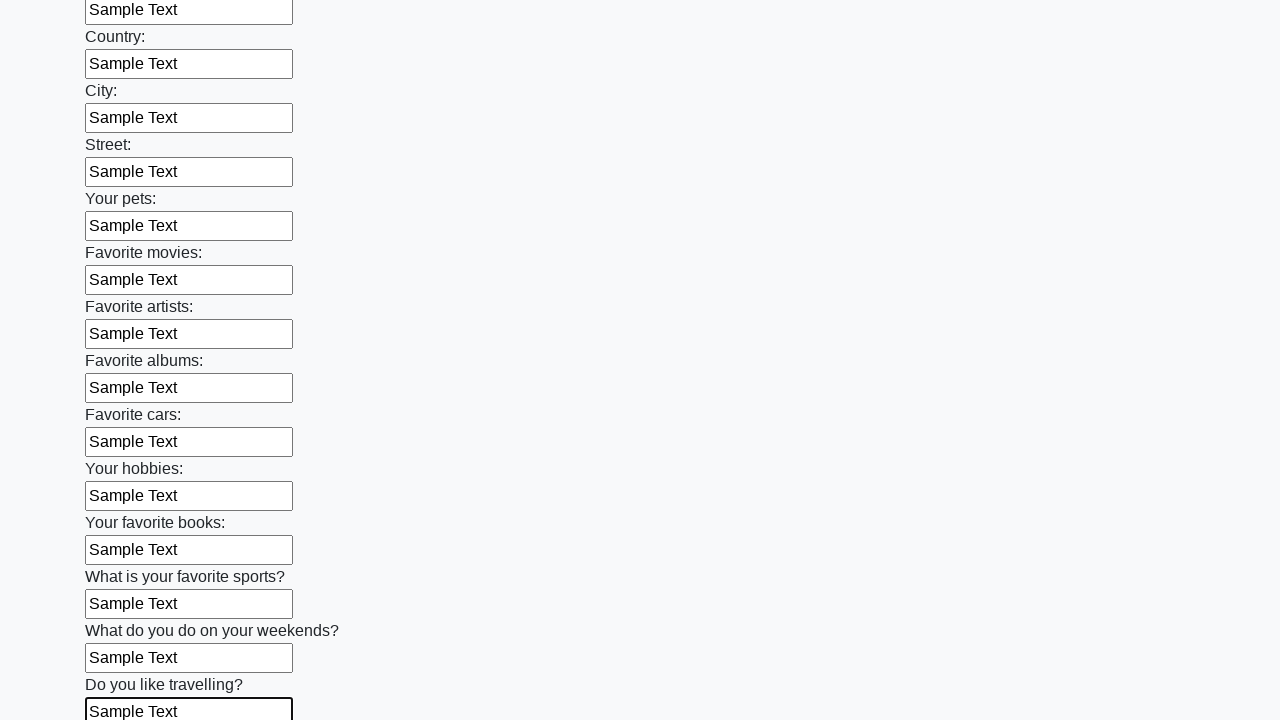

Filled an input field with 'Sample Text' on input >> nth=16
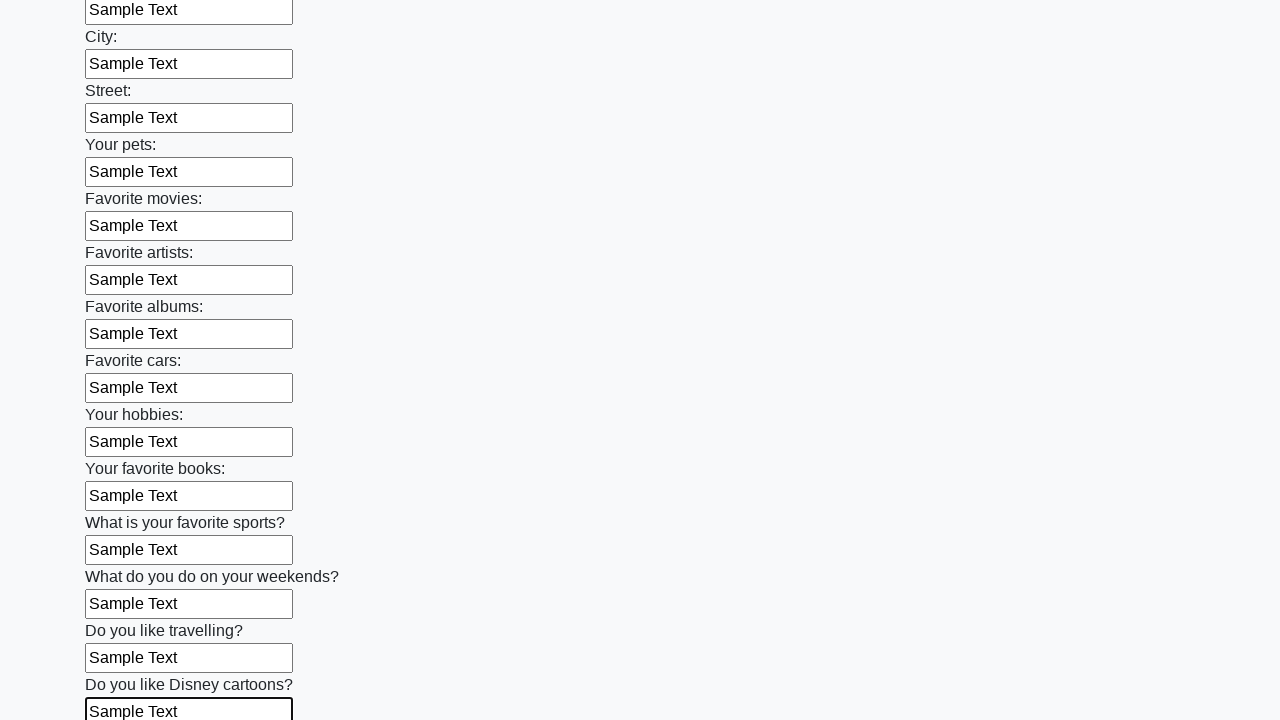

Filled an input field with 'Sample Text' on input >> nth=17
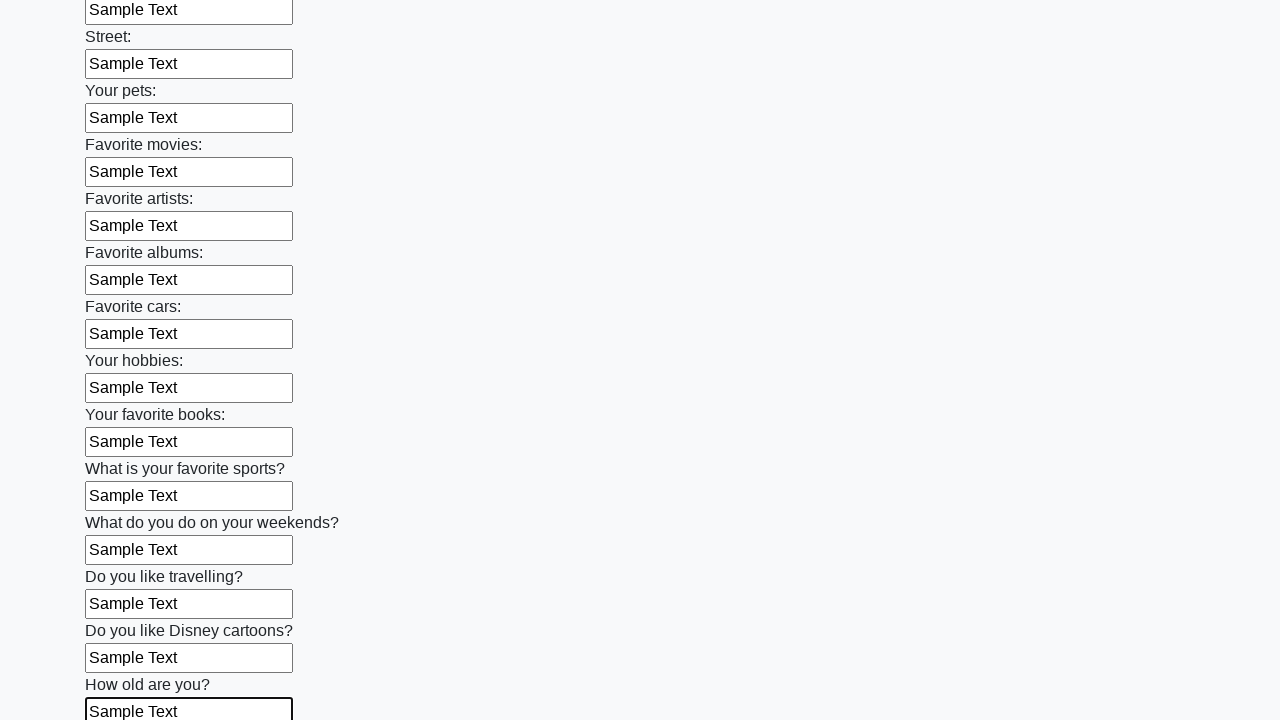

Filled an input field with 'Sample Text' on input >> nth=18
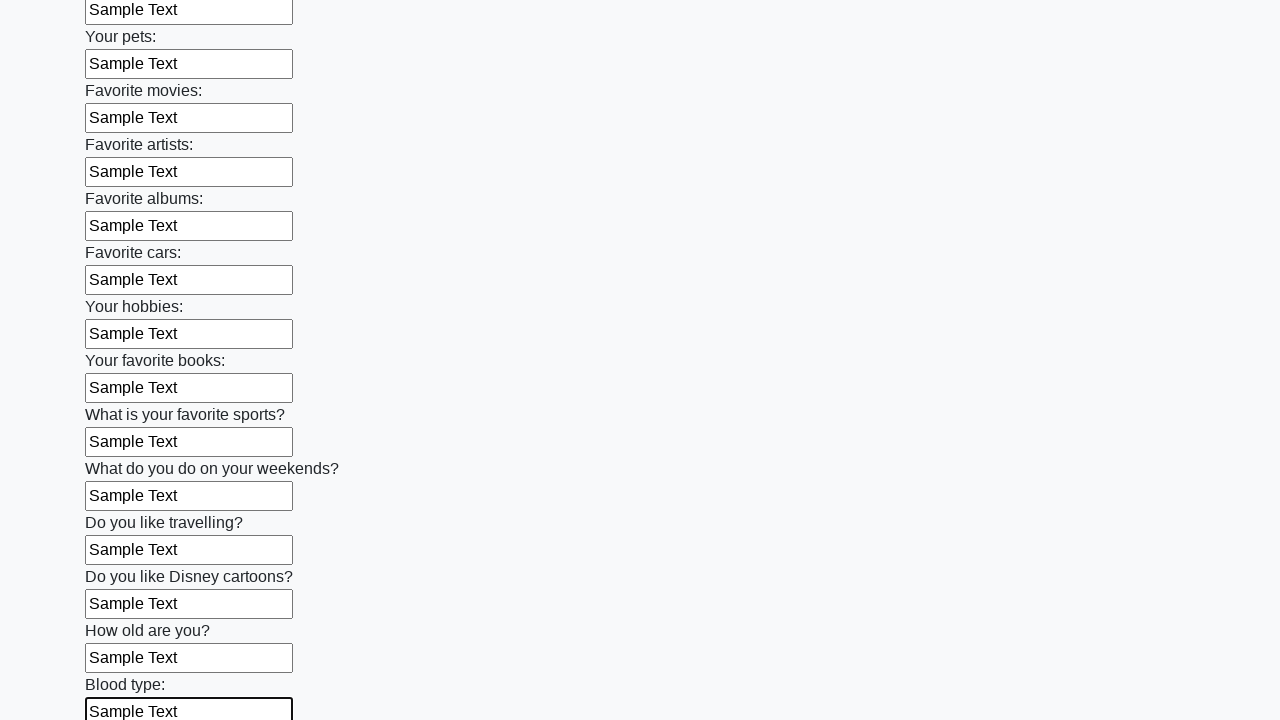

Filled an input field with 'Sample Text' on input >> nth=19
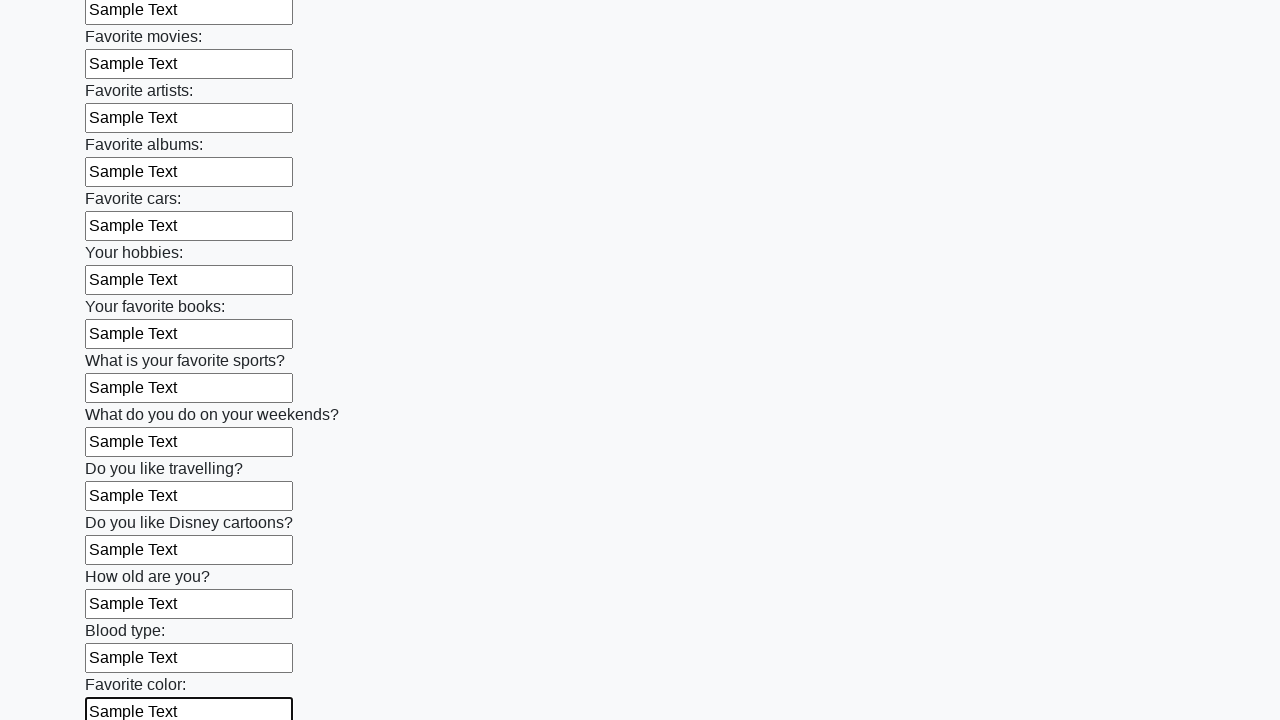

Filled an input field with 'Sample Text' on input >> nth=20
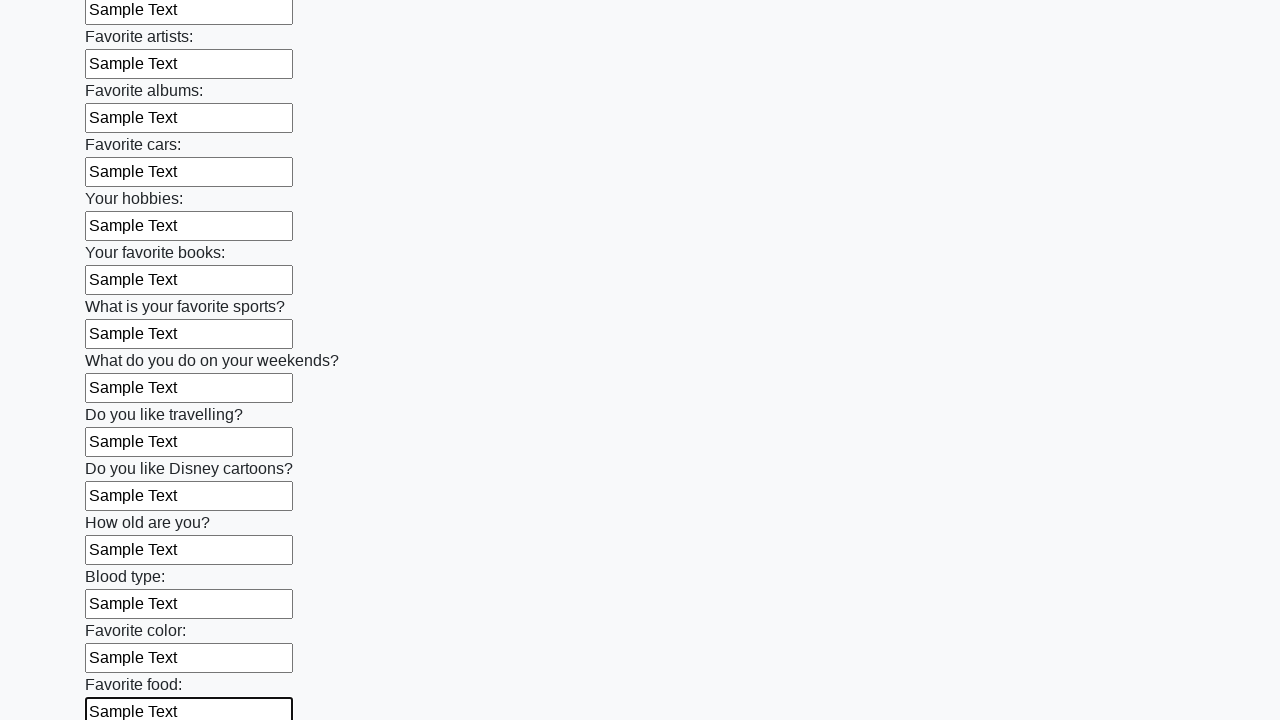

Filled an input field with 'Sample Text' on input >> nth=21
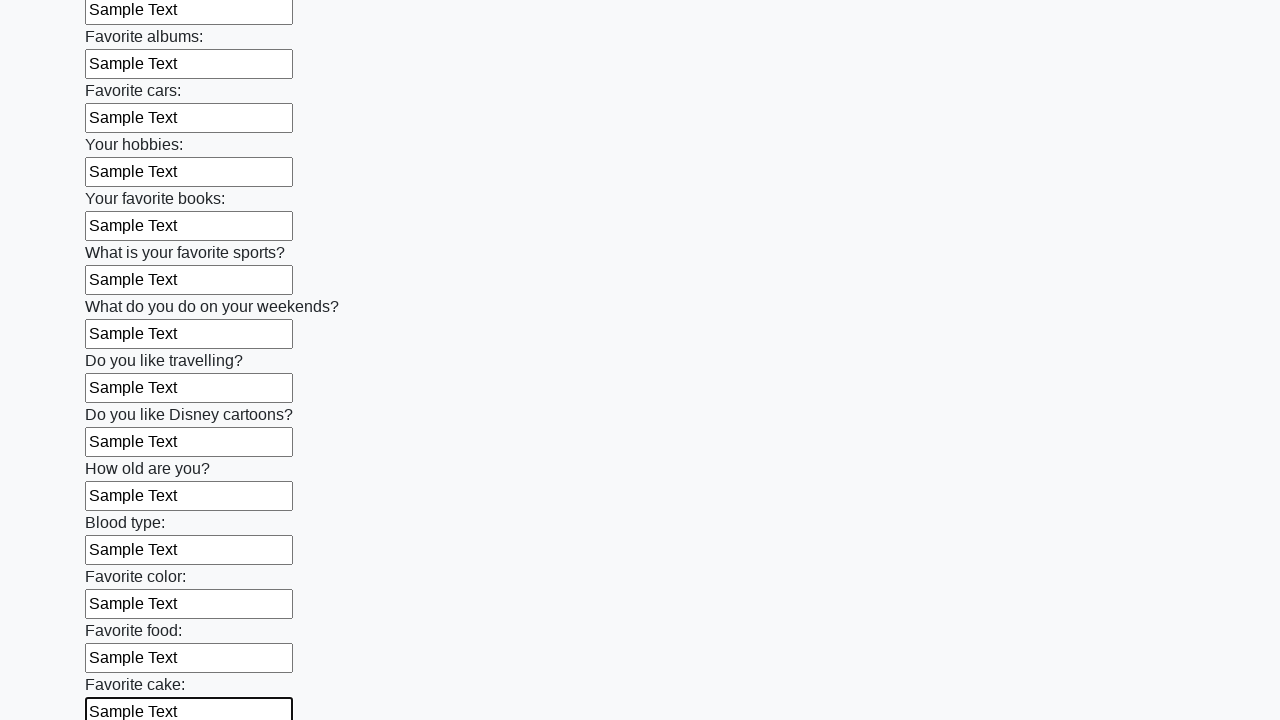

Filled an input field with 'Sample Text' on input >> nth=22
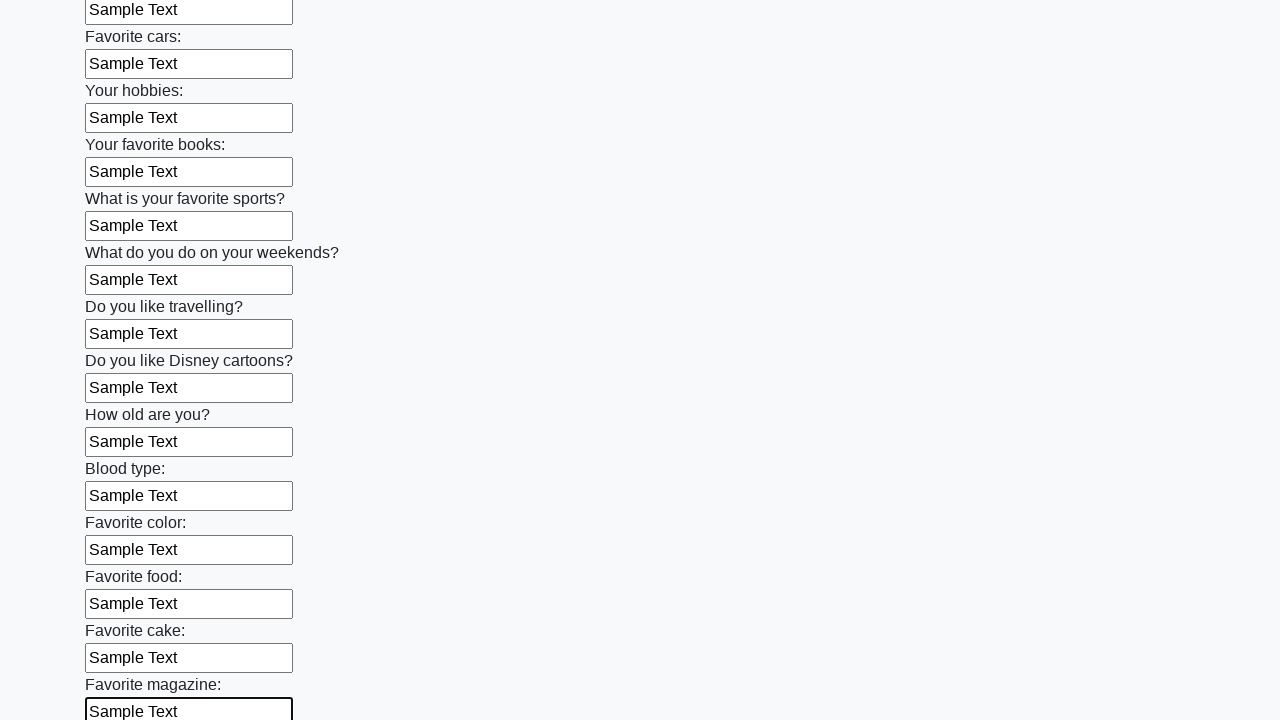

Filled an input field with 'Sample Text' on input >> nth=23
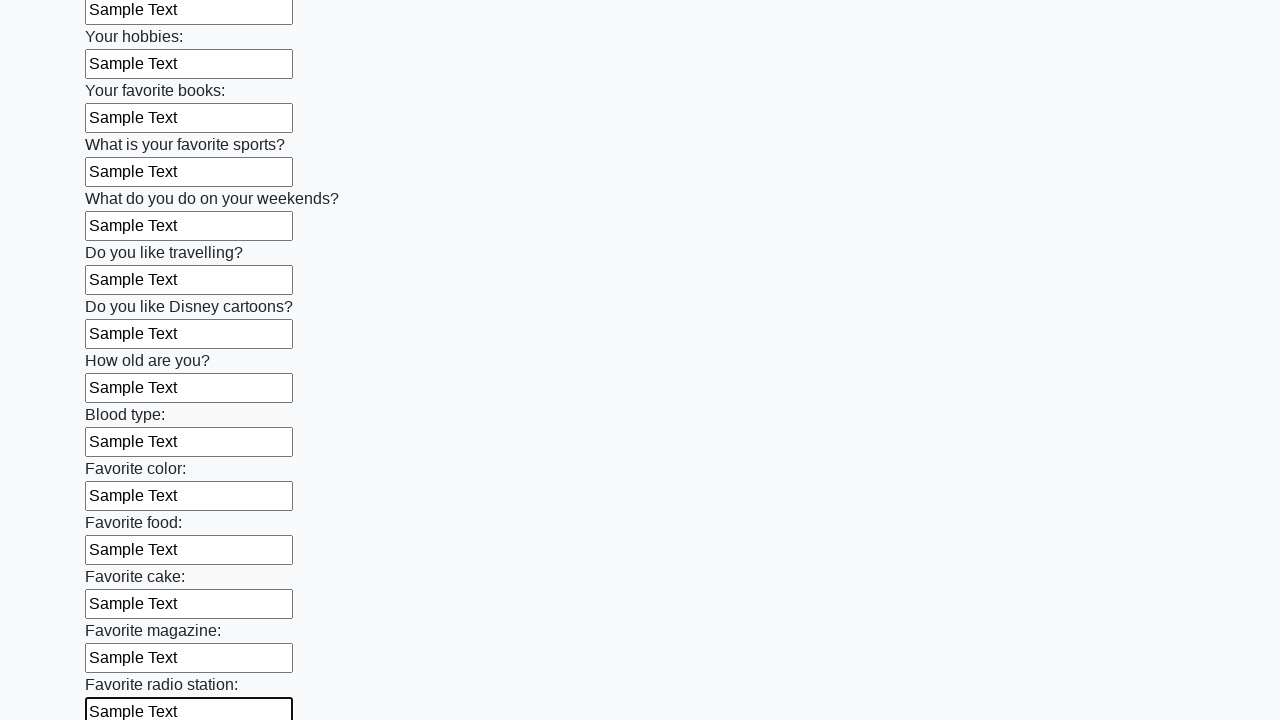

Filled an input field with 'Sample Text' on input >> nth=24
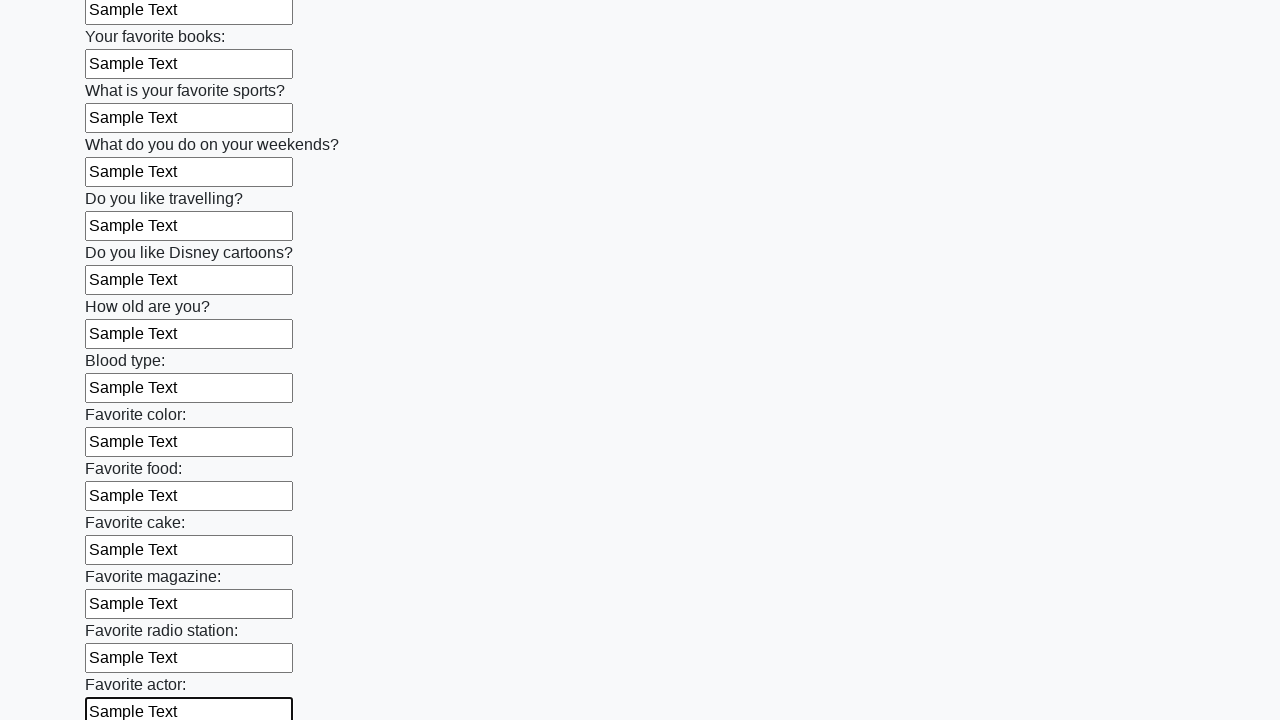

Filled an input field with 'Sample Text' on input >> nth=25
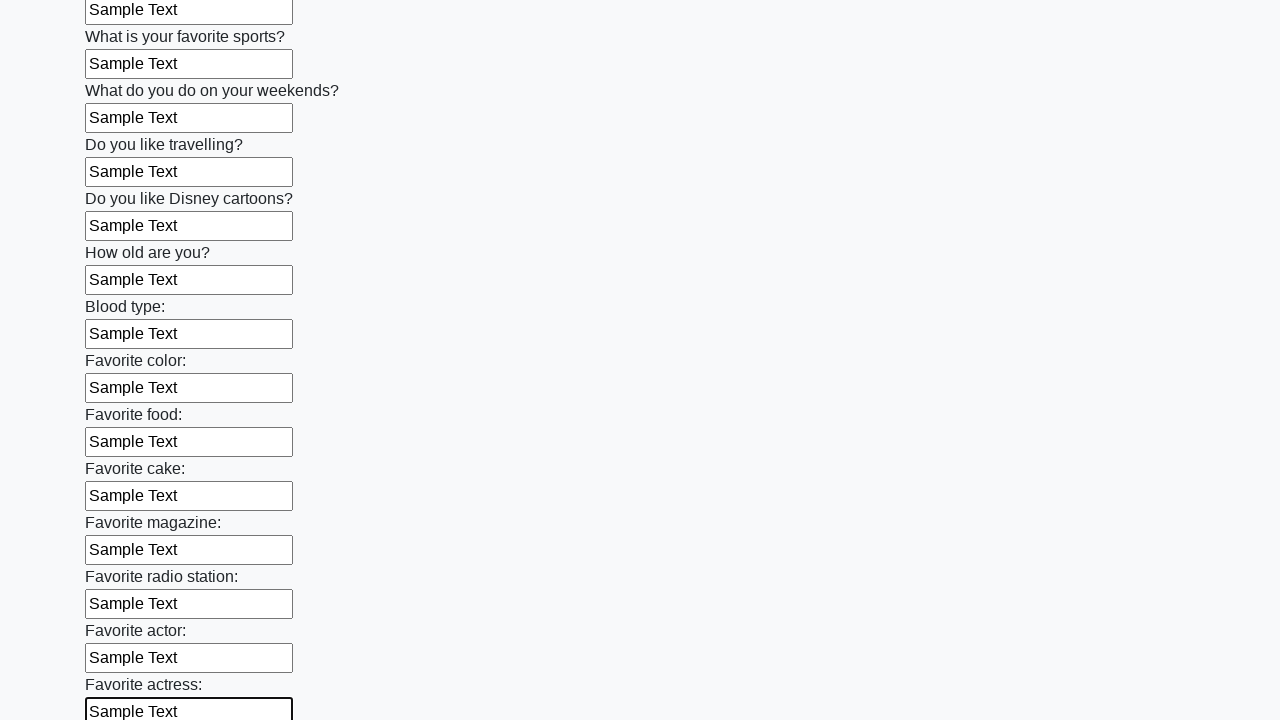

Filled an input field with 'Sample Text' on input >> nth=26
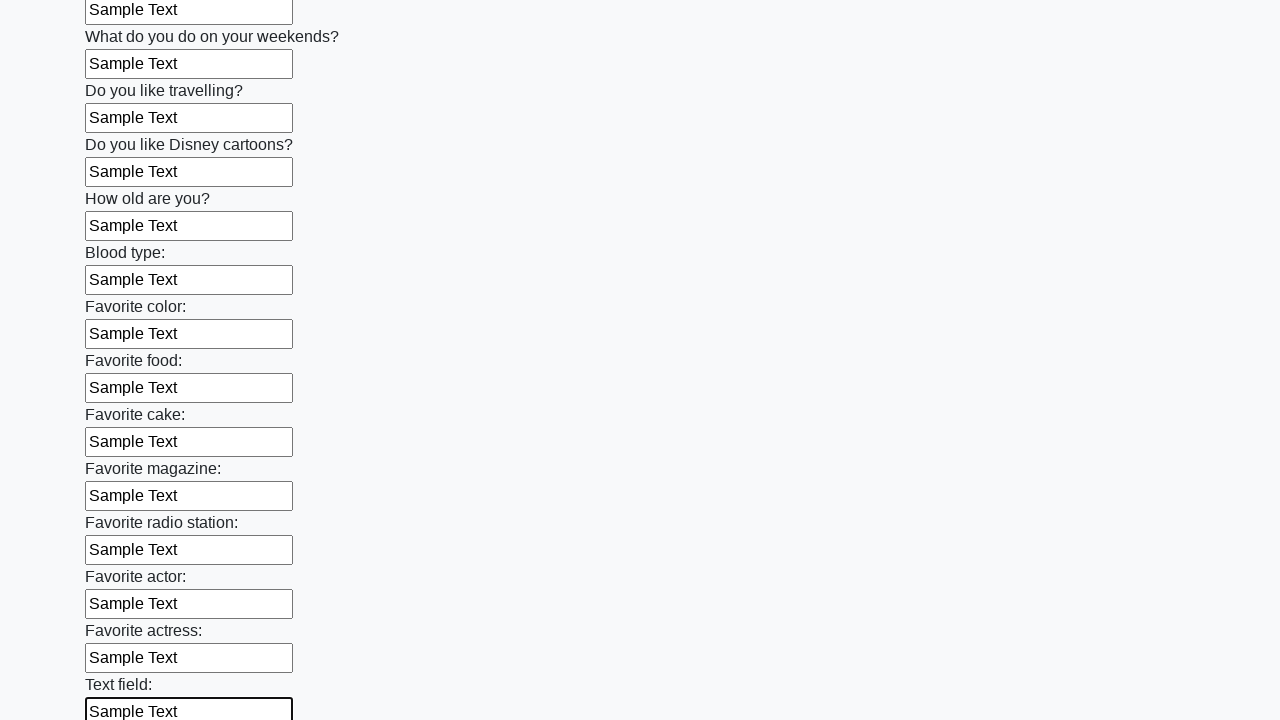

Filled an input field with 'Sample Text' on input >> nth=27
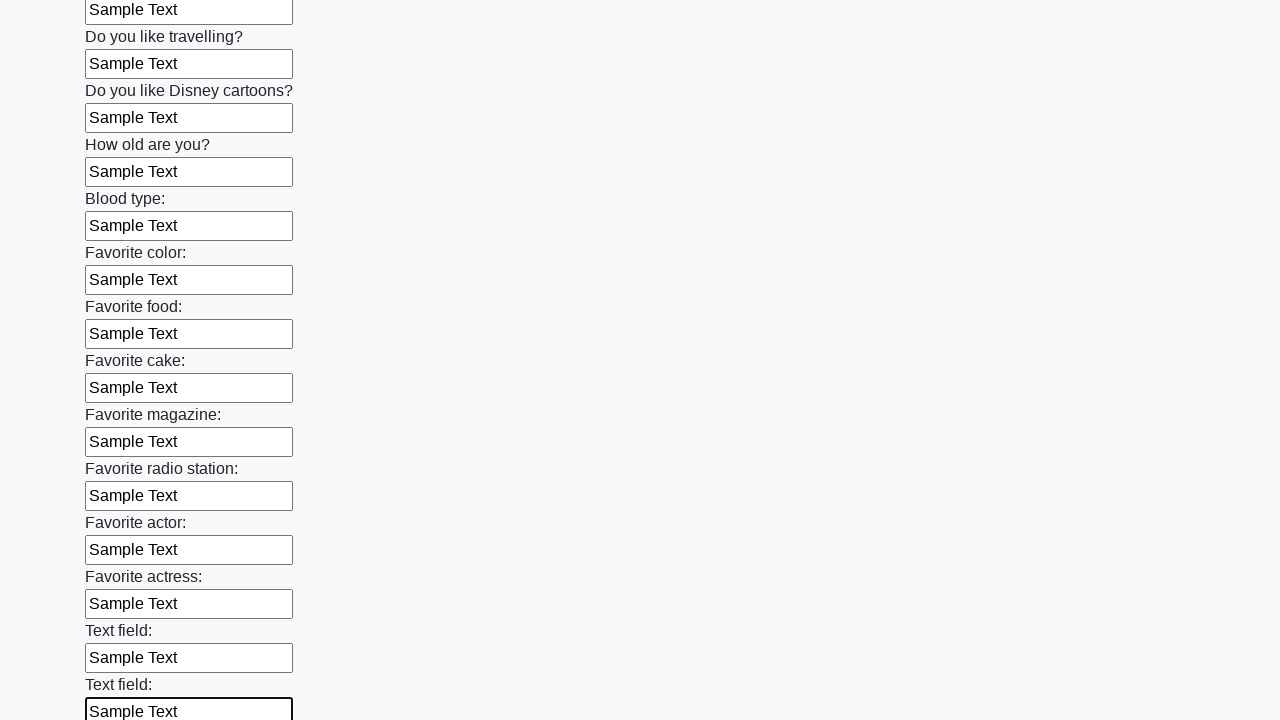

Filled an input field with 'Sample Text' on input >> nth=28
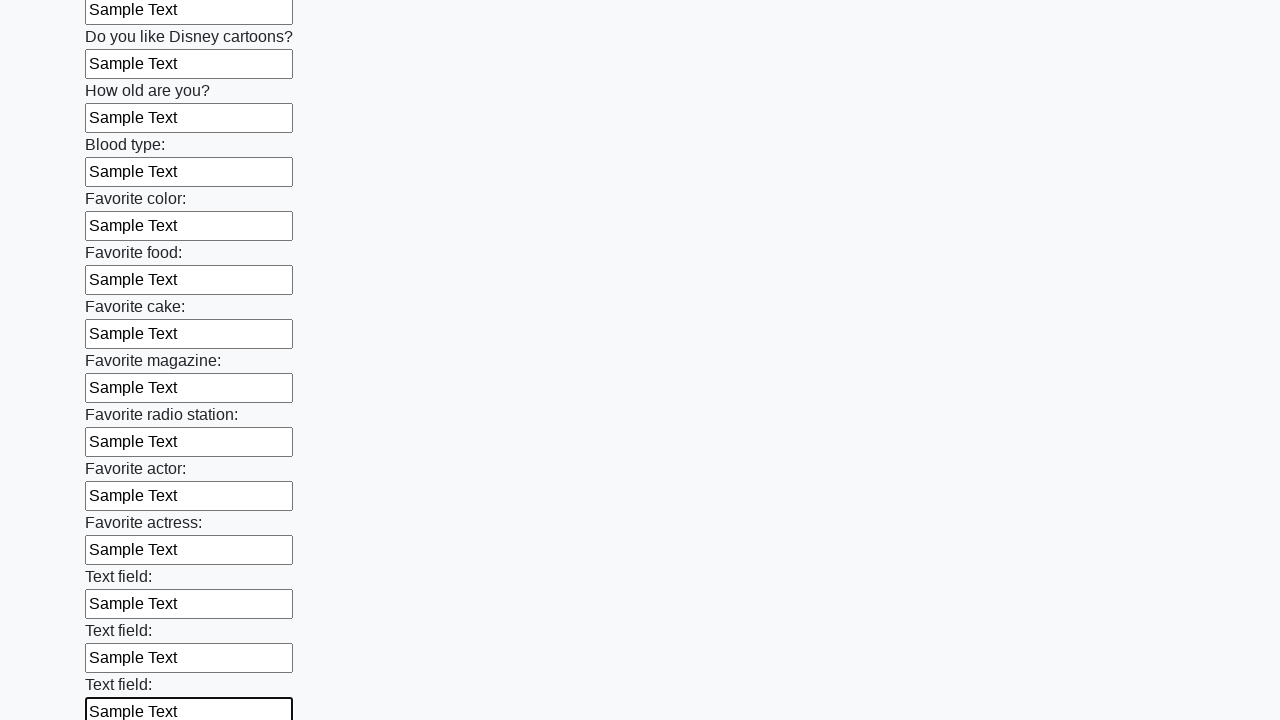

Filled an input field with 'Sample Text' on input >> nth=29
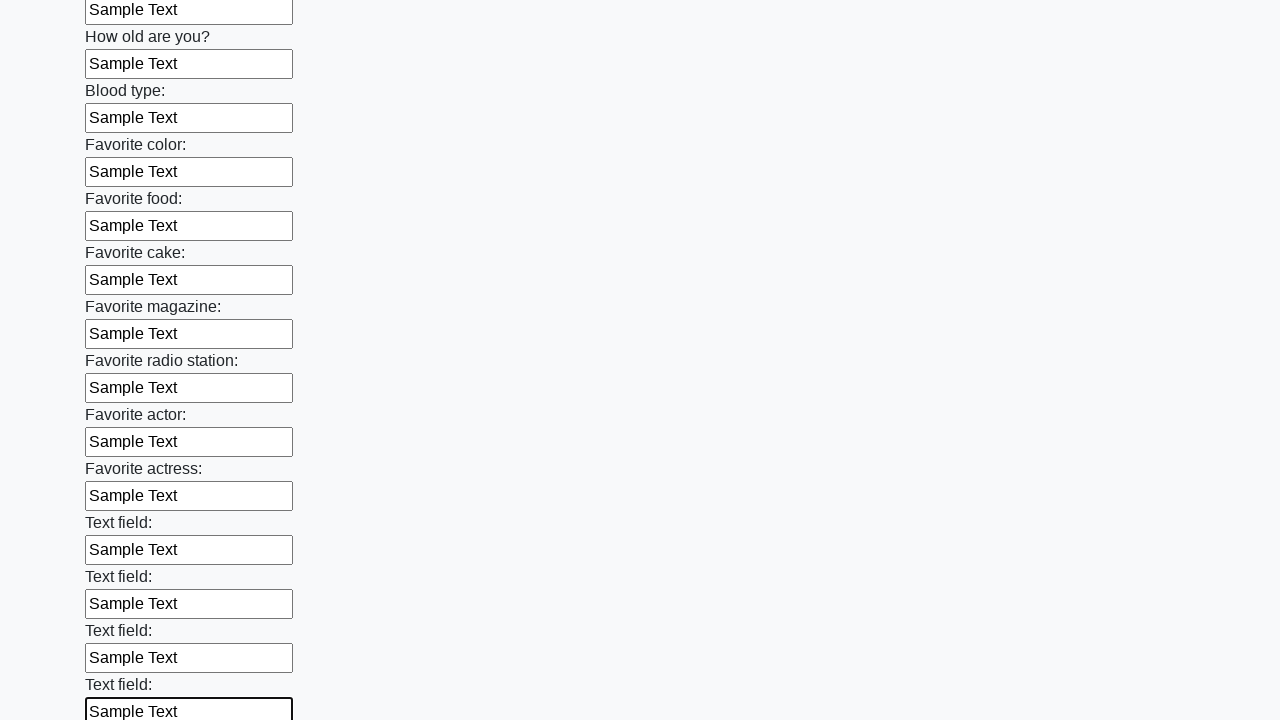

Filled an input field with 'Sample Text' on input >> nth=30
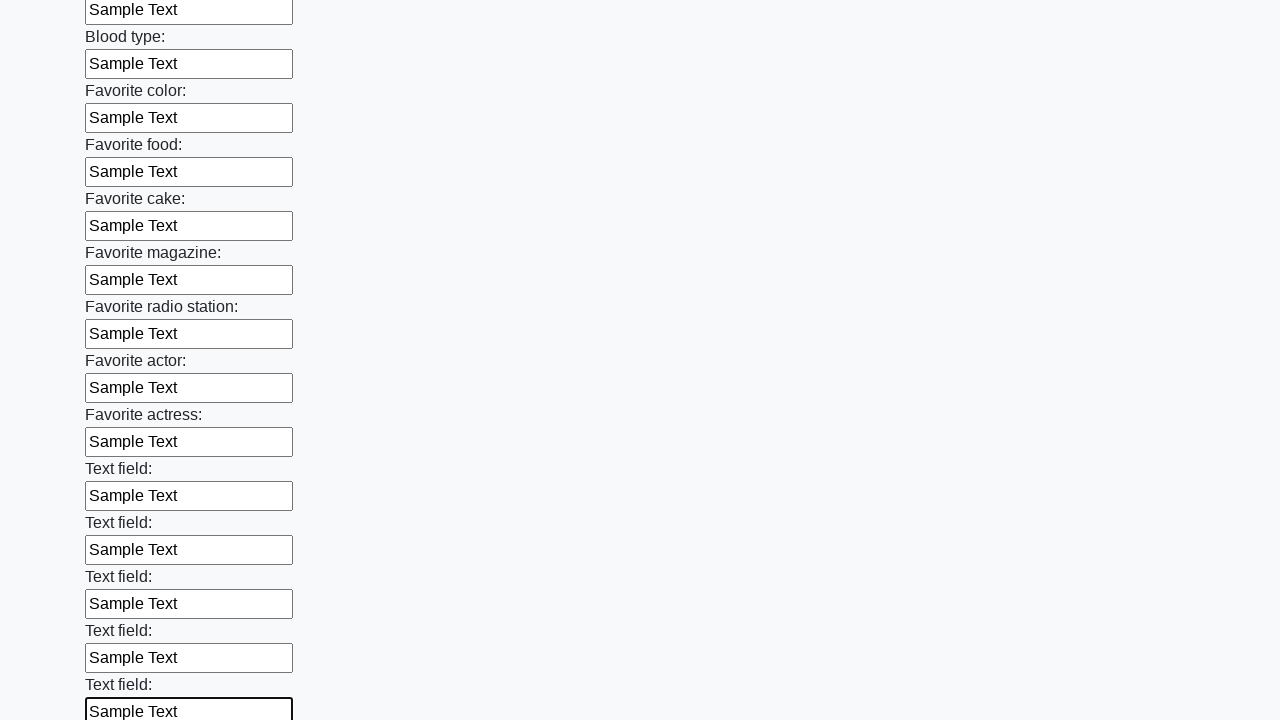

Filled an input field with 'Sample Text' on input >> nth=31
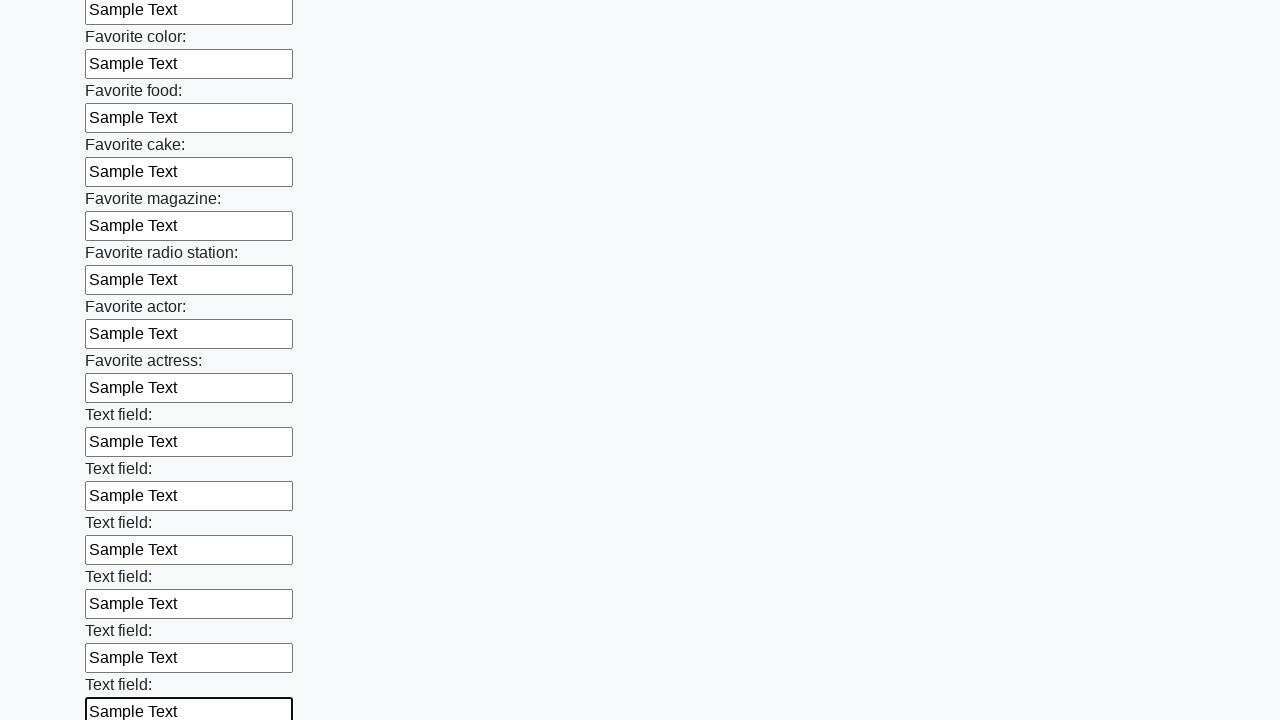

Filled an input field with 'Sample Text' on input >> nth=32
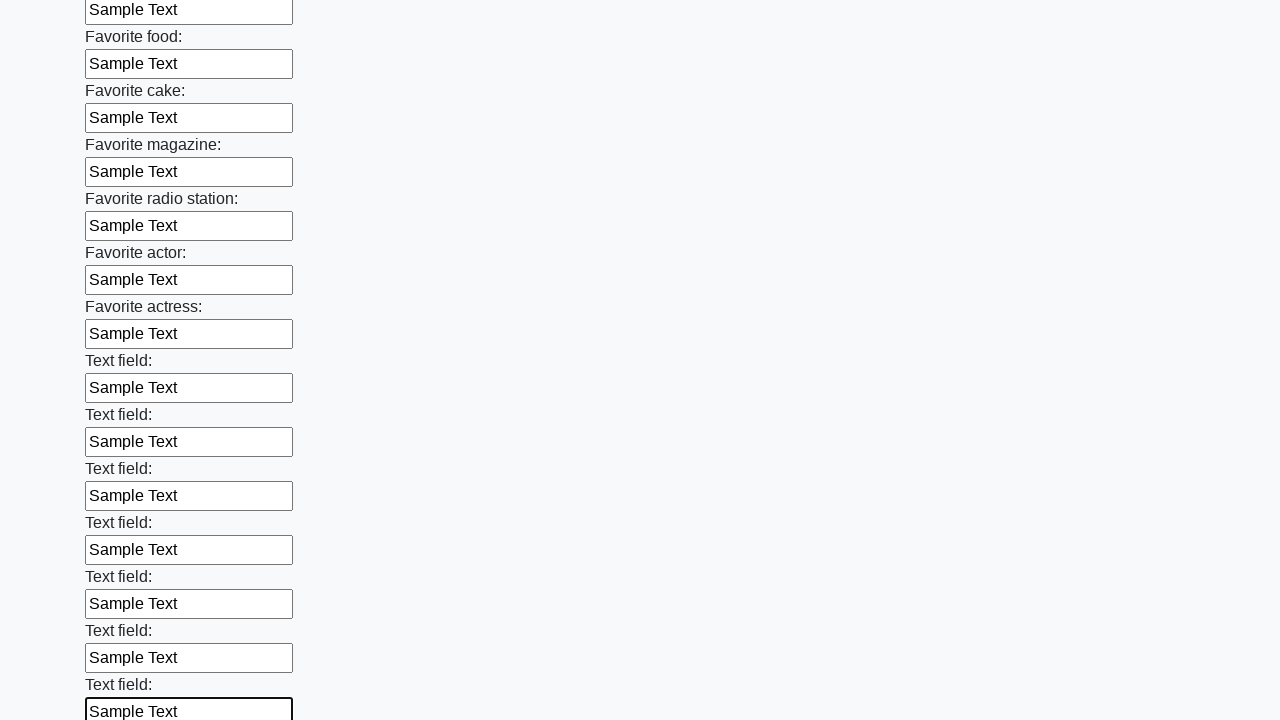

Filled an input field with 'Sample Text' on input >> nth=33
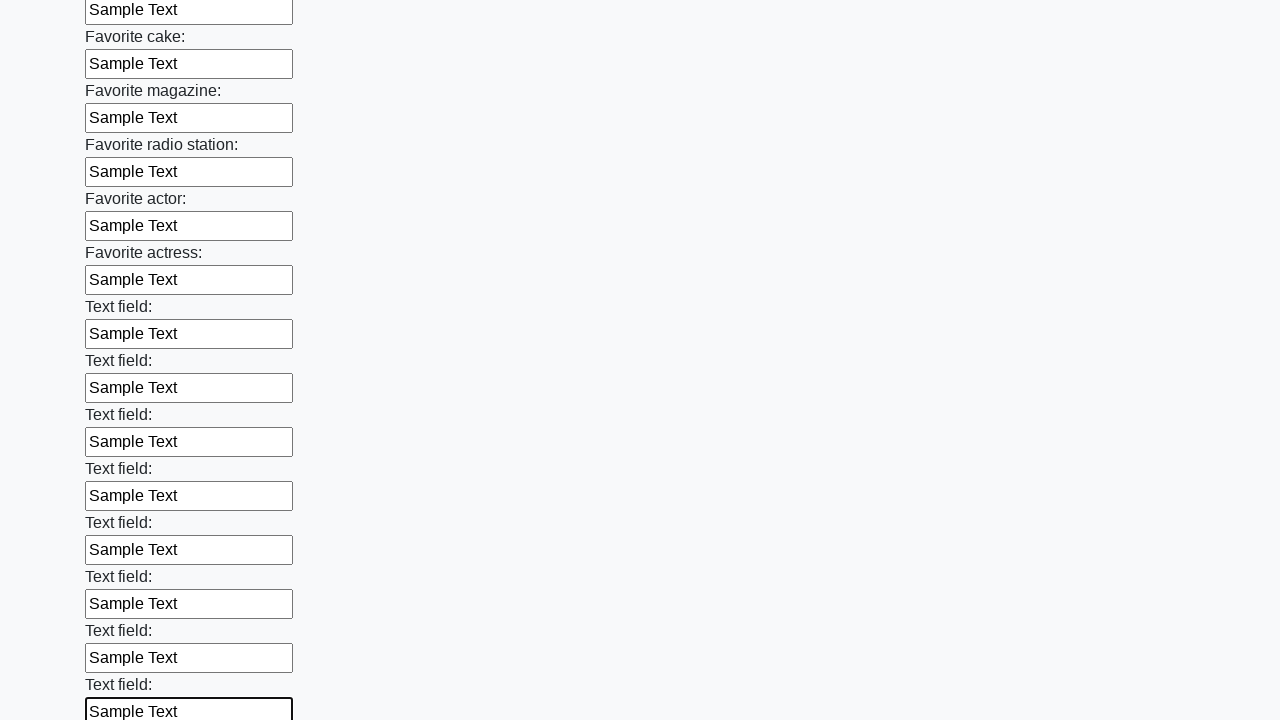

Filled an input field with 'Sample Text' on input >> nth=34
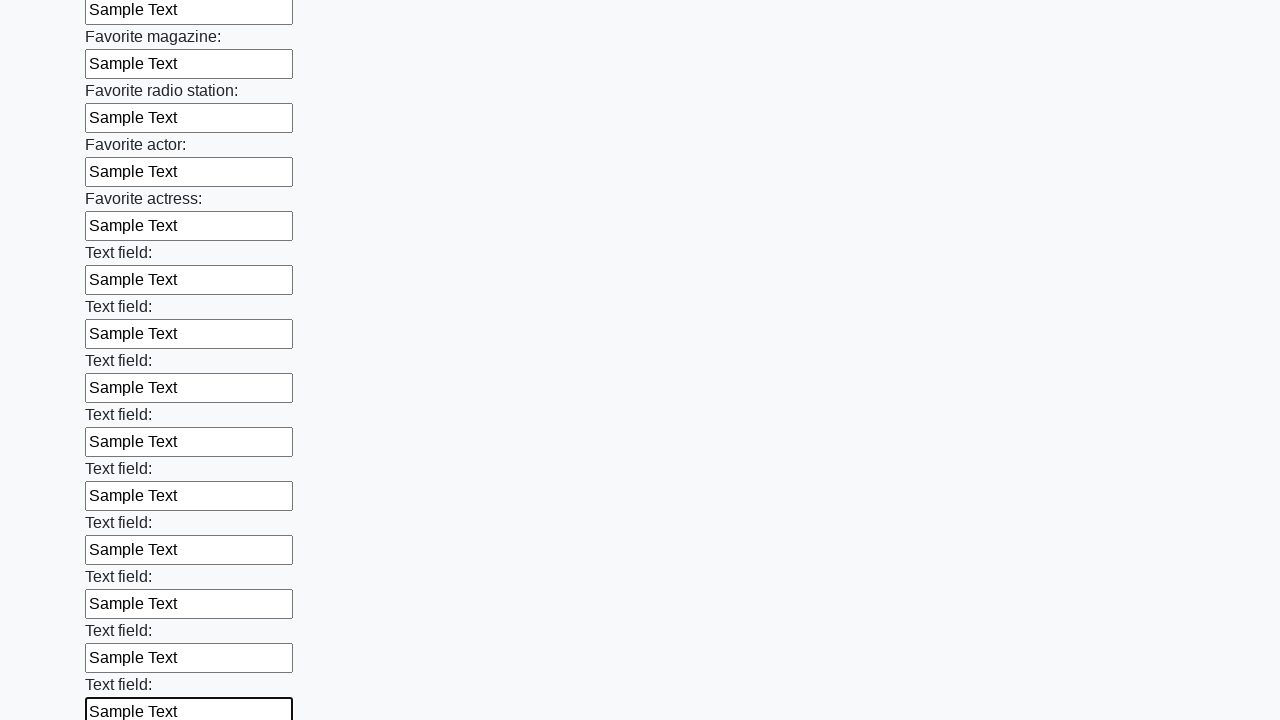

Filled an input field with 'Sample Text' on input >> nth=35
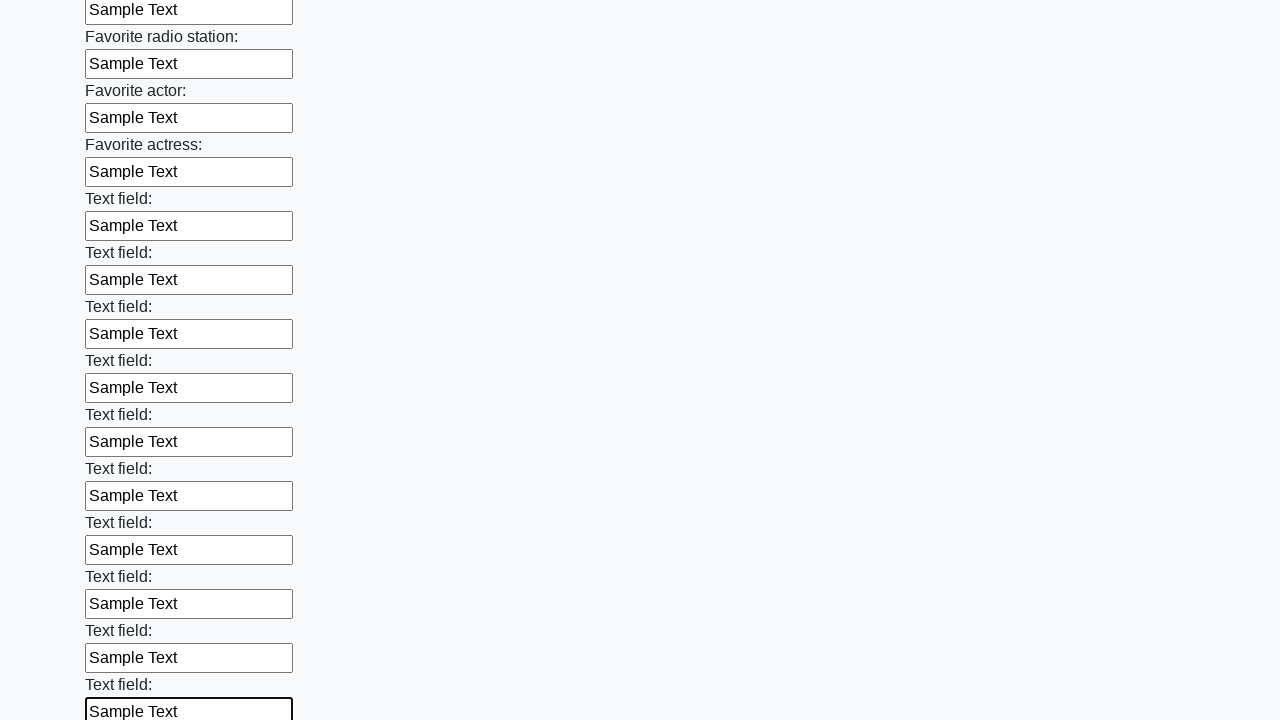

Filled an input field with 'Sample Text' on input >> nth=36
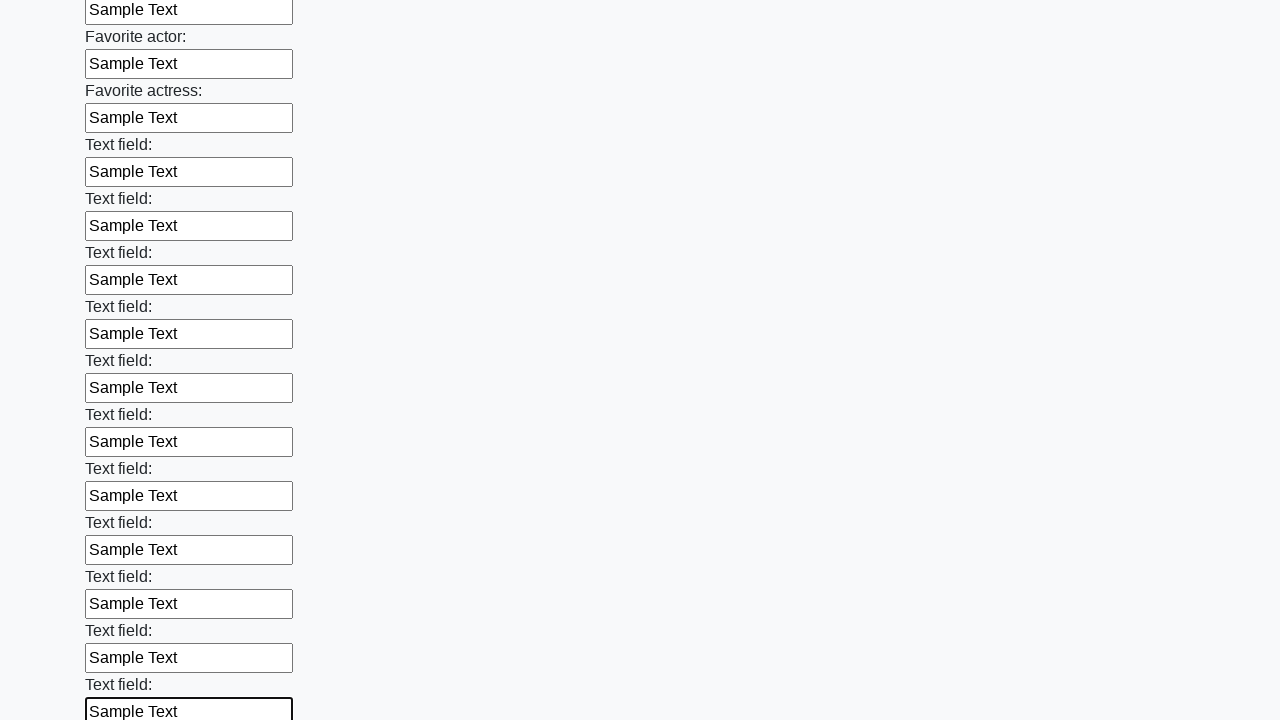

Filled an input field with 'Sample Text' on input >> nth=37
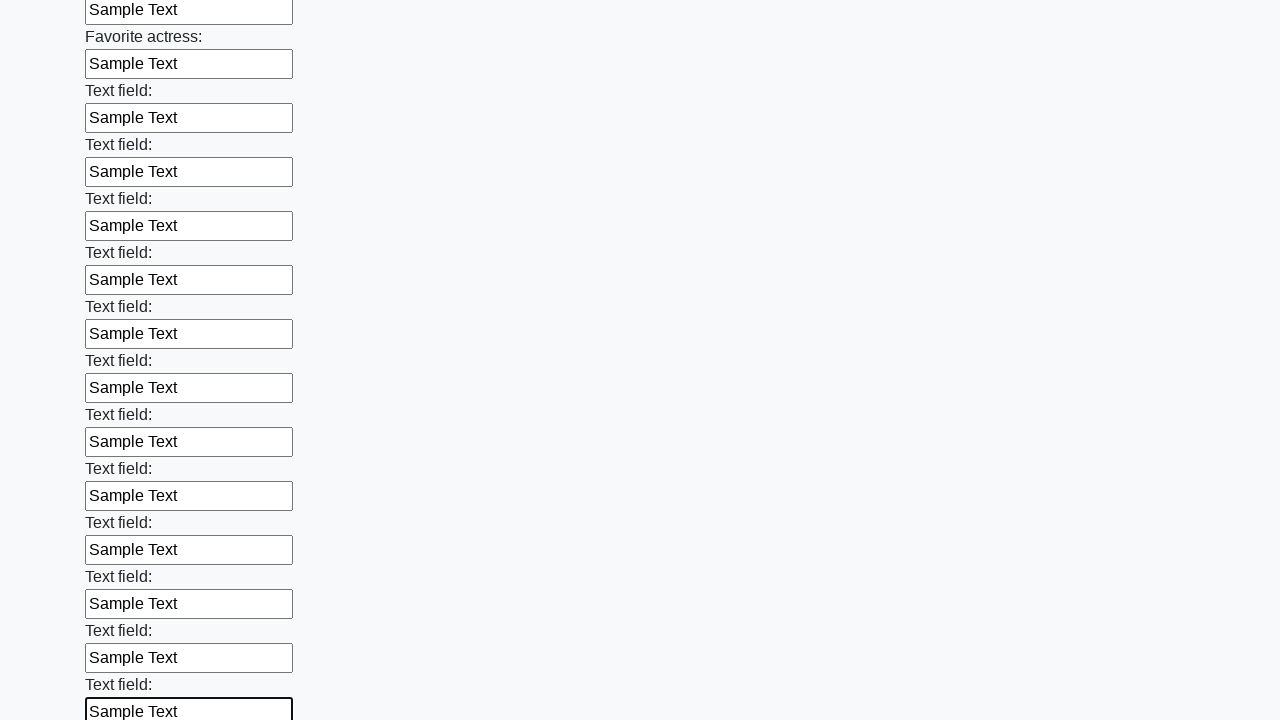

Filled an input field with 'Sample Text' on input >> nth=38
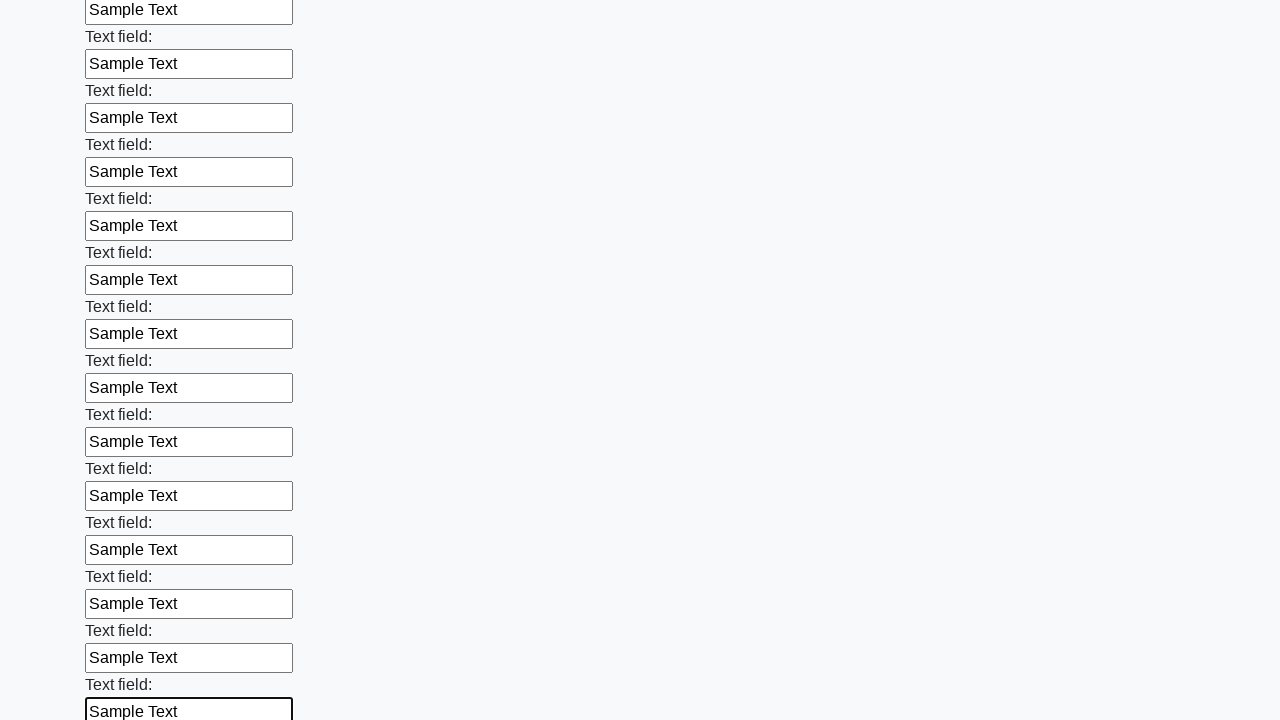

Filled an input field with 'Sample Text' on input >> nth=39
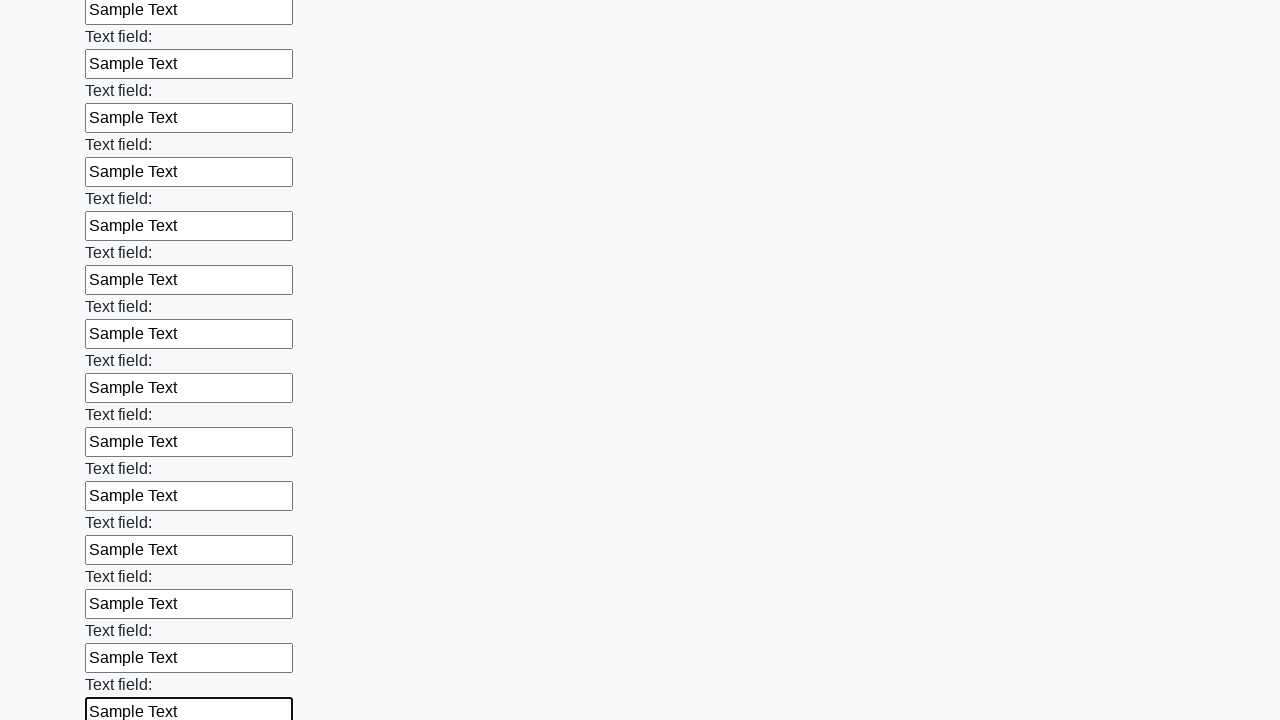

Filled an input field with 'Sample Text' on input >> nth=40
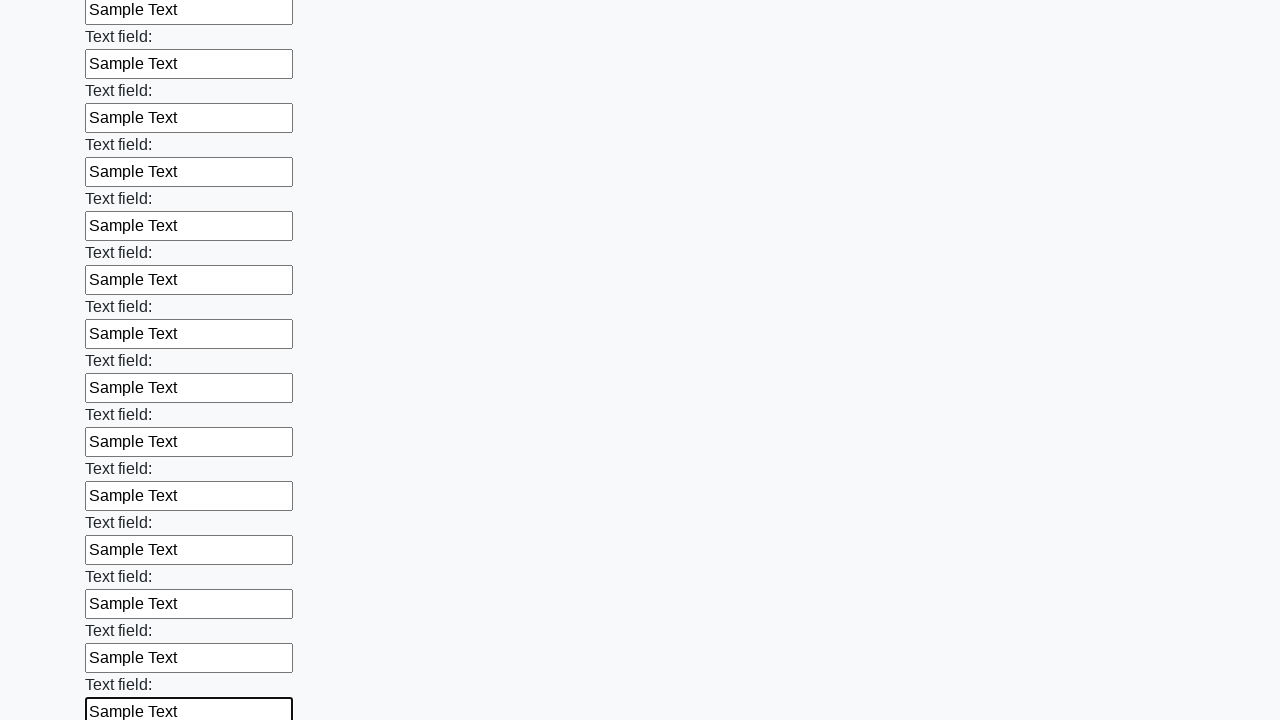

Filled an input field with 'Sample Text' on input >> nth=41
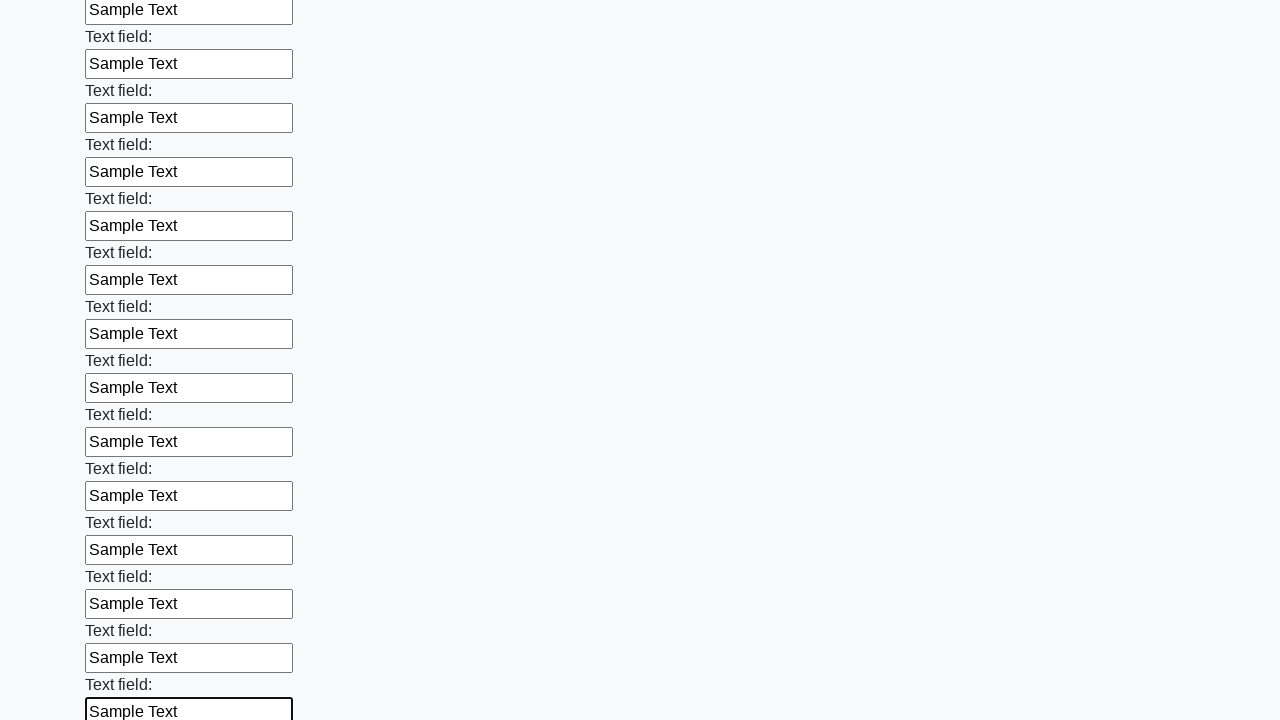

Filled an input field with 'Sample Text' on input >> nth=42
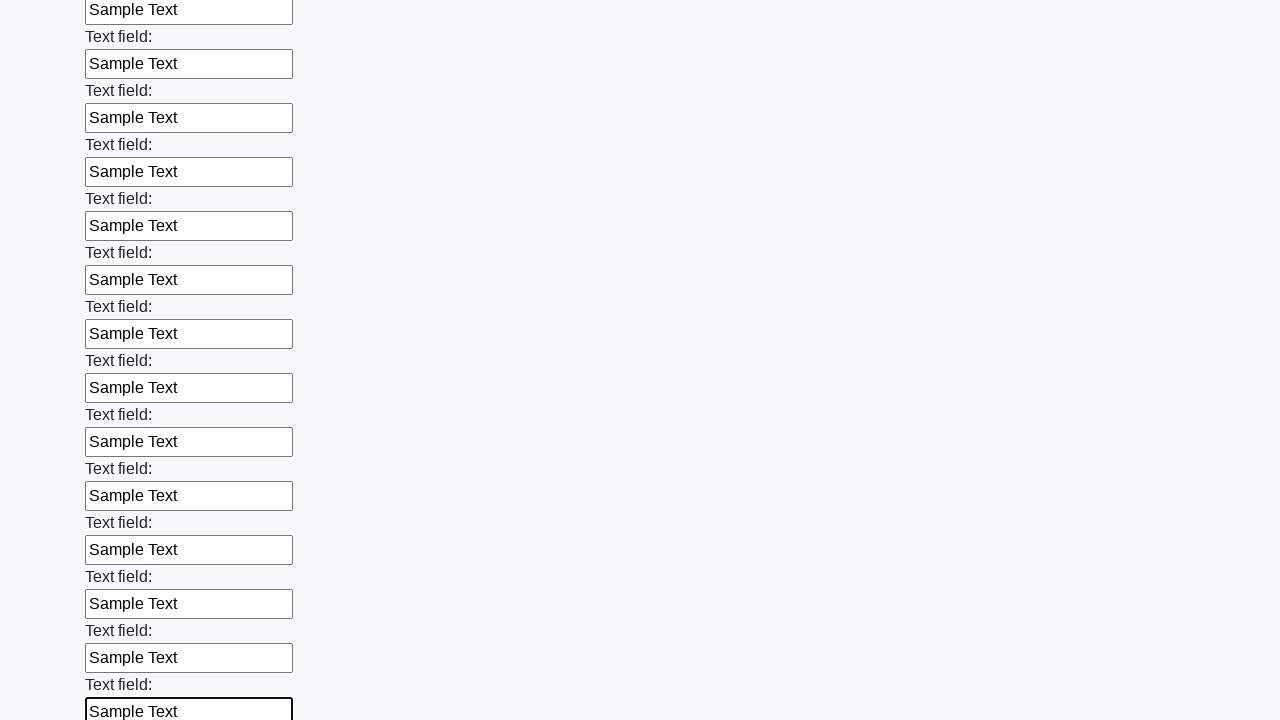

Filled an input field with 'Sample Text' on input >> nth=43
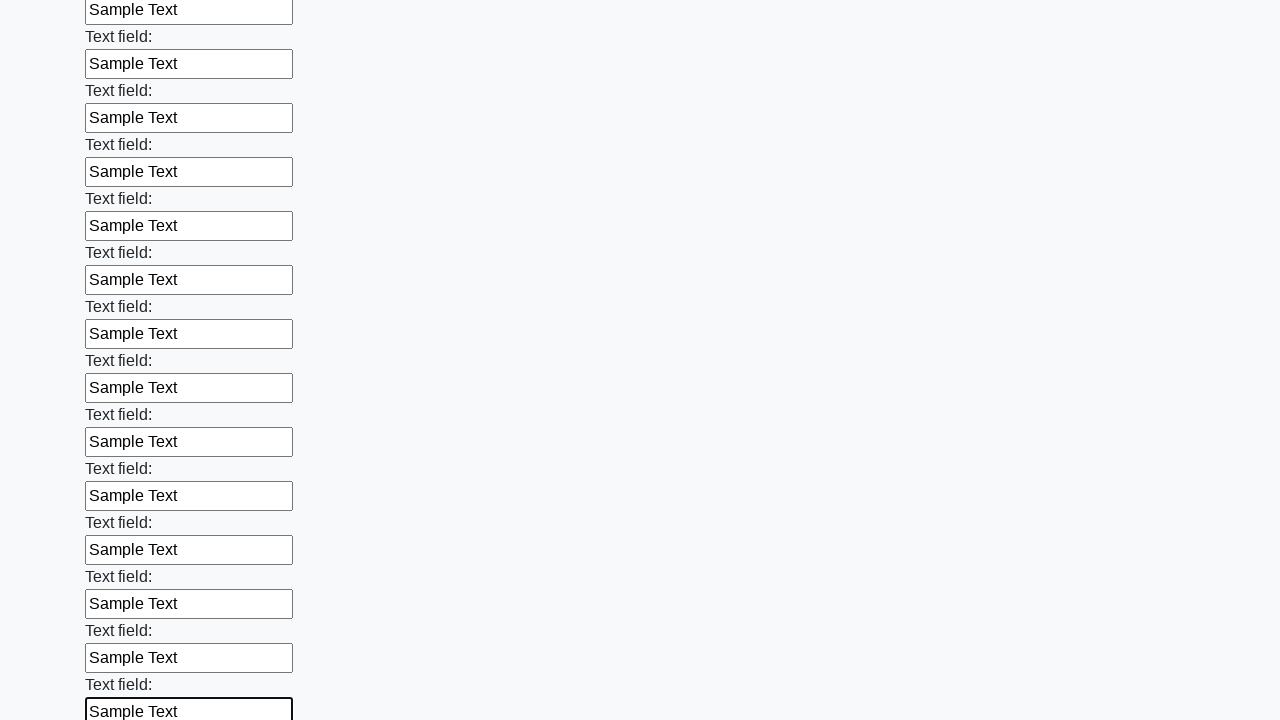

Filled an input field with 'Sample Text' on input >> nth=44
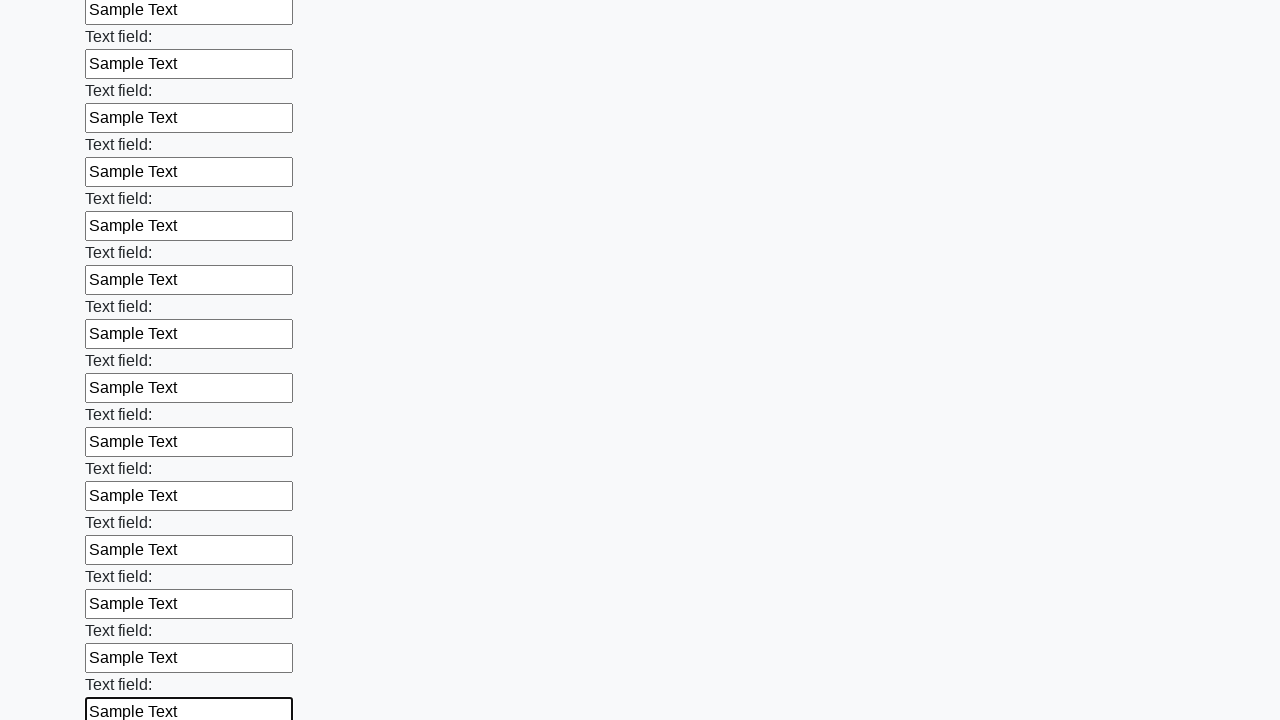

Filled an input field with 'Sample Text' on input >> nth=45
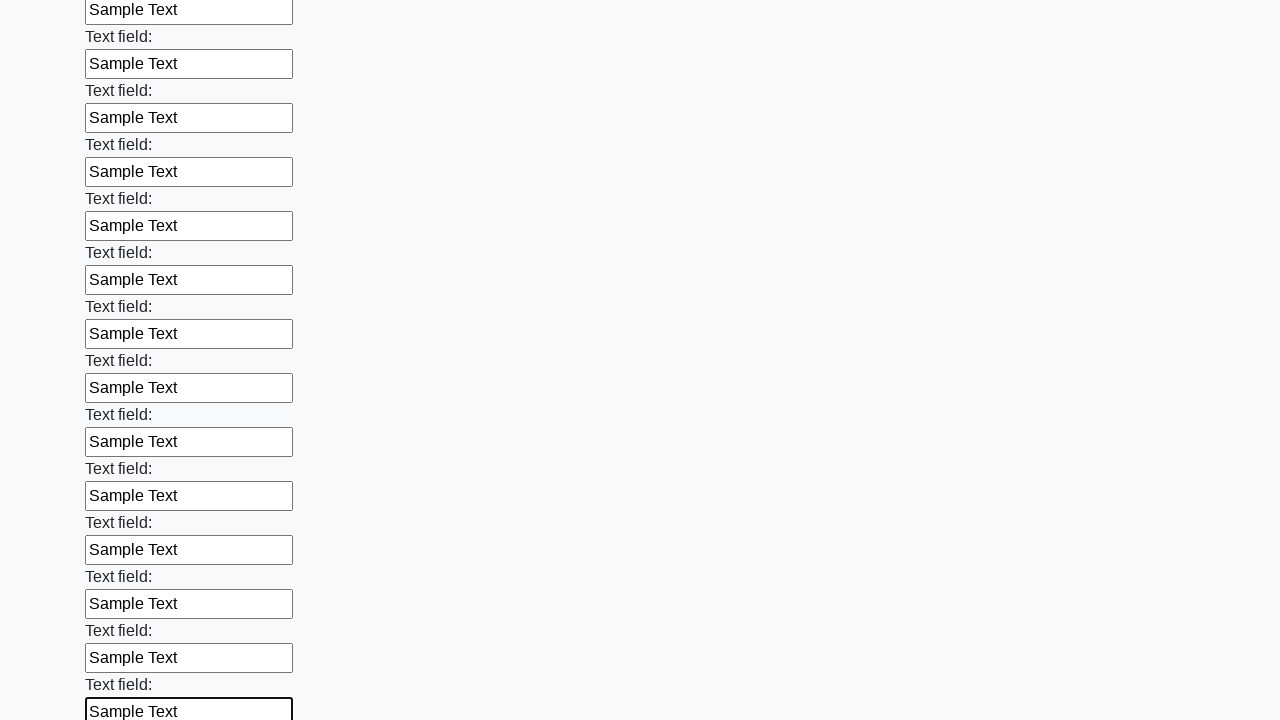

Filled an input field with 'Sample Text' on input >> nth=46
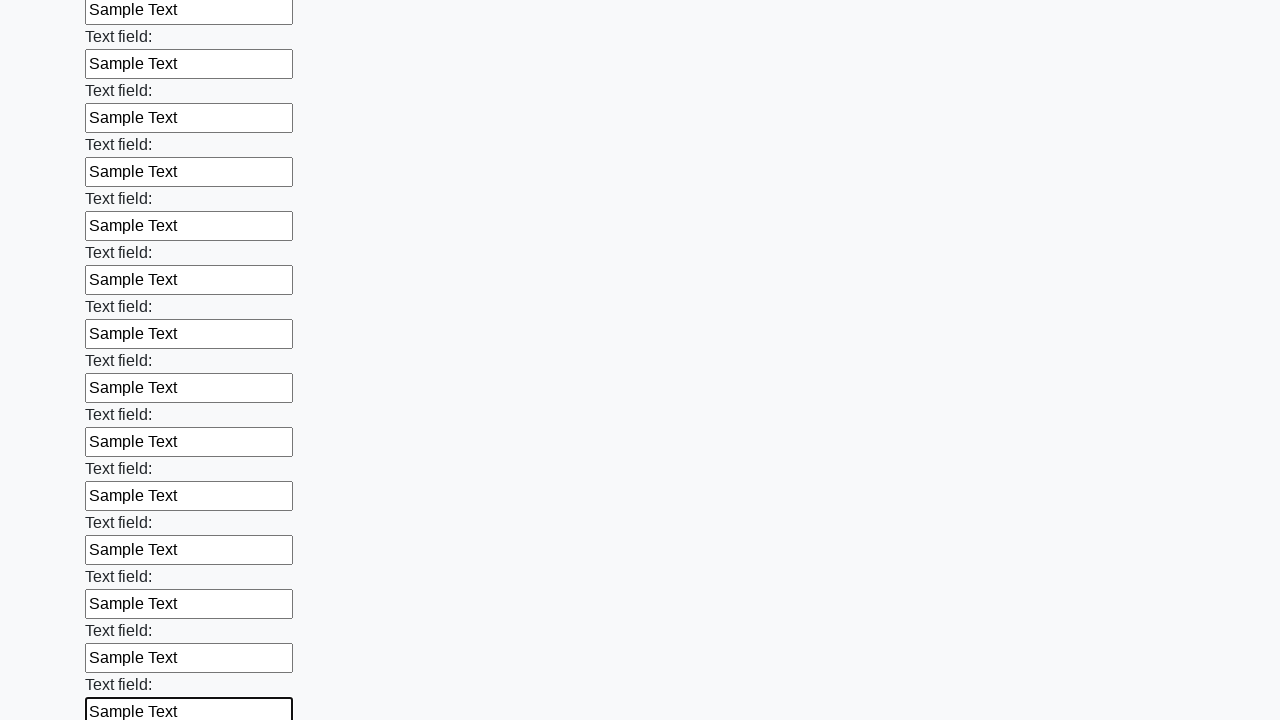

Filled an input field with 'Sample Text' on input >> nth=47
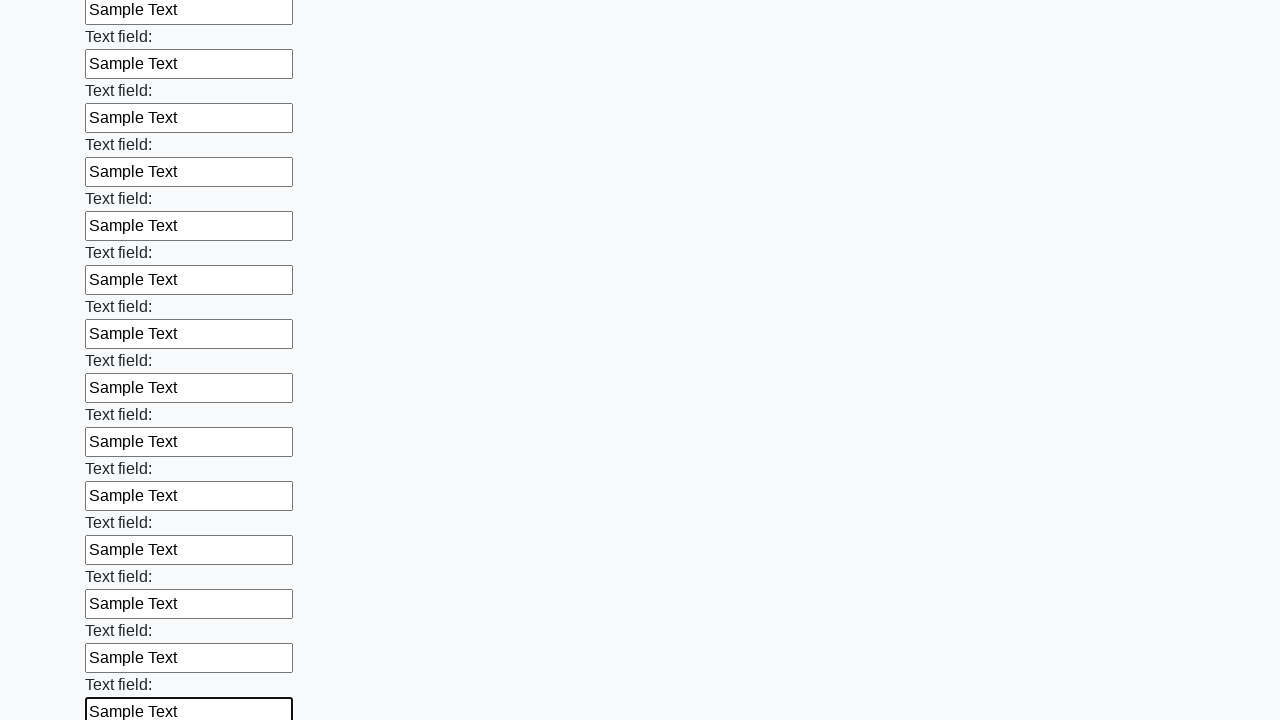

Filled an input field with 'Sample Text' on input >> nth=48
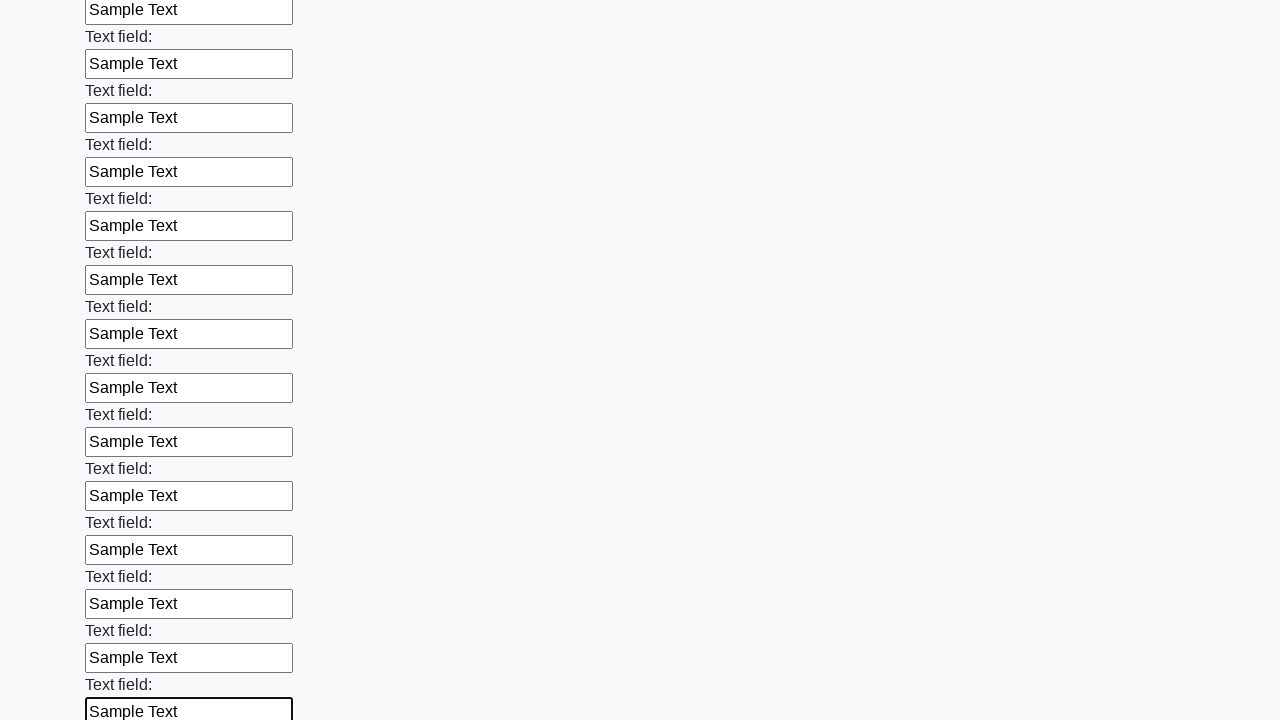

Filled an input field with 'Sample Text' on input >> nth=49
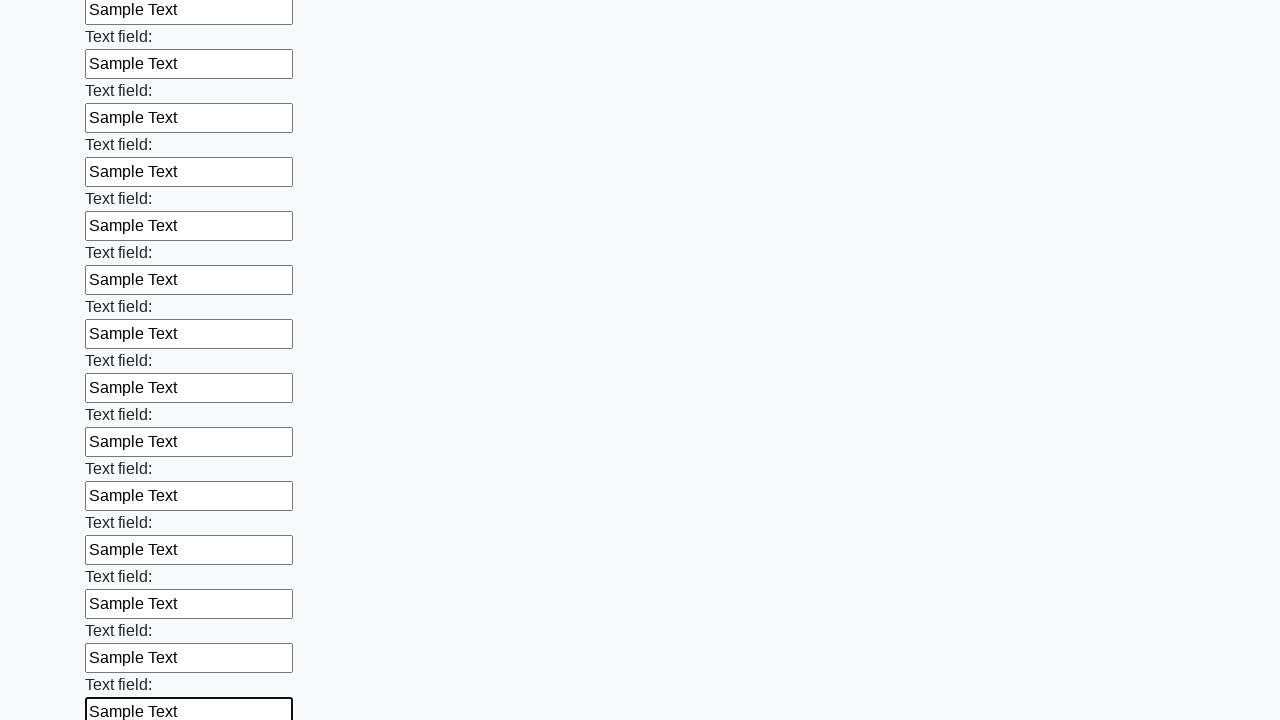

Filled an input field with 'Sample Text' on input >> nth=50
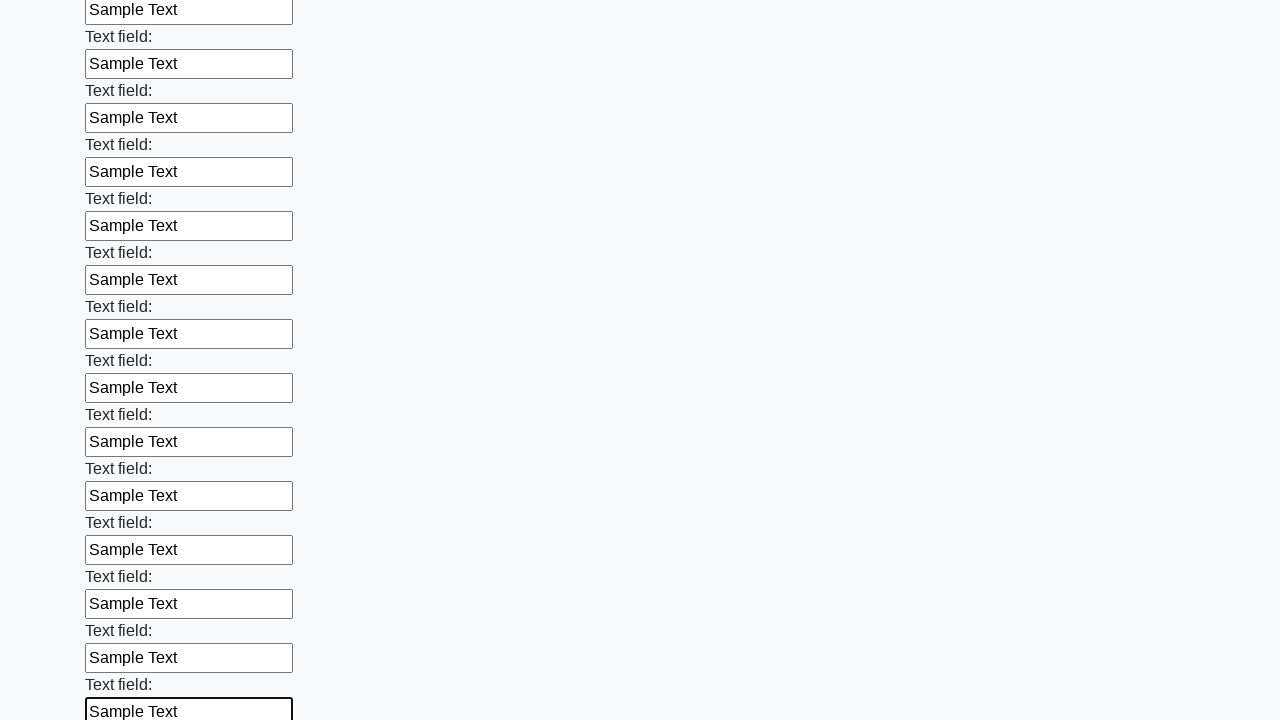

Filled an input field with 'Sample Text' on input >> nth=51
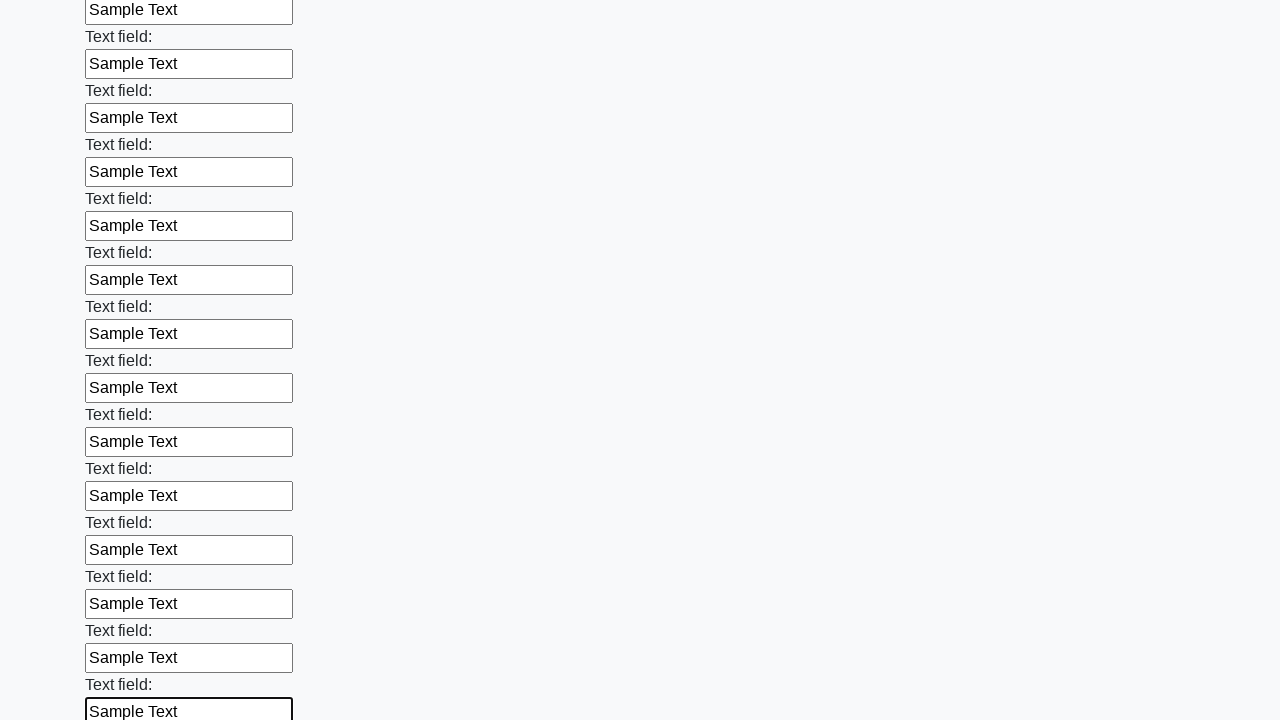

Filled an input field with 'Sample Text' on input >> nth=52
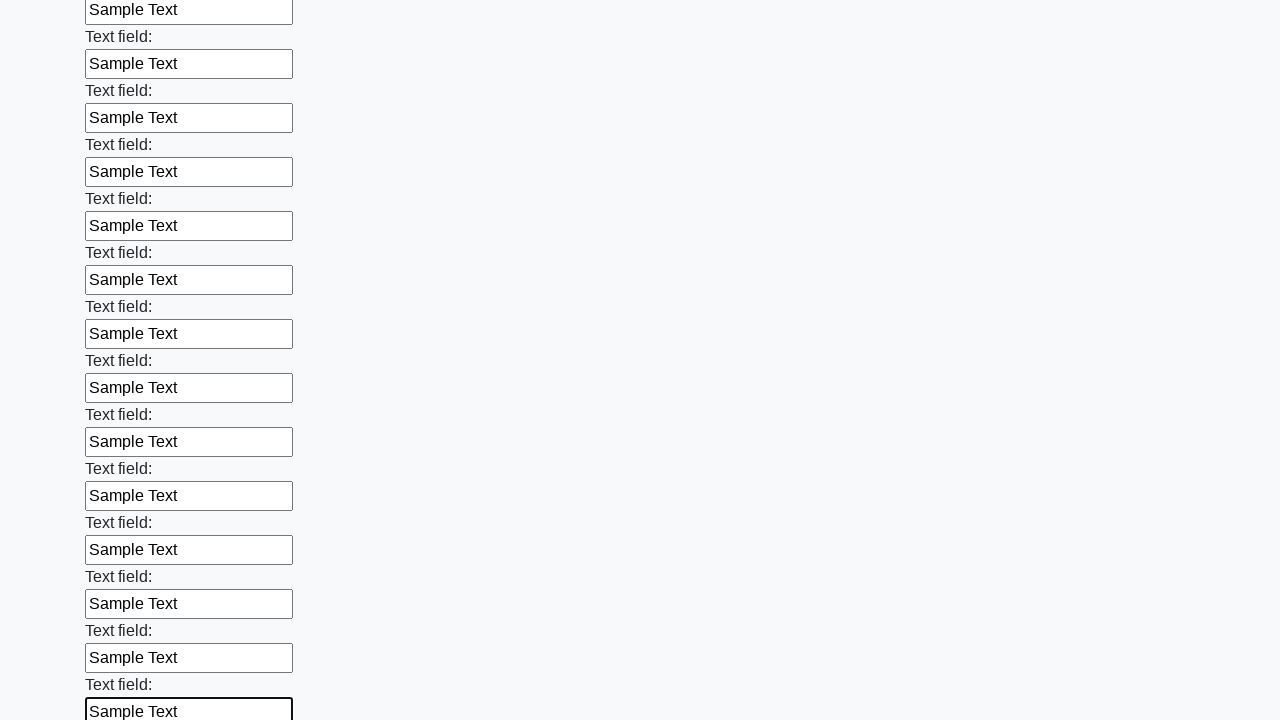

Filled an input field with 'Sample Text' on input >> nth=53
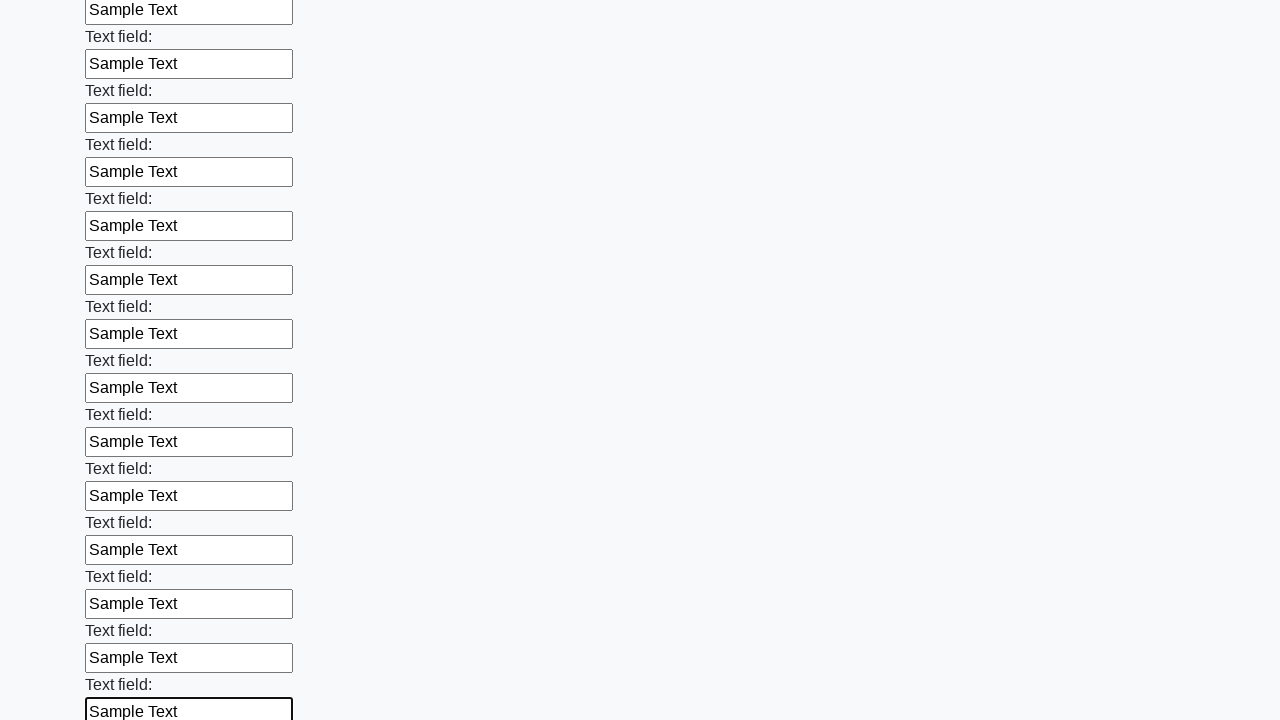

Filled an input field with 'Sample Text' on input >> nth=54
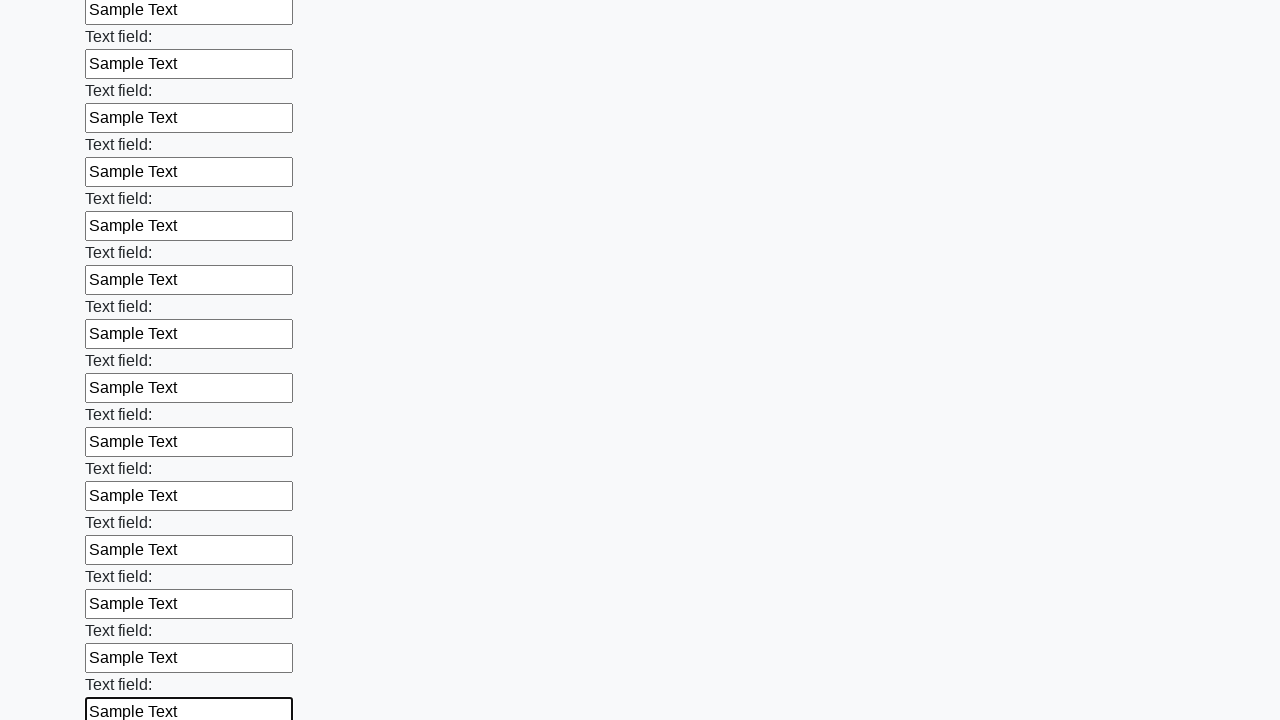

Filled an input field with 'Sample Text' on input >> nth=55
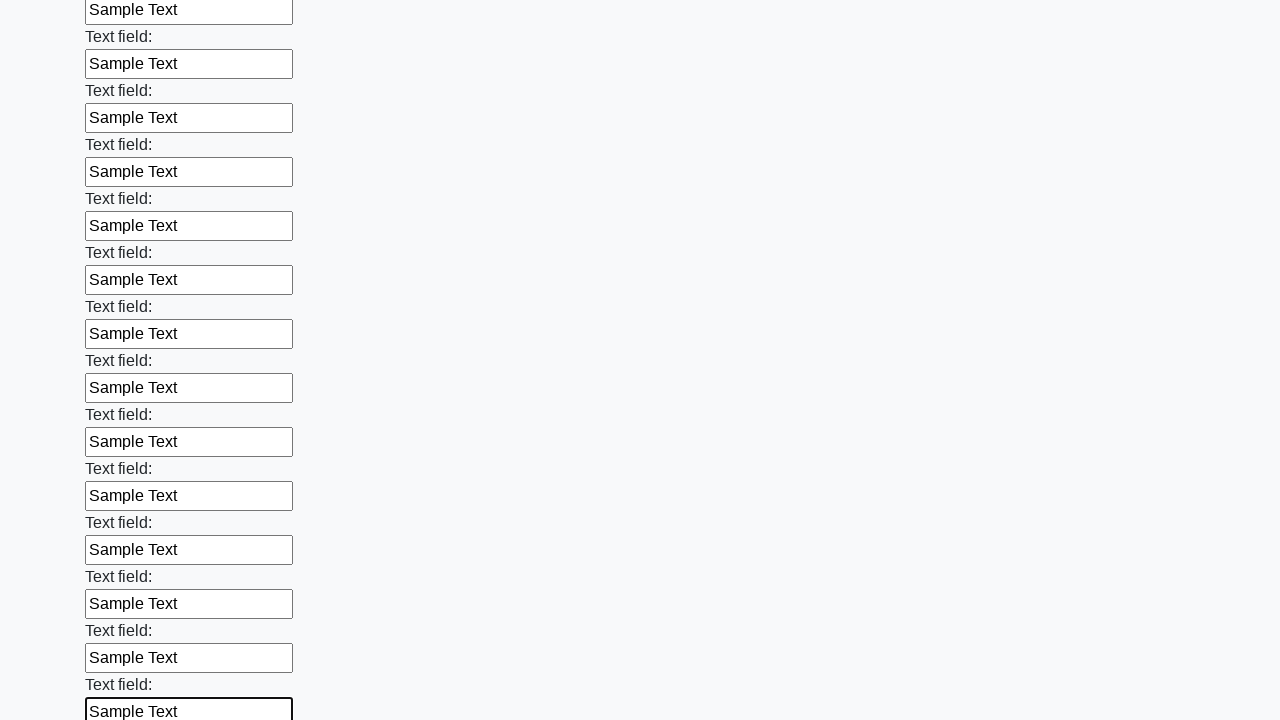

Filled an input field with 'Sample Text' on input >> nth=56
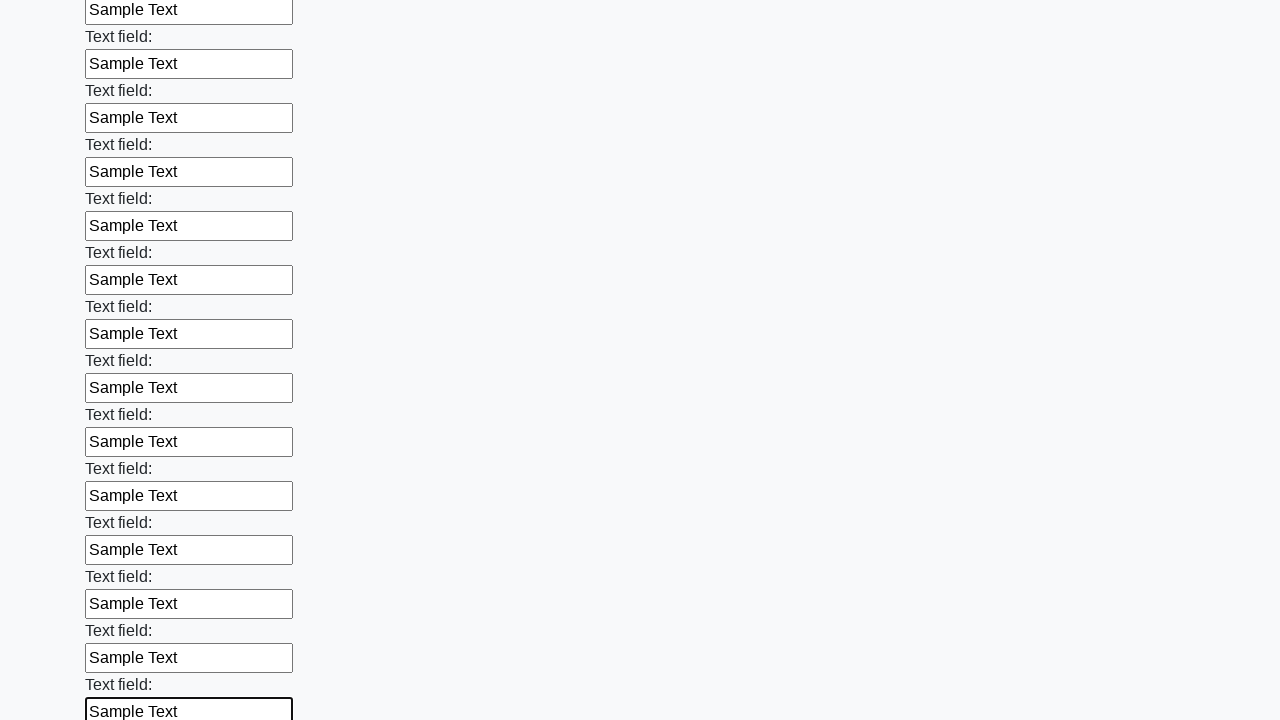

Filled an input field with 'Sample Text' on input >> nth=57
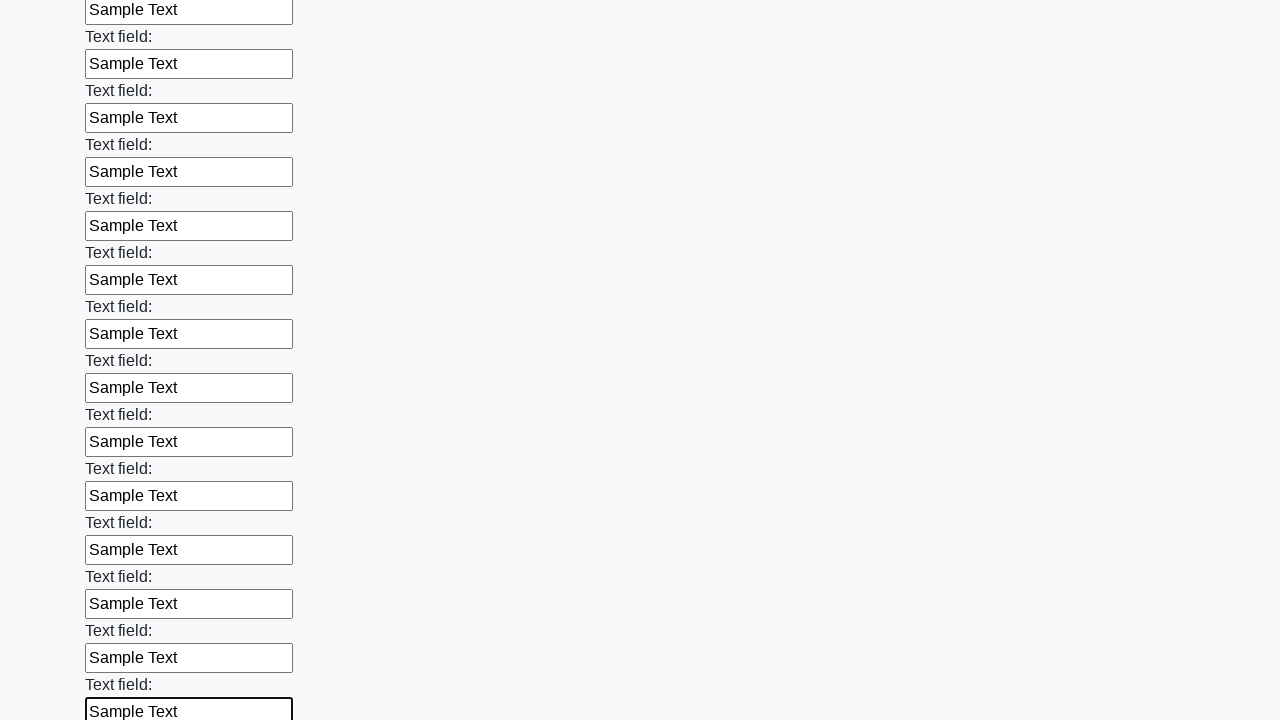

Filled an input field with 'Sample Text' on input >> nth=58
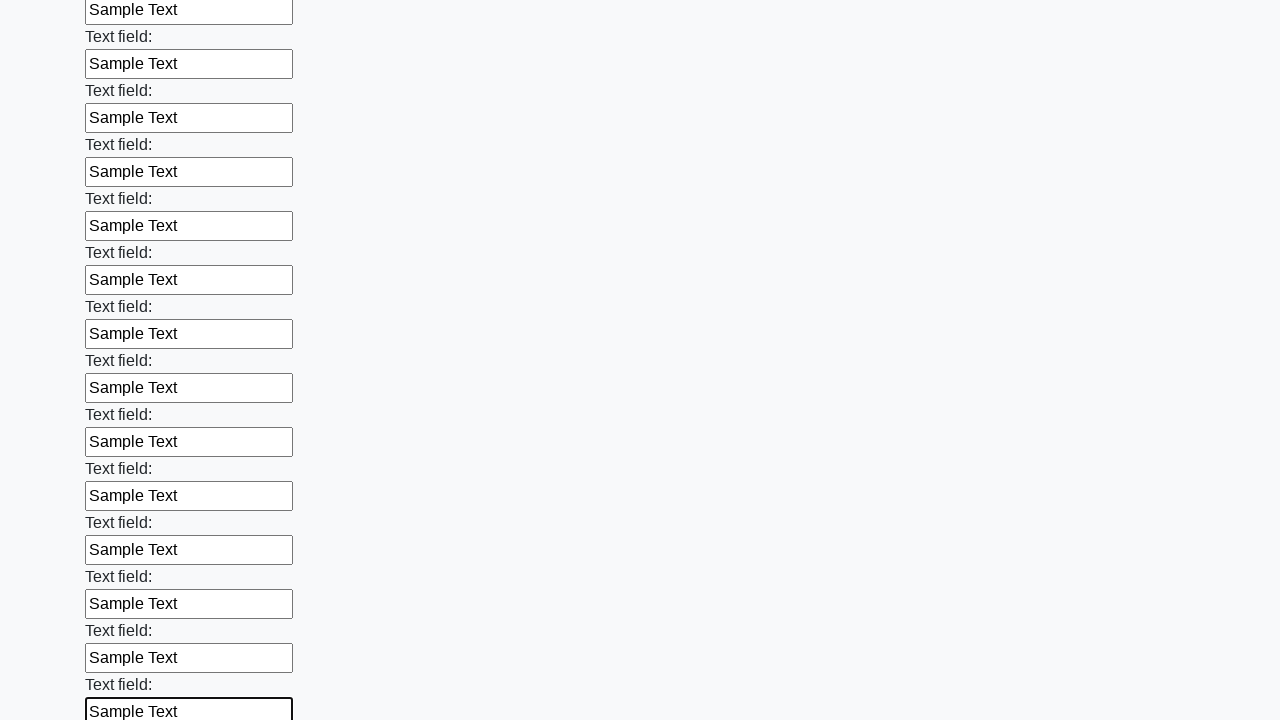

Filled an input field with 'Sample Text' on input >> nth=59
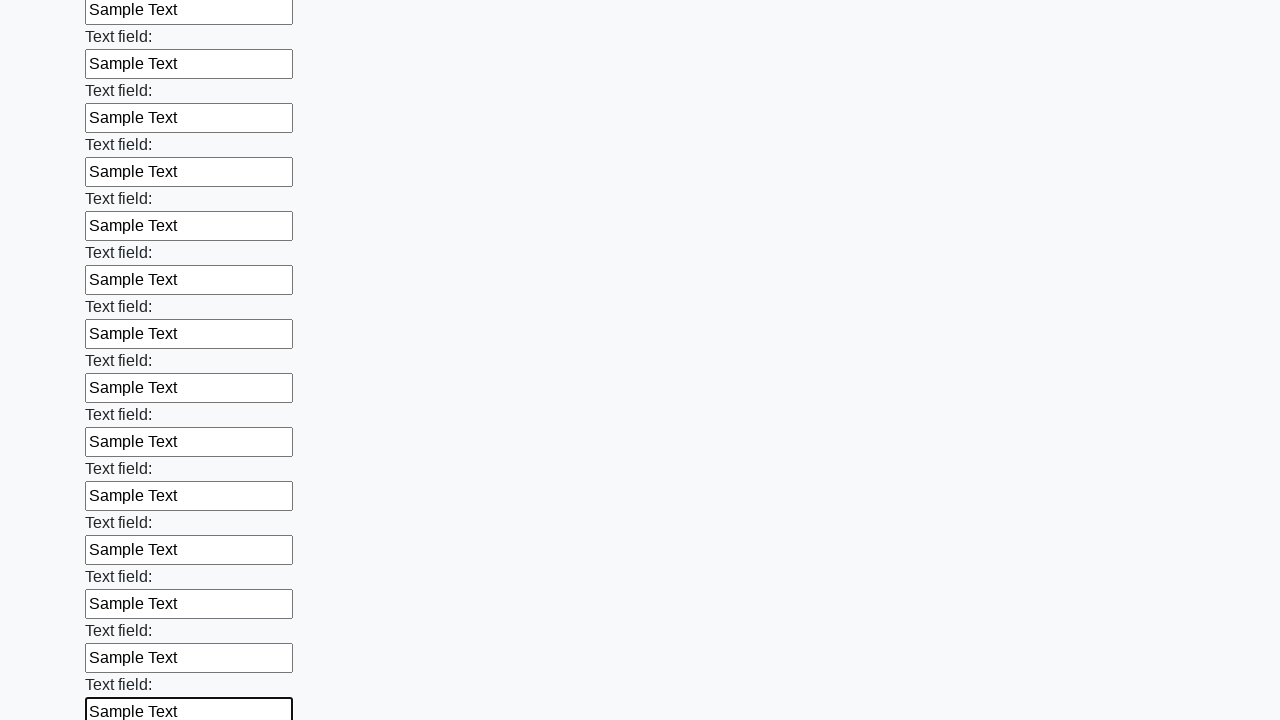

Filled an input field with 'Sample Text' on input >> nth=60
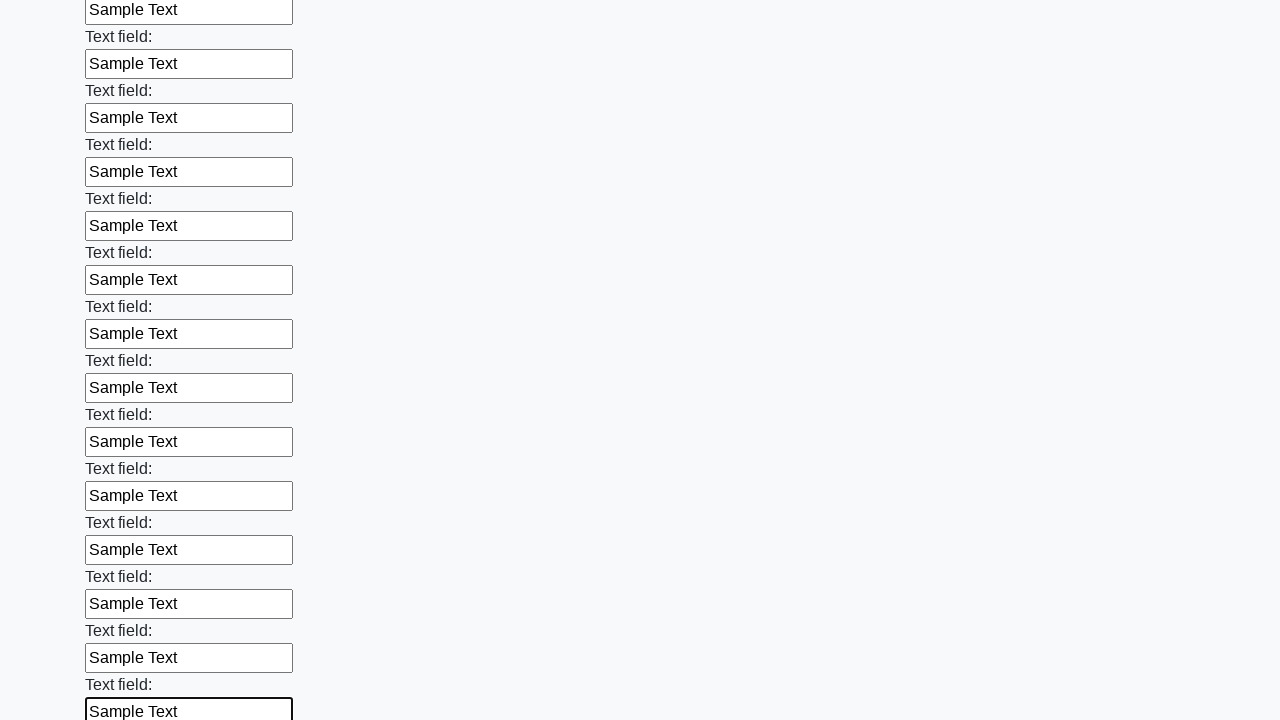

Filled an input field with 'Sample Text' on input >> nth=61
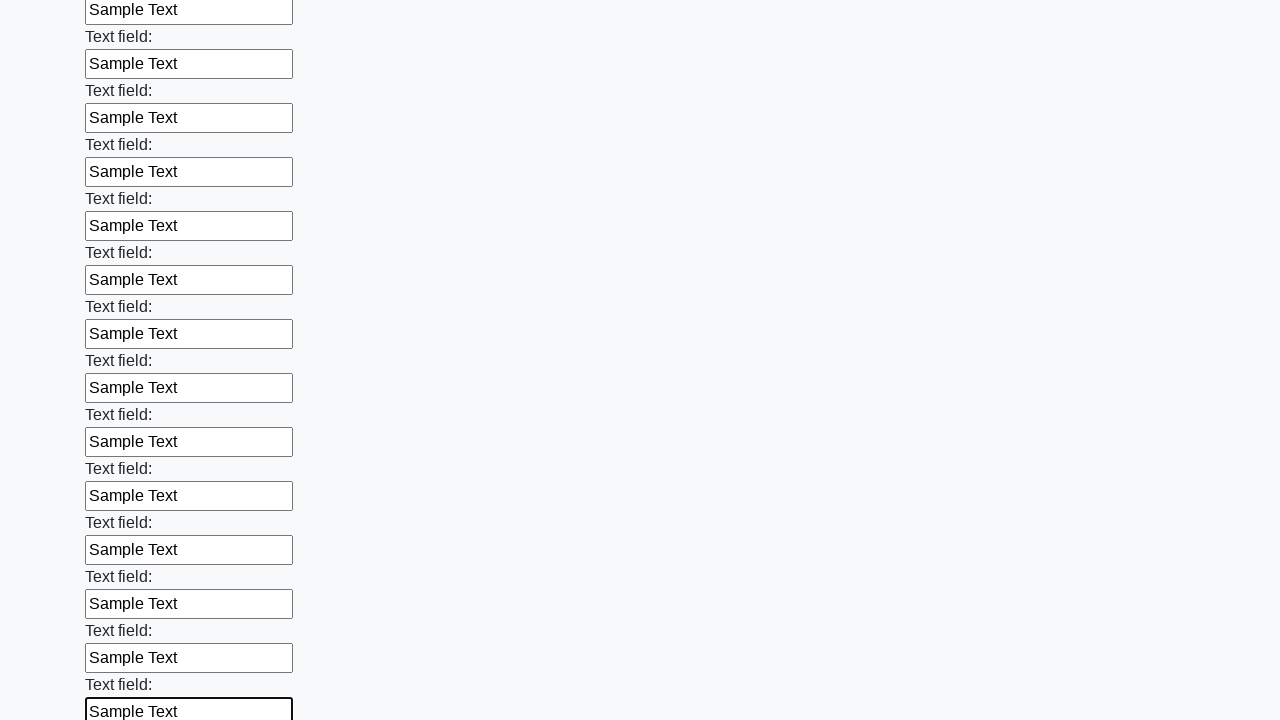

Filled an input field with 'Sample Text' on input >> nth=62
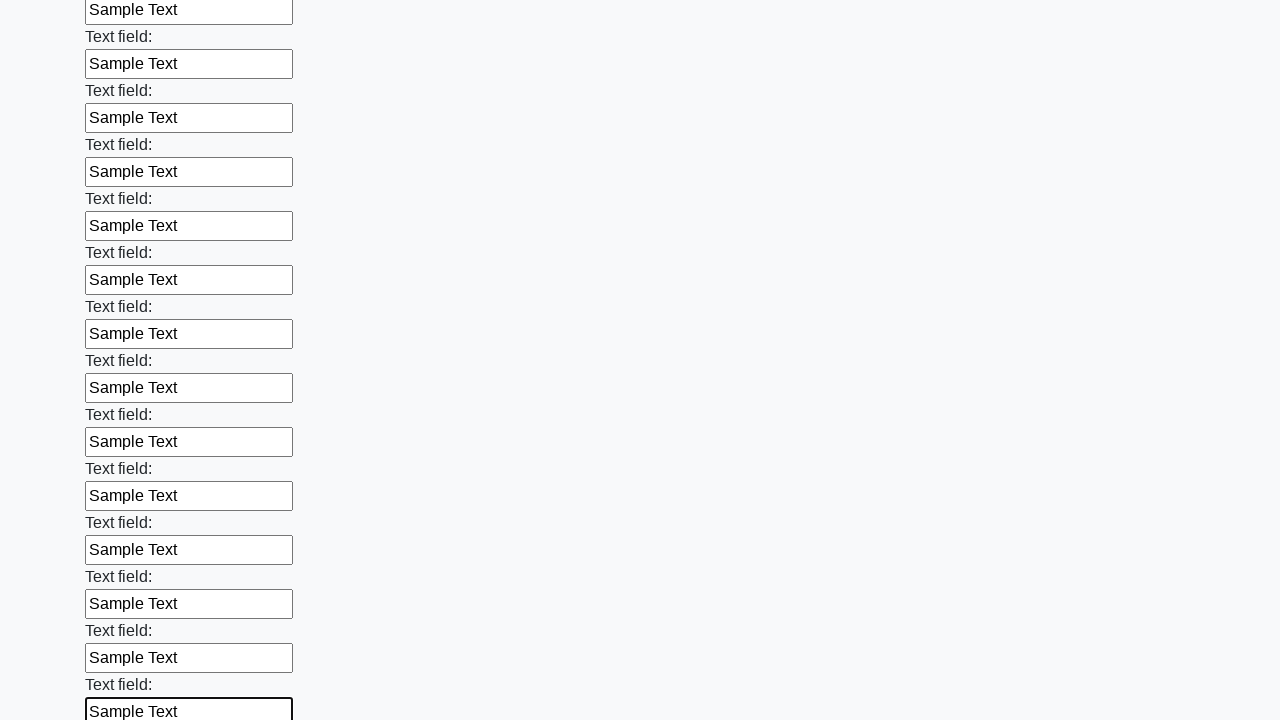

Filled an input field with 'Sample Text' on input >> nth=63
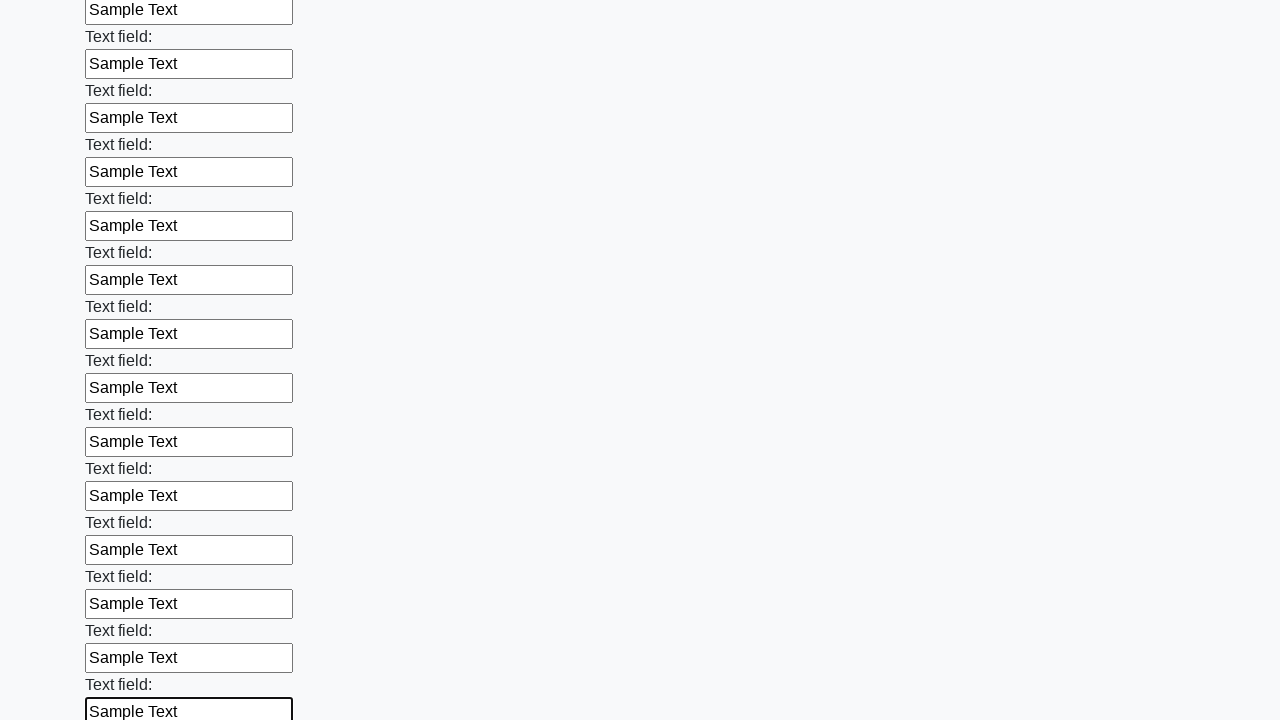

Filled an input field with 'Sample Text' on input >> nth=64
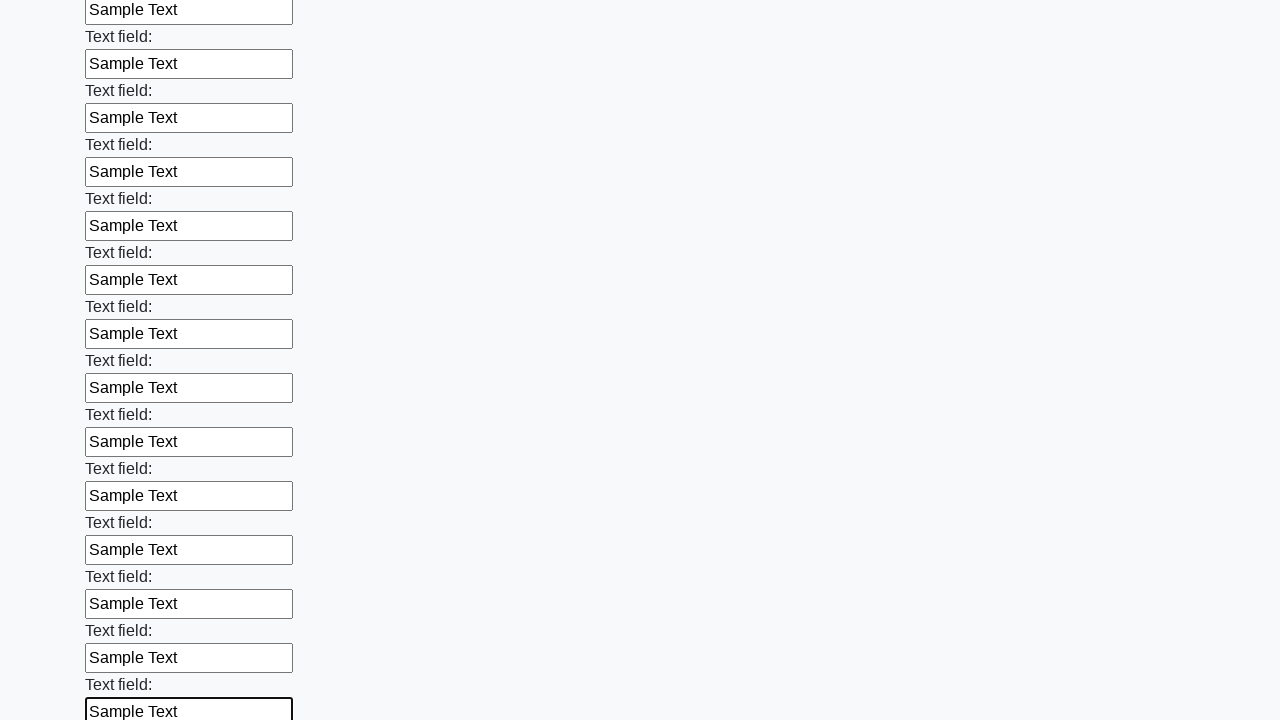

Filled an input field with 'Sample Text' on input >> nth=65
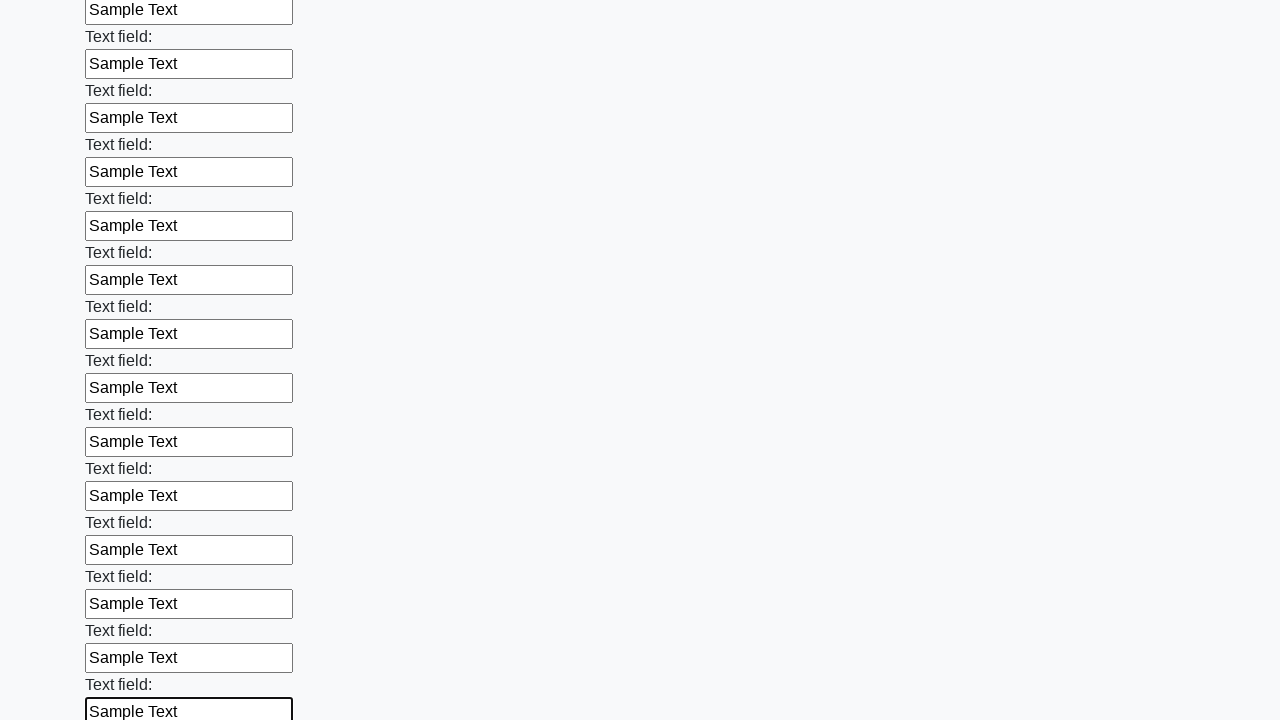

Filled an input field with 'Sample Text' on input >> nth=66
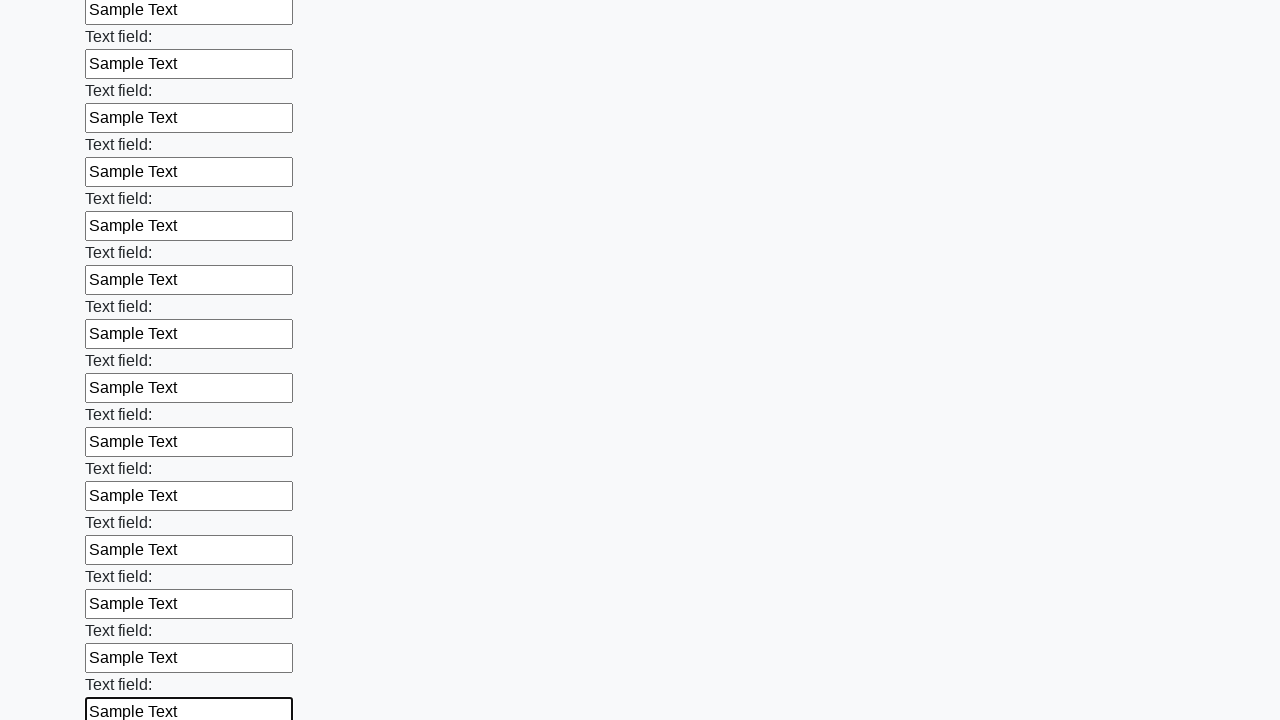

Filled an input field with 'Sample Text' on input >> nth=67
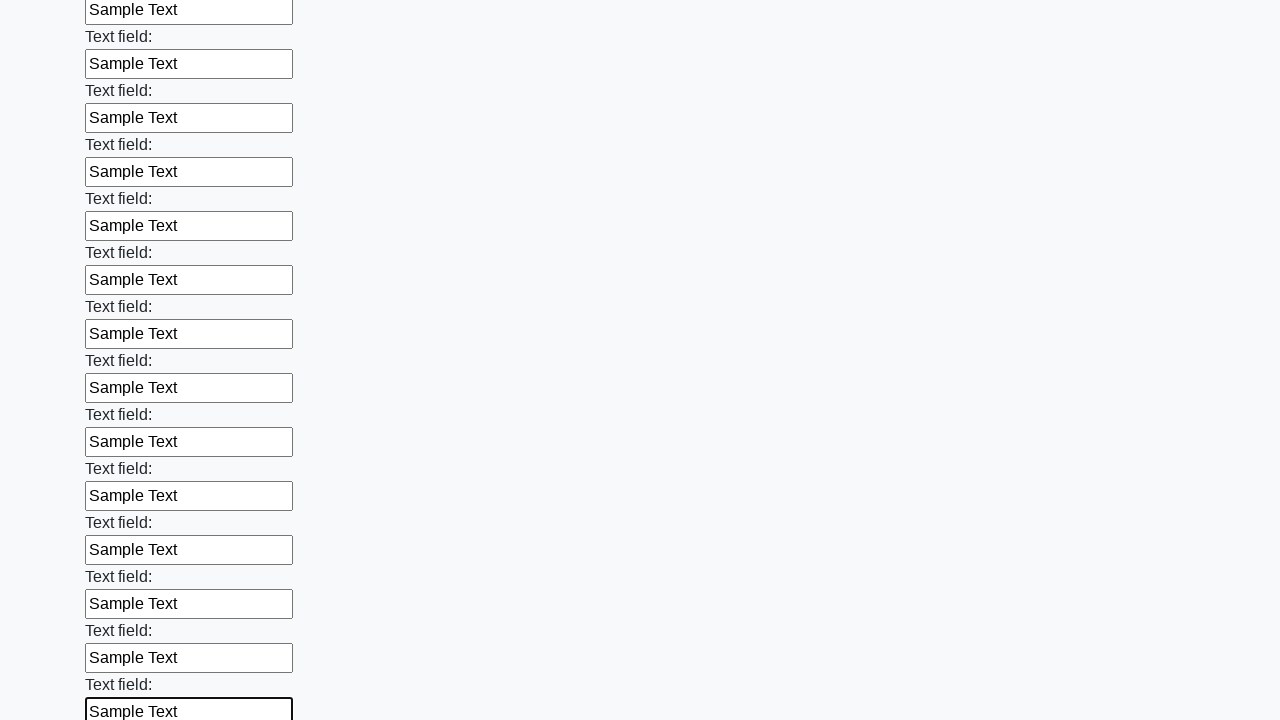

Filled an input field with 'Sample Text' on input >> nth=68
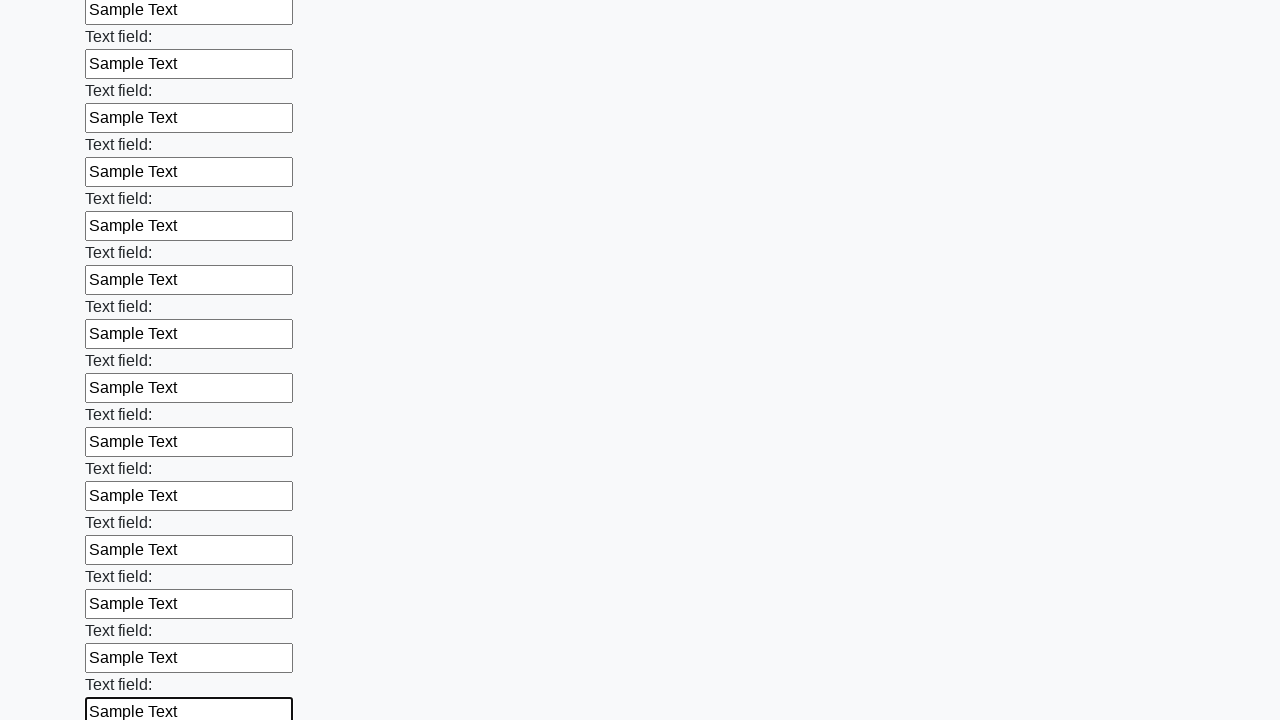

Filled an input field with 'Sample Text' on input >> nth=69
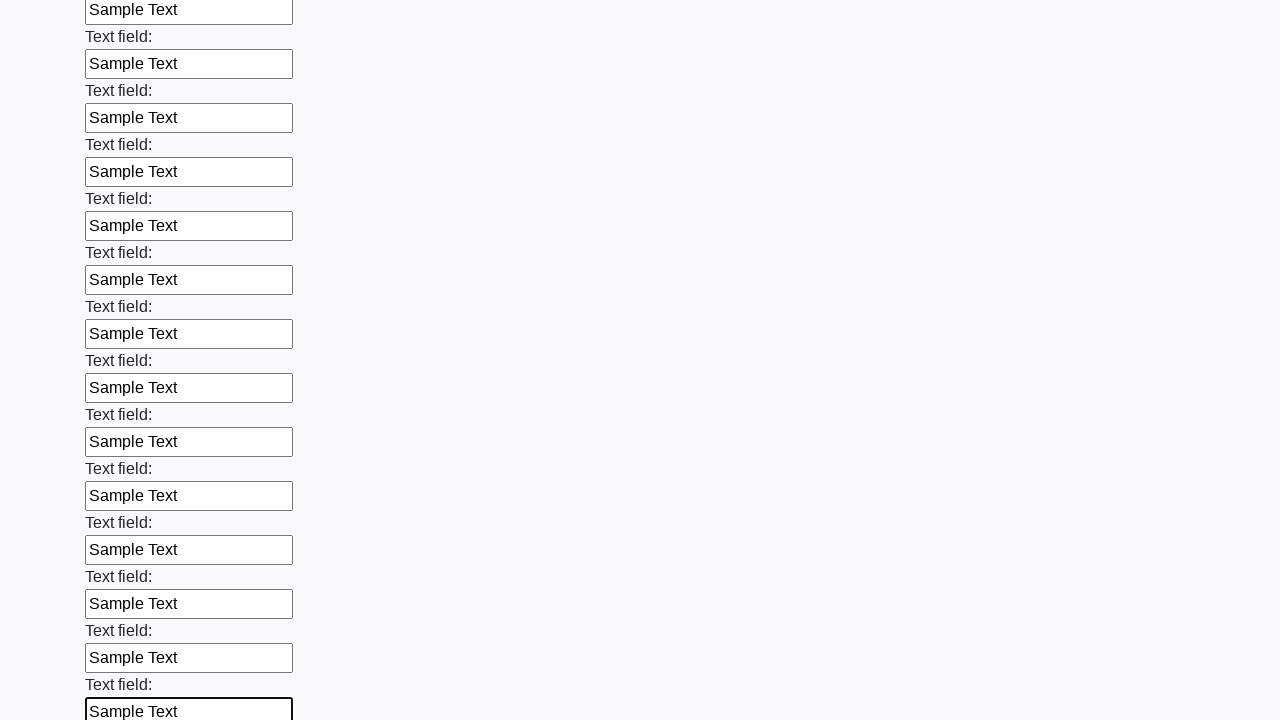

Filled an input field with 'Sample Text' on input >> nth=70
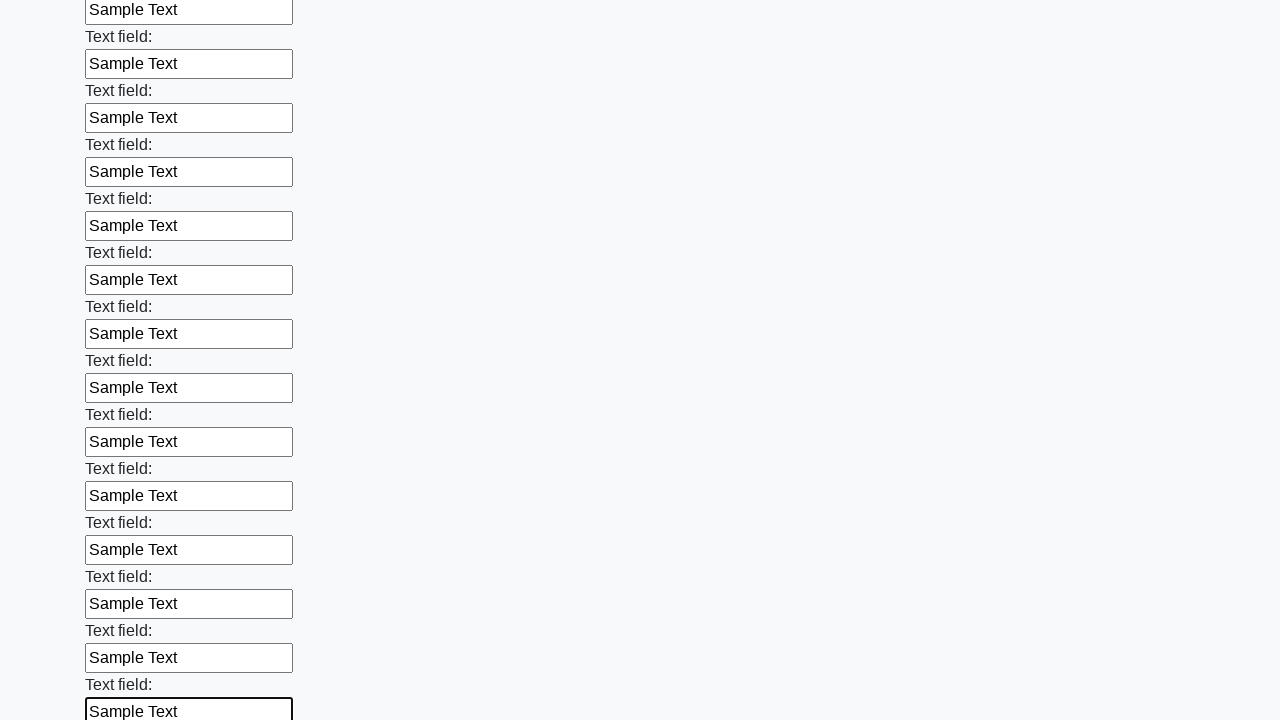

Filled an input field with 'Sample Text' on input >> nth=71
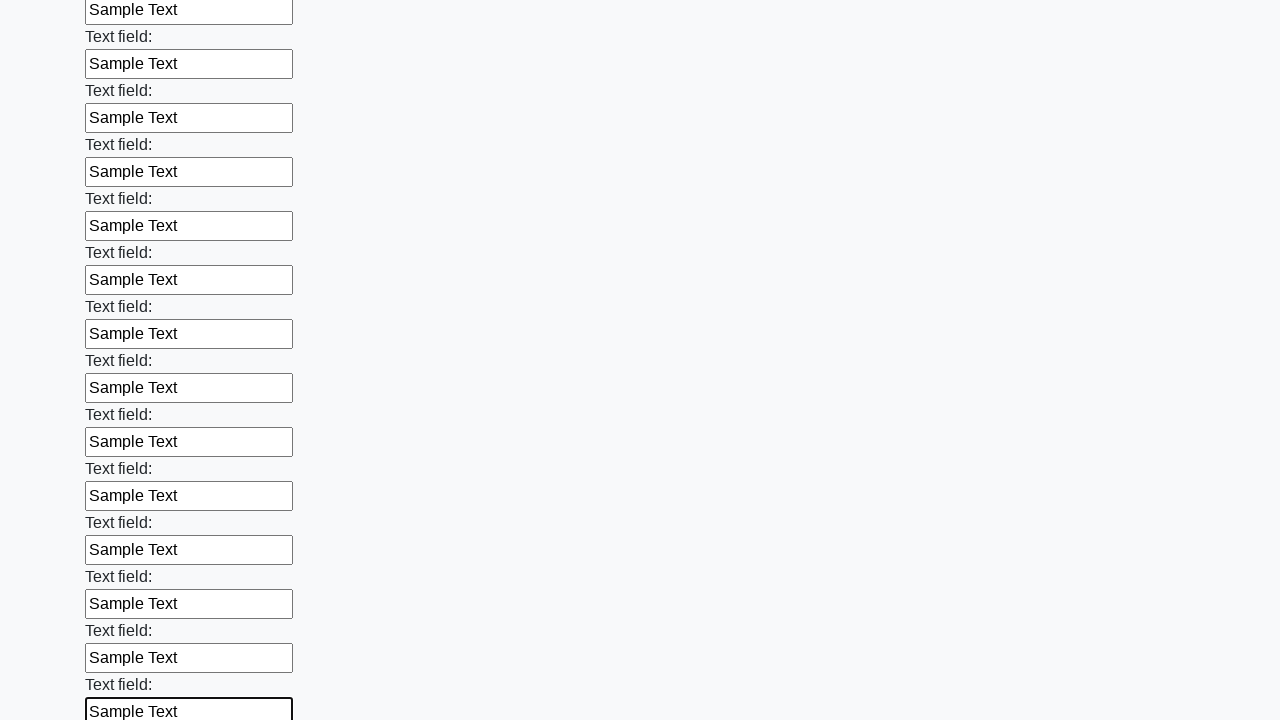

Filled an input field with 'Sample Text' on input >> nth=72
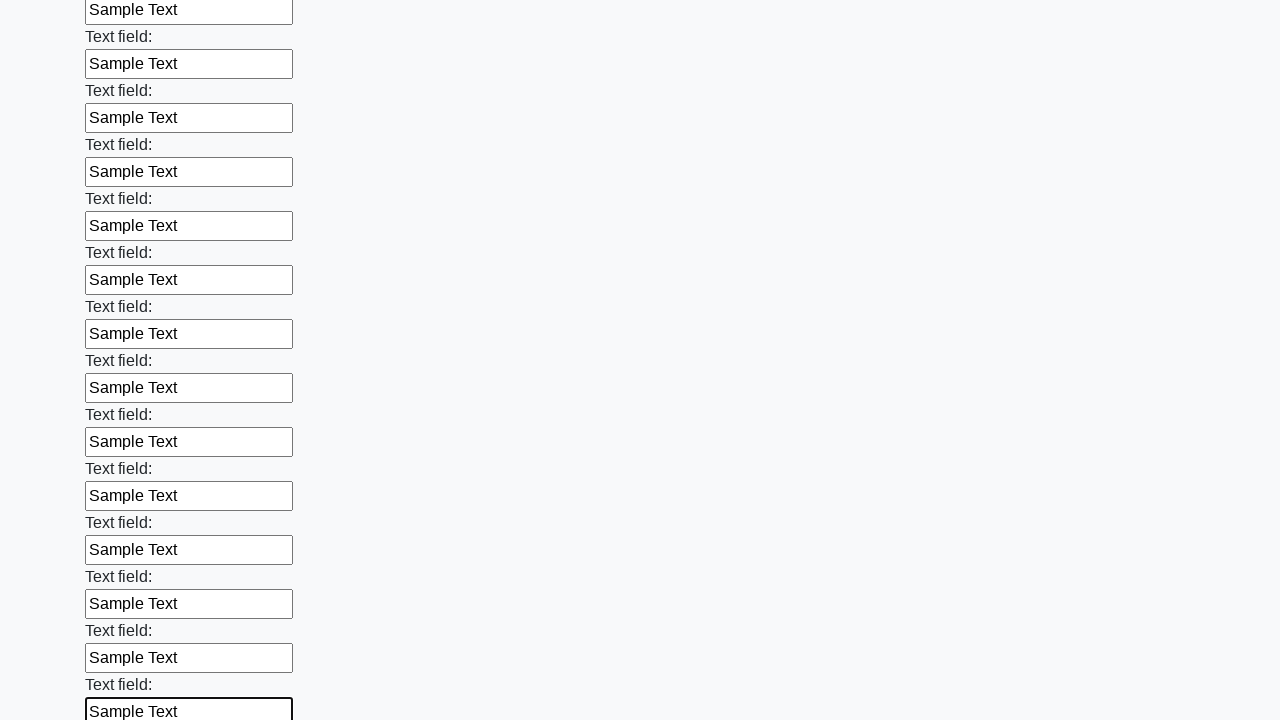

Filled an input field with 'Sample Text' on input >> nth=73
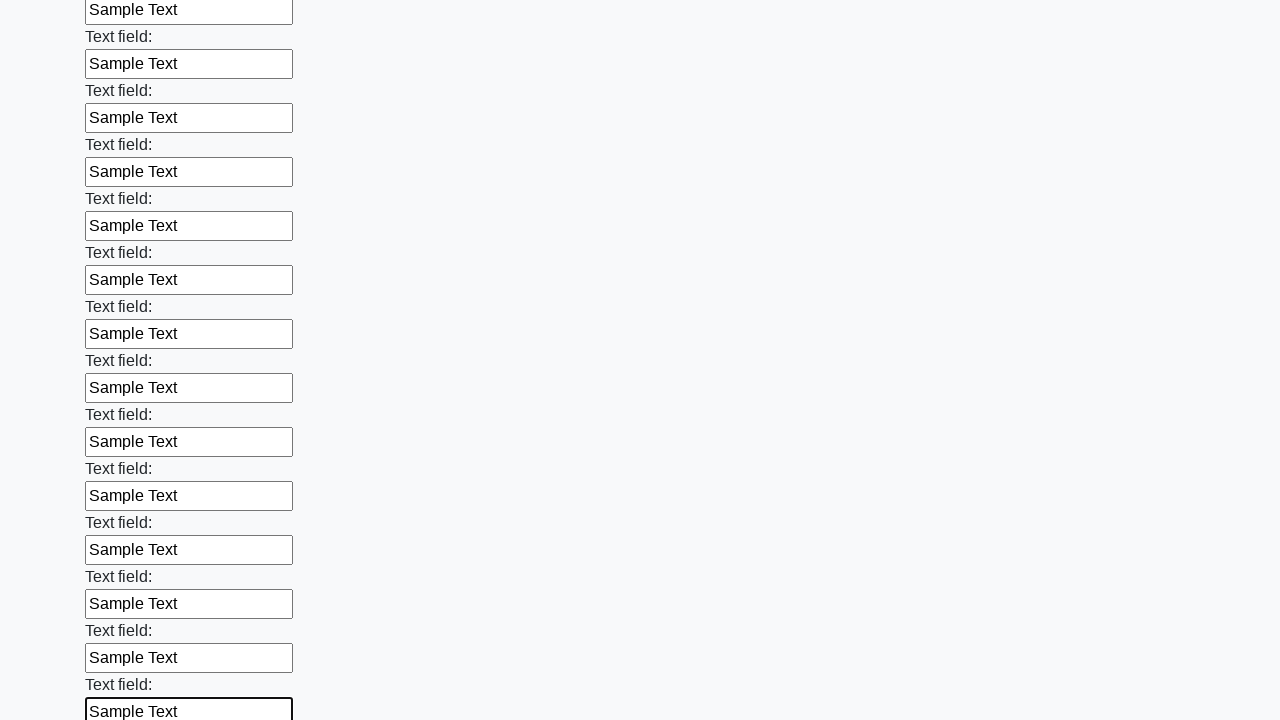

Filled an input field with 'Sample Text' on input >> nth=74
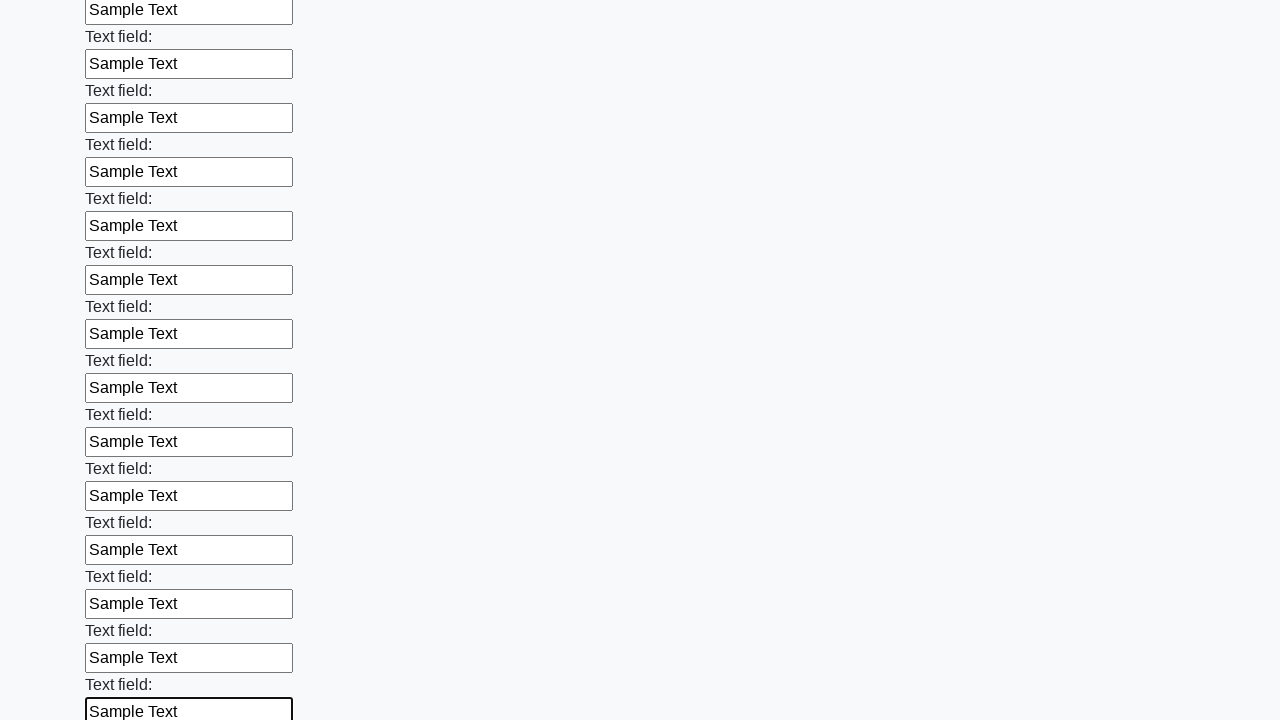

Filled an input field with 'Sample Text' on input >> nth=75
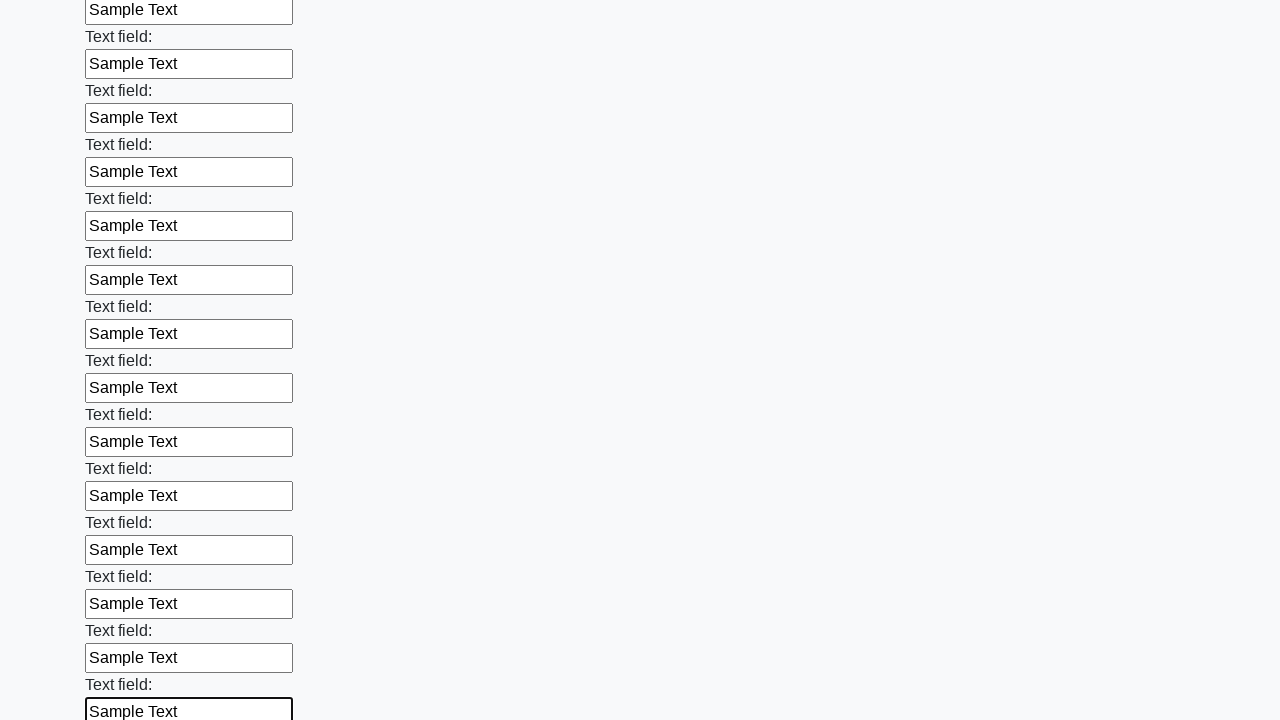

Filled an input field with 'Sample Text' on input >> nth=76
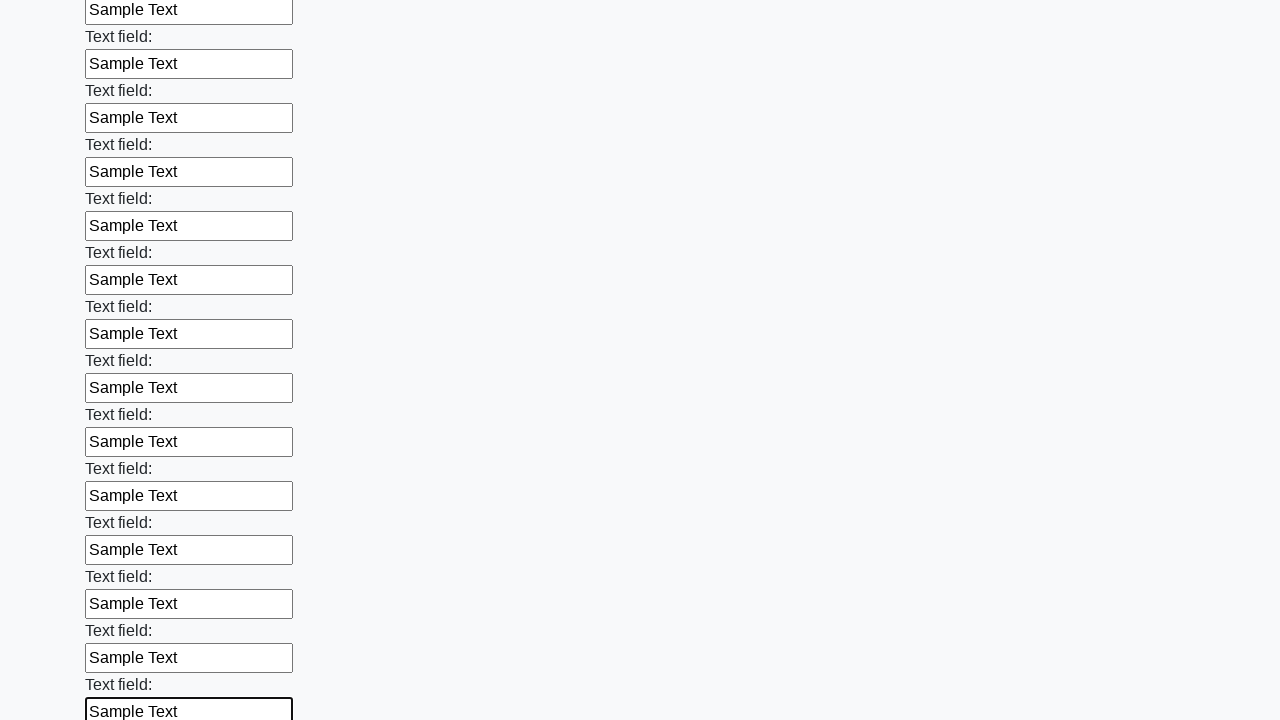

Filled an input field with 'Sample Text' on input >> nth=77
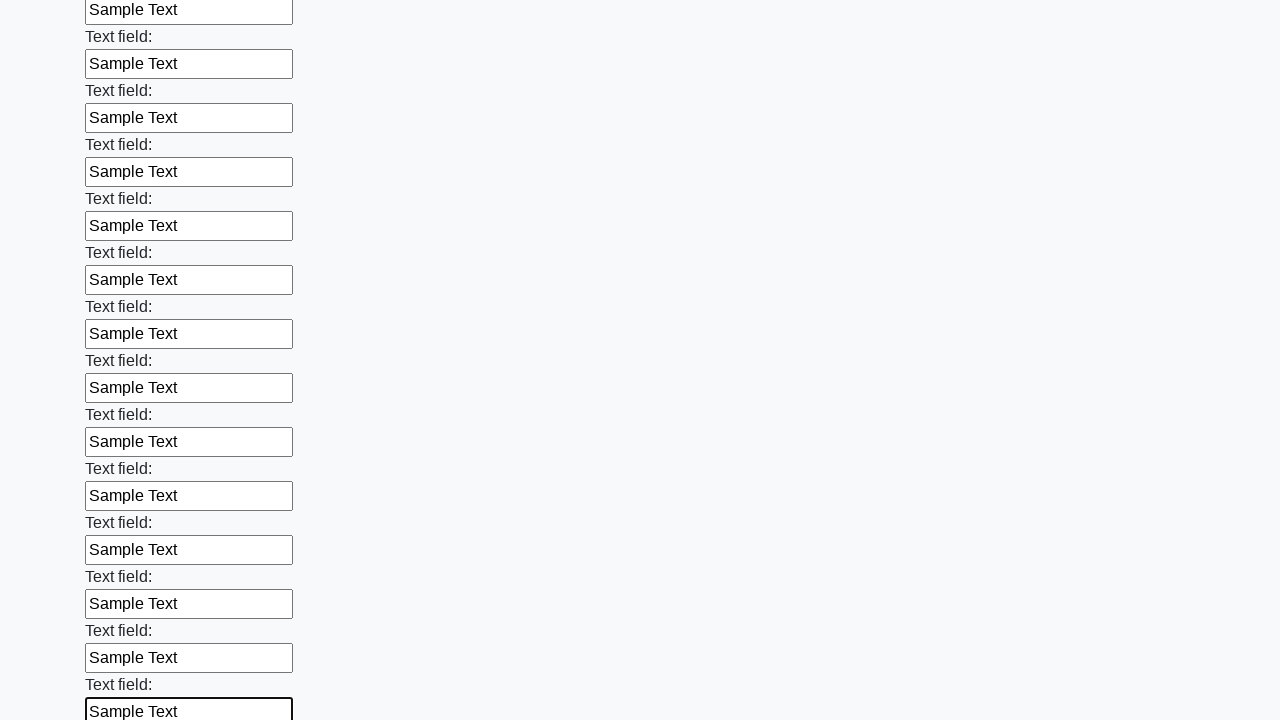

Filled an input field with 'Sample Text' on input >> nth=78
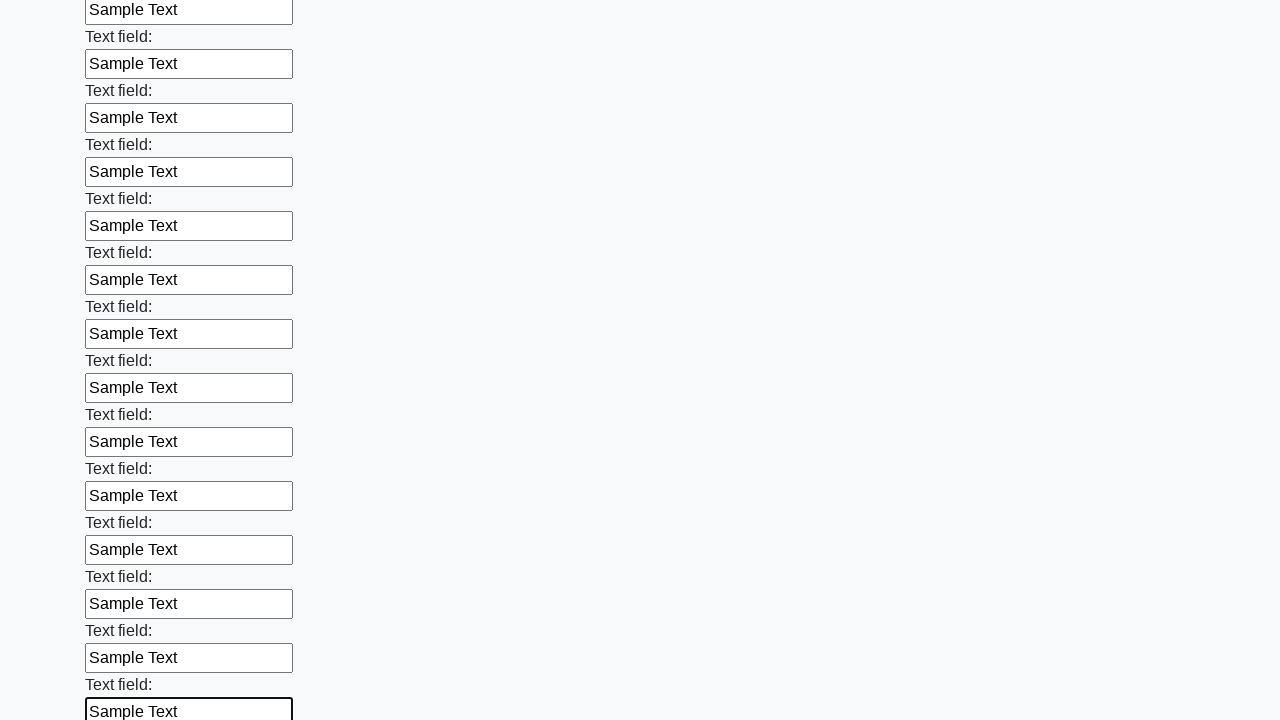

Filled an input field with 'Sample Text' on input >> nth=79
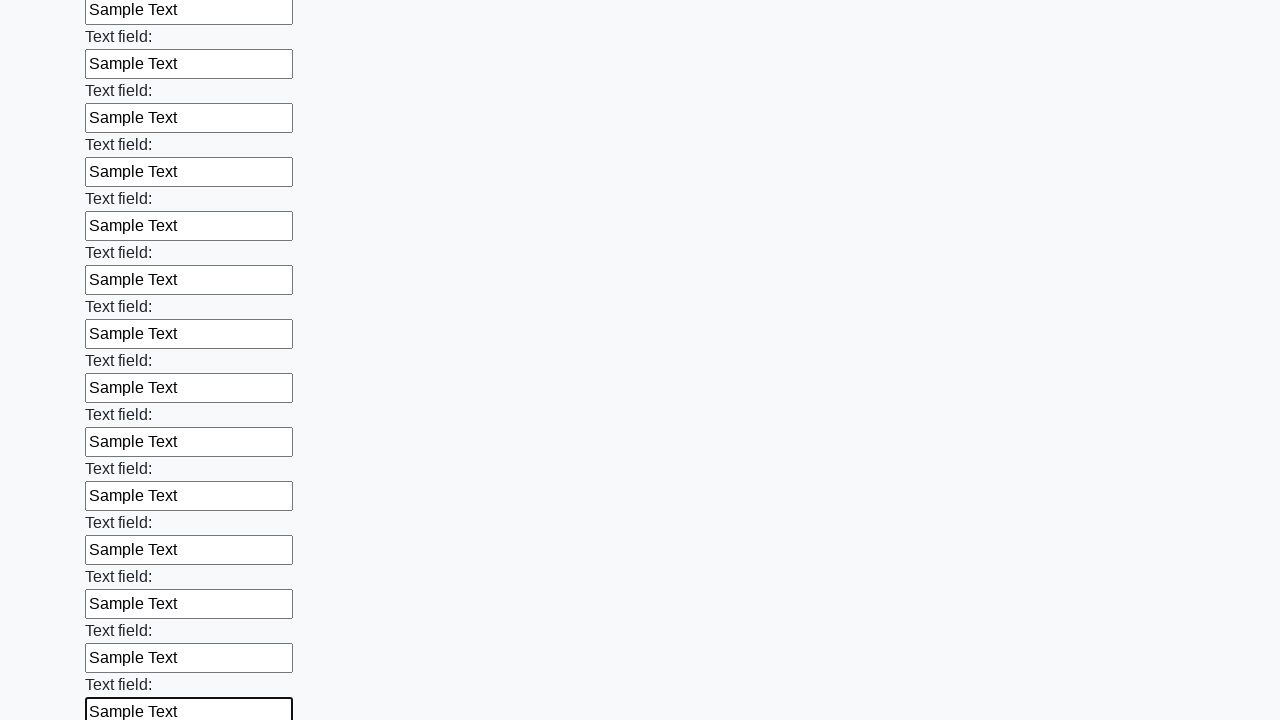

Filled an input field with 'Sample Text' on input >> nth=80
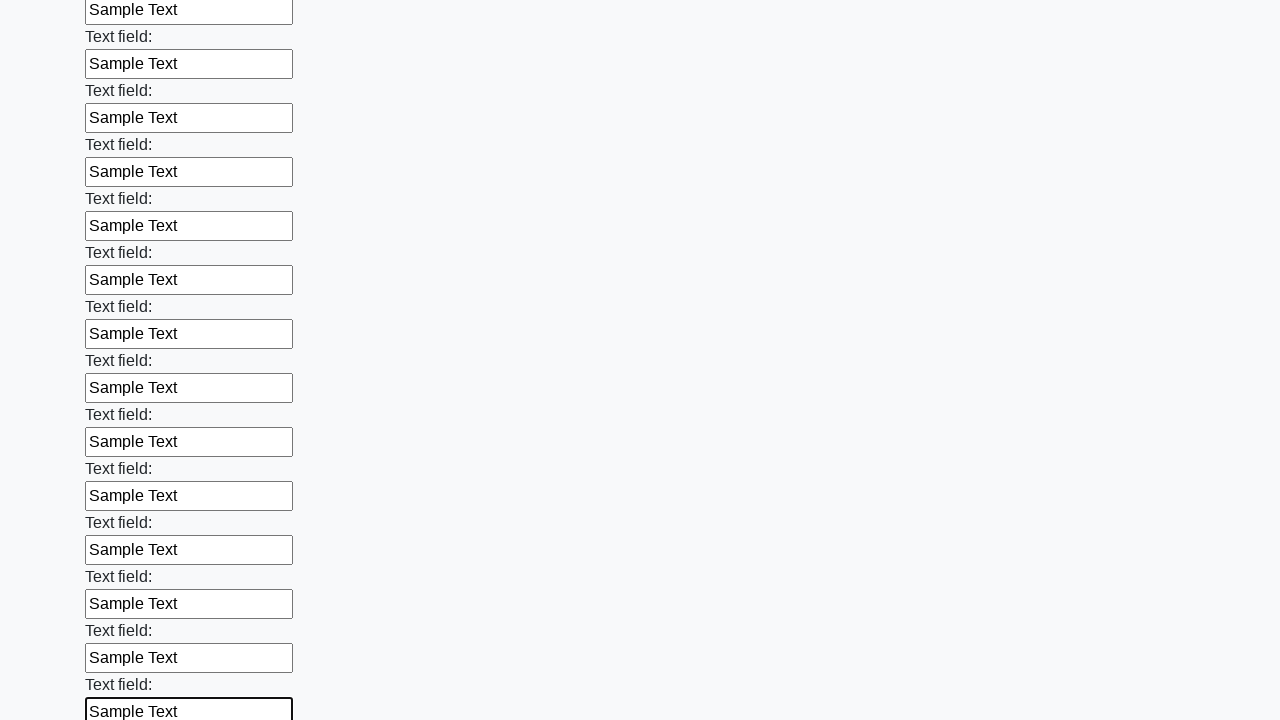

Filled an input field with 'Sample Text' on input >> nth=81
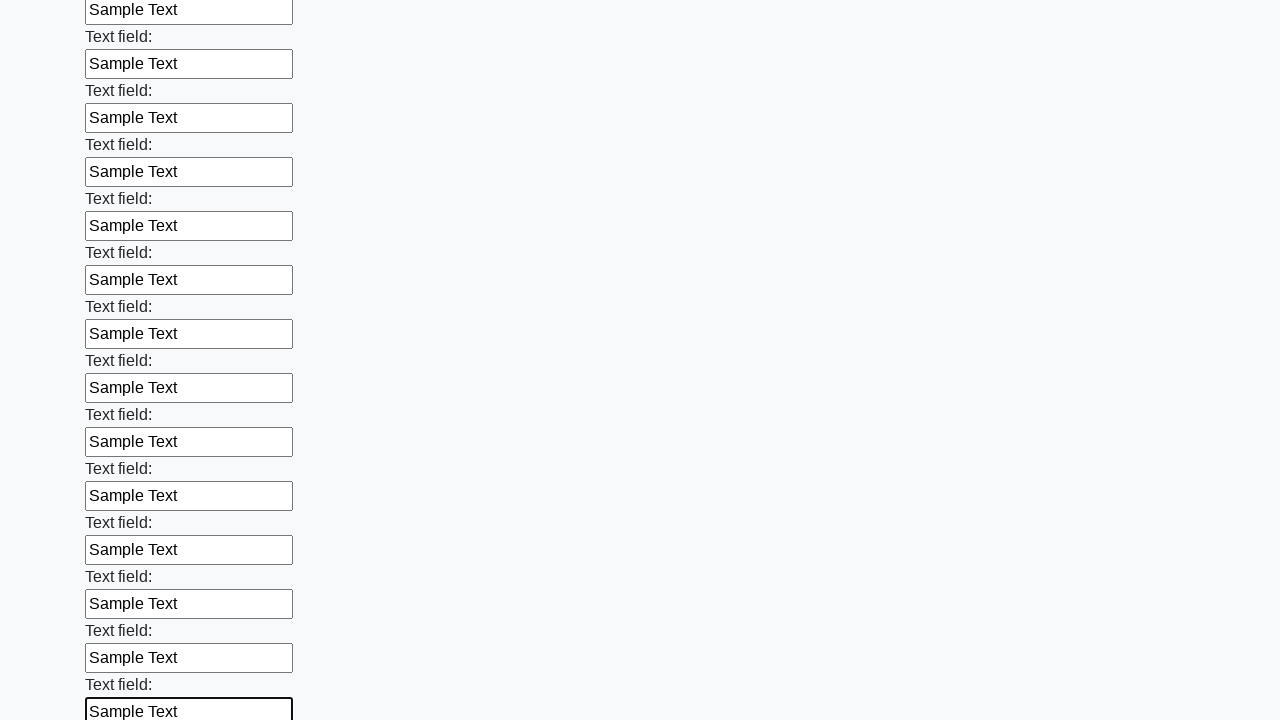

Filled an input field with 'Sample Text' on input >> nth=82
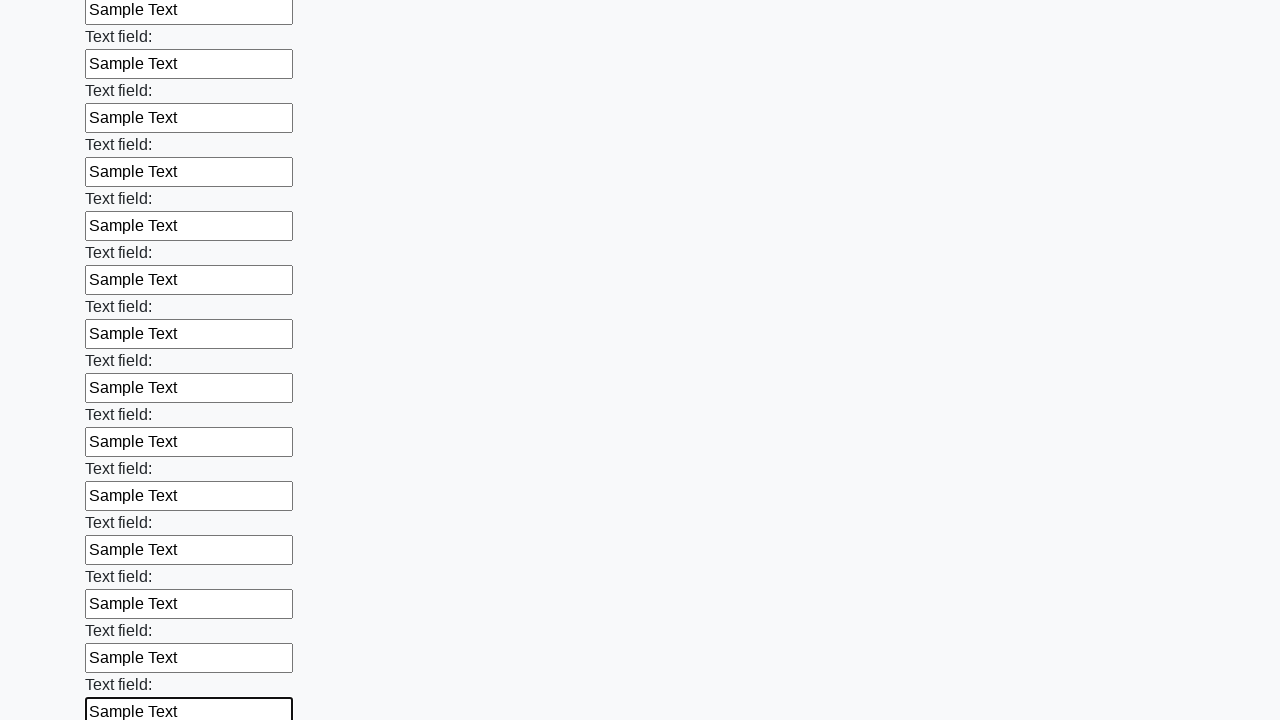

Filled an input field with 'Sample Text' on input >> nth=83
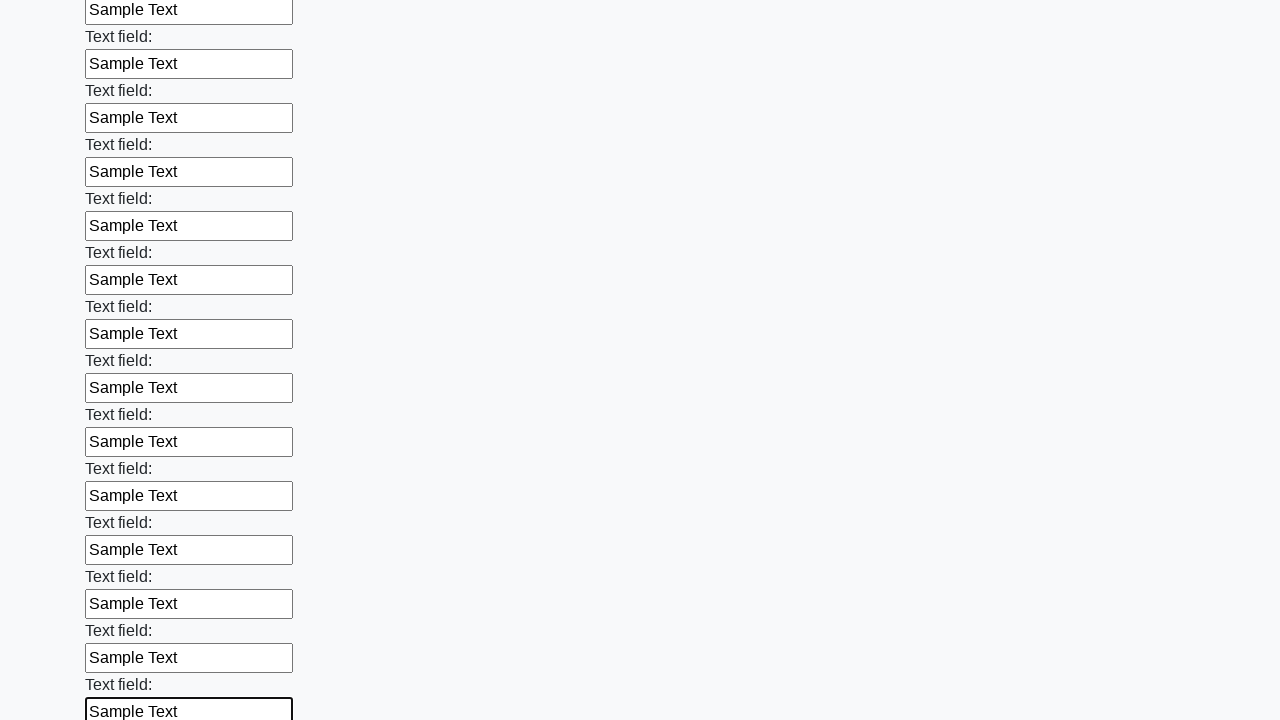

Filled an input field with 'Sample Text' on input >> nth=84
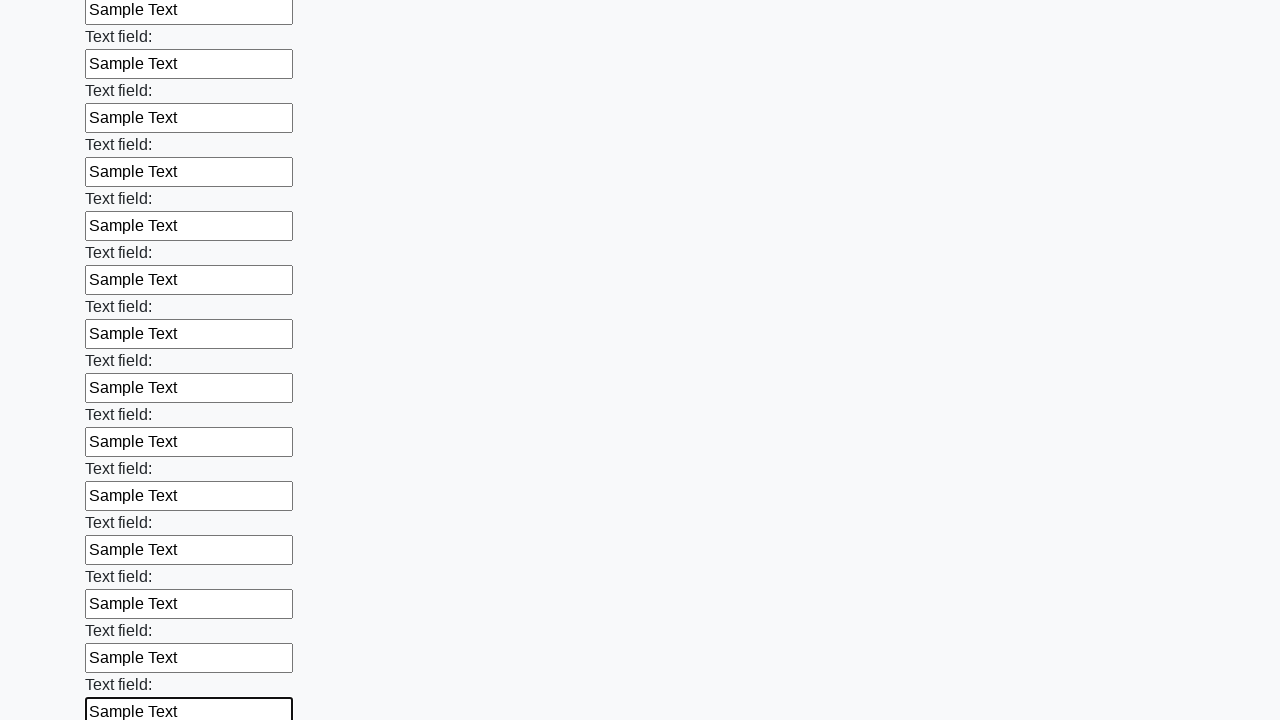

Filled an input field with 'Sample Text' on input >> nth=85
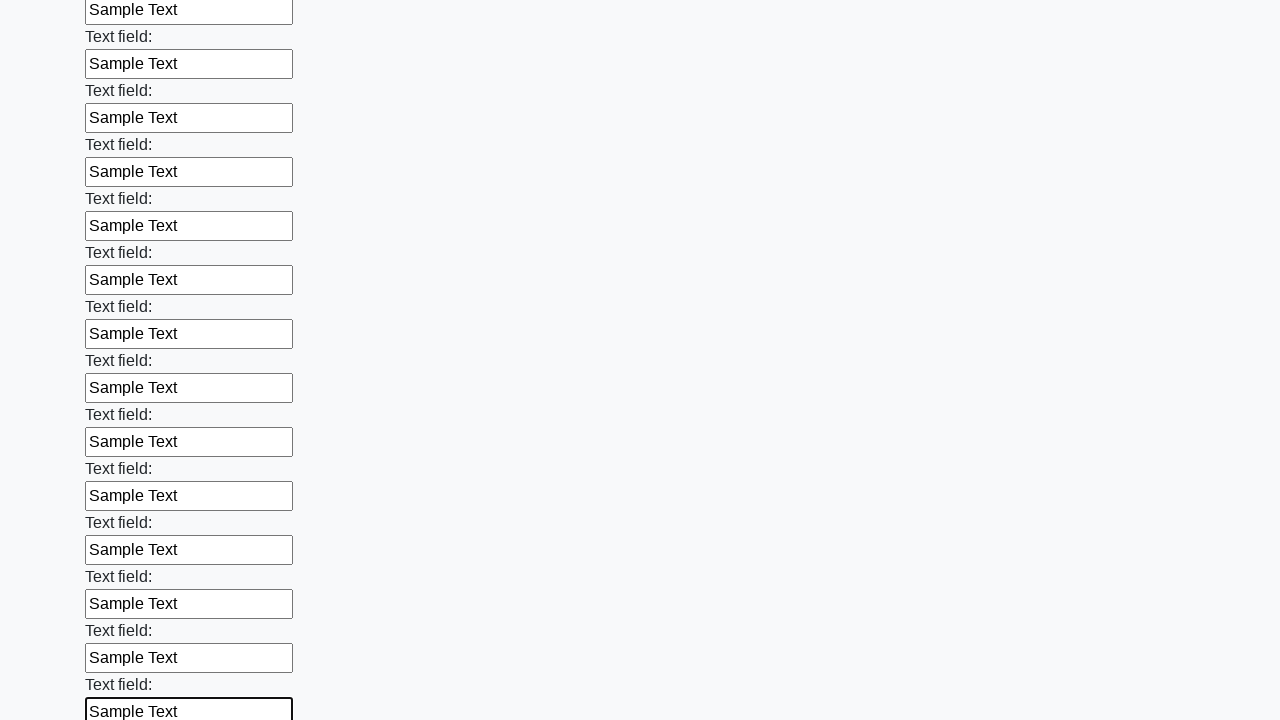

Filled an input field with 'Sample Text' on input >> nth=86
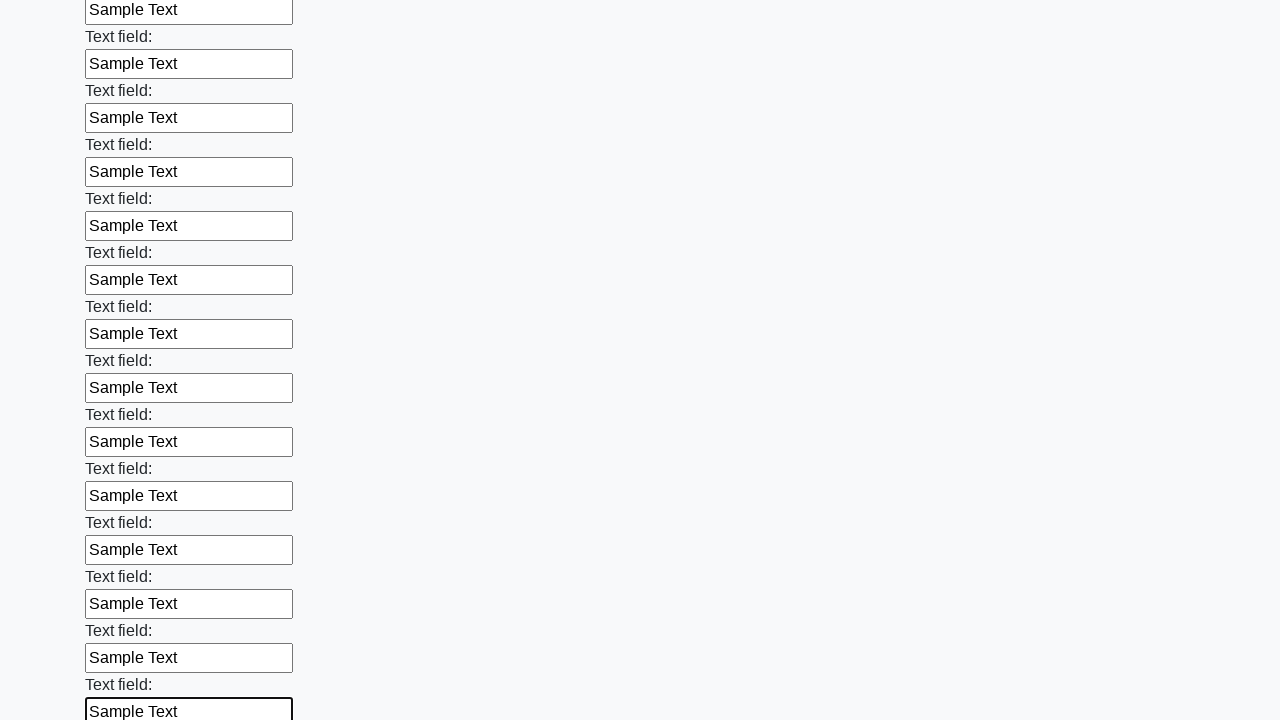

Filled an input field with 'Sample Text' on input >> nth=87
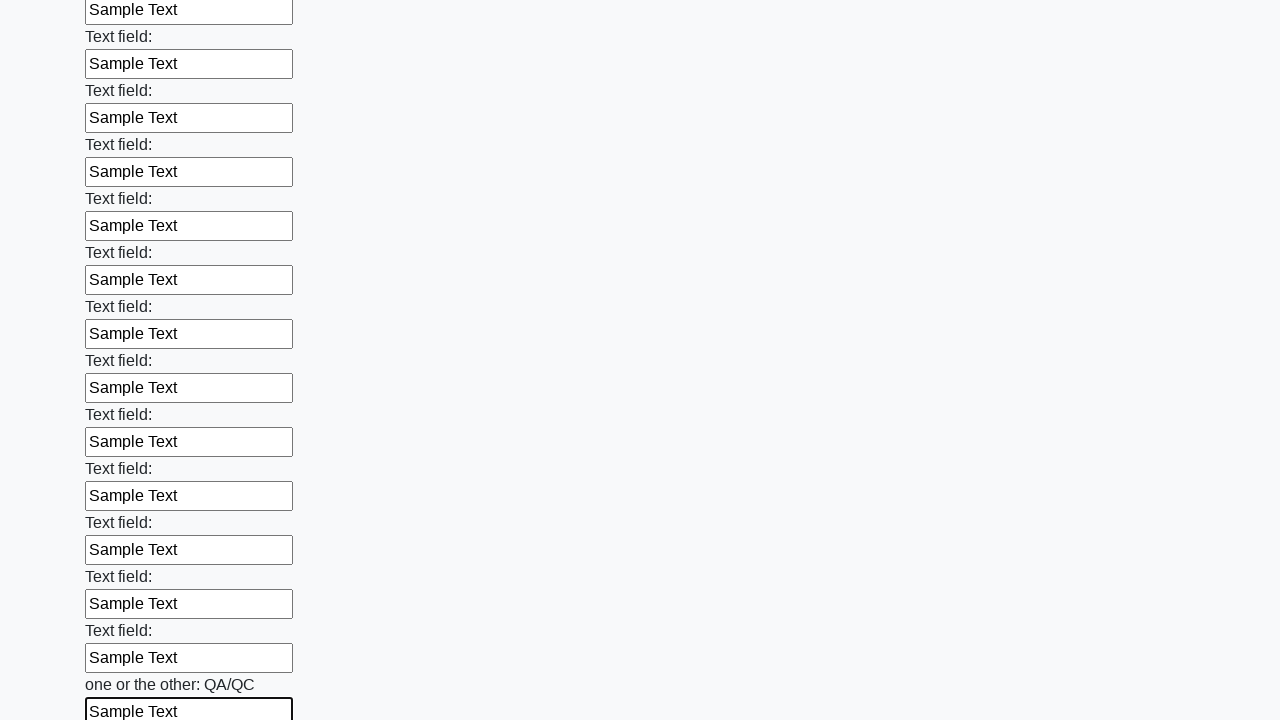

Filled an input field with 'Sample Text' on input >> nth=88
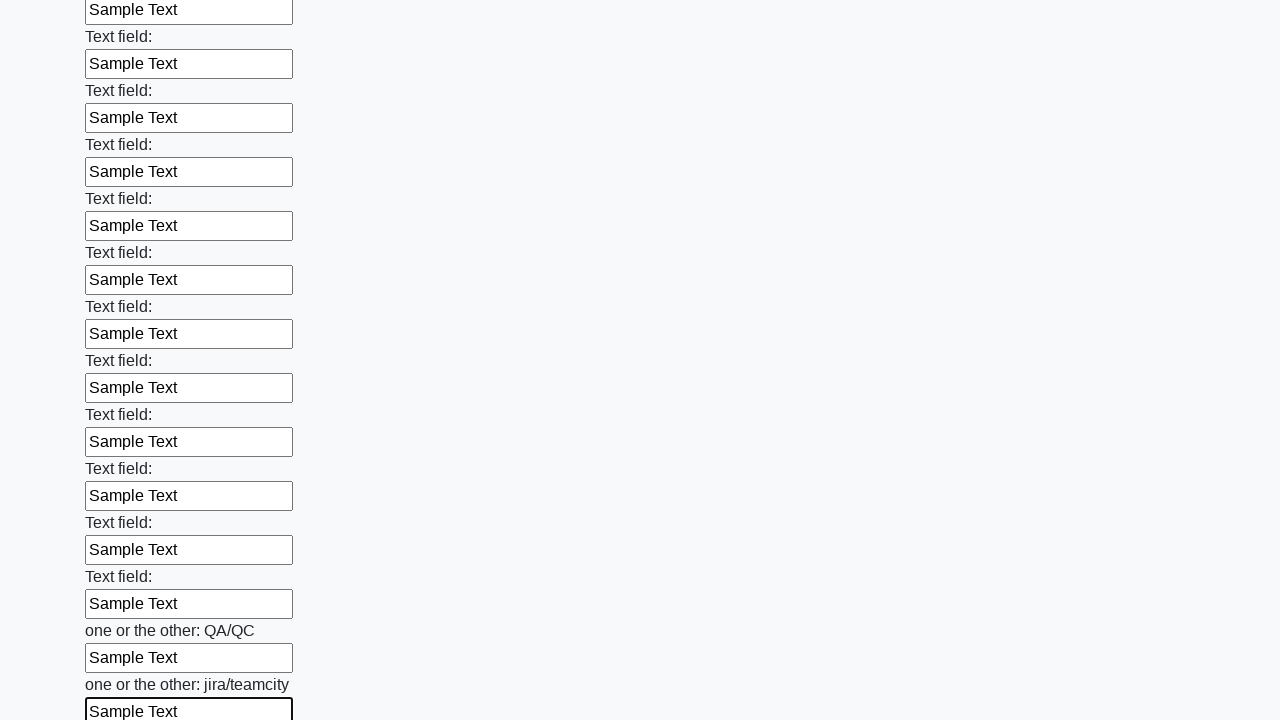

Filled an input field with 'Sample Text' on input >> nth=89
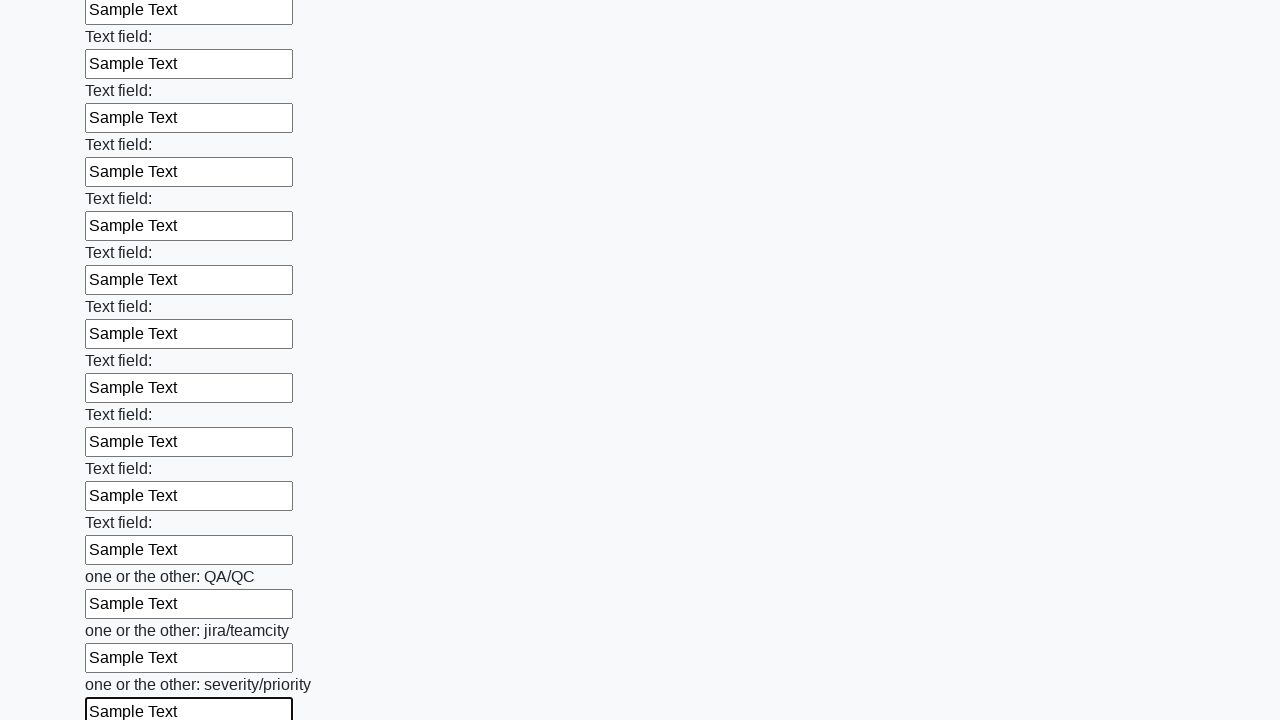

Filled an input field with 'Sample Text' on input >> nth=90
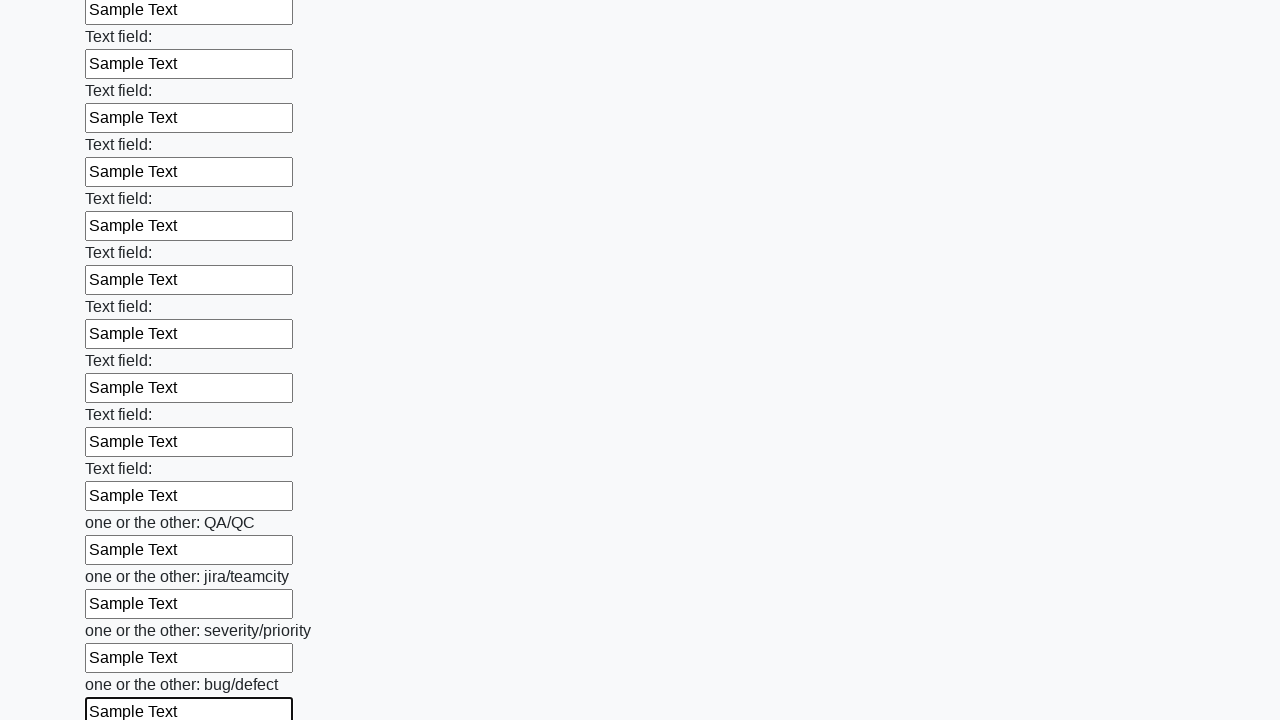

Filled an input field with 'Sample Text' on input >> nth=91
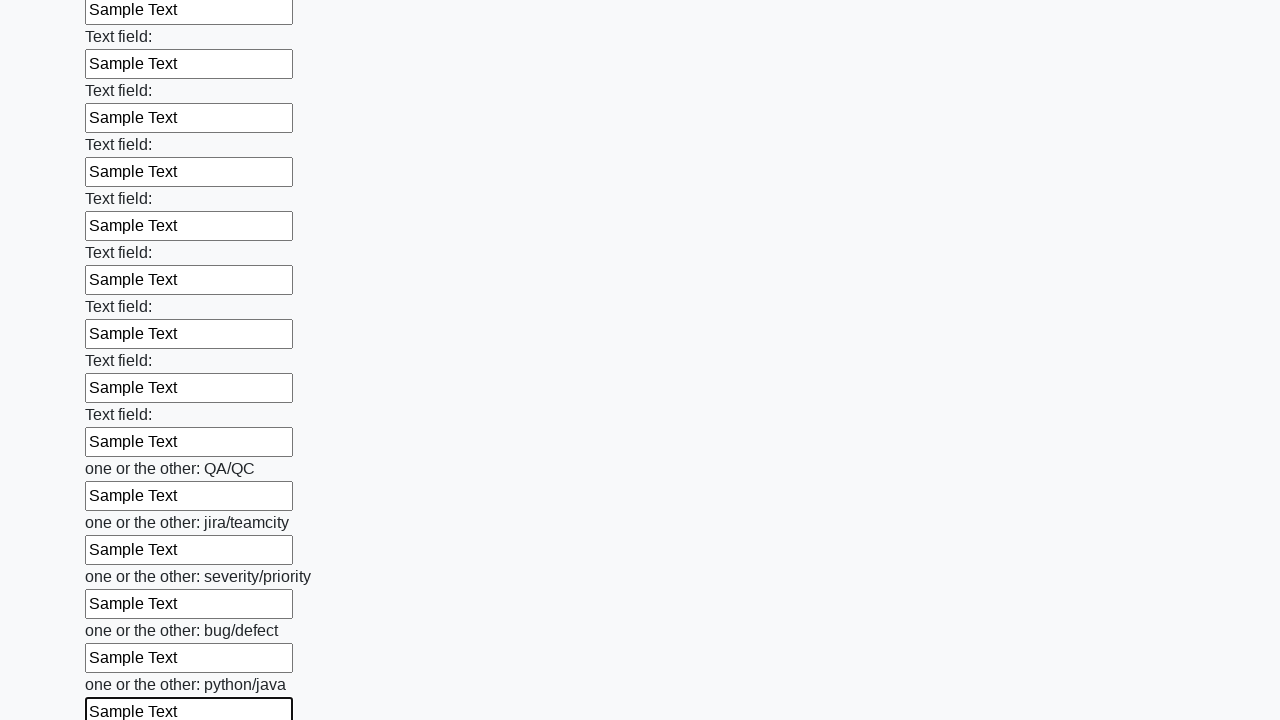

Filled an input field with 'Sample Text' on input >> nth=92
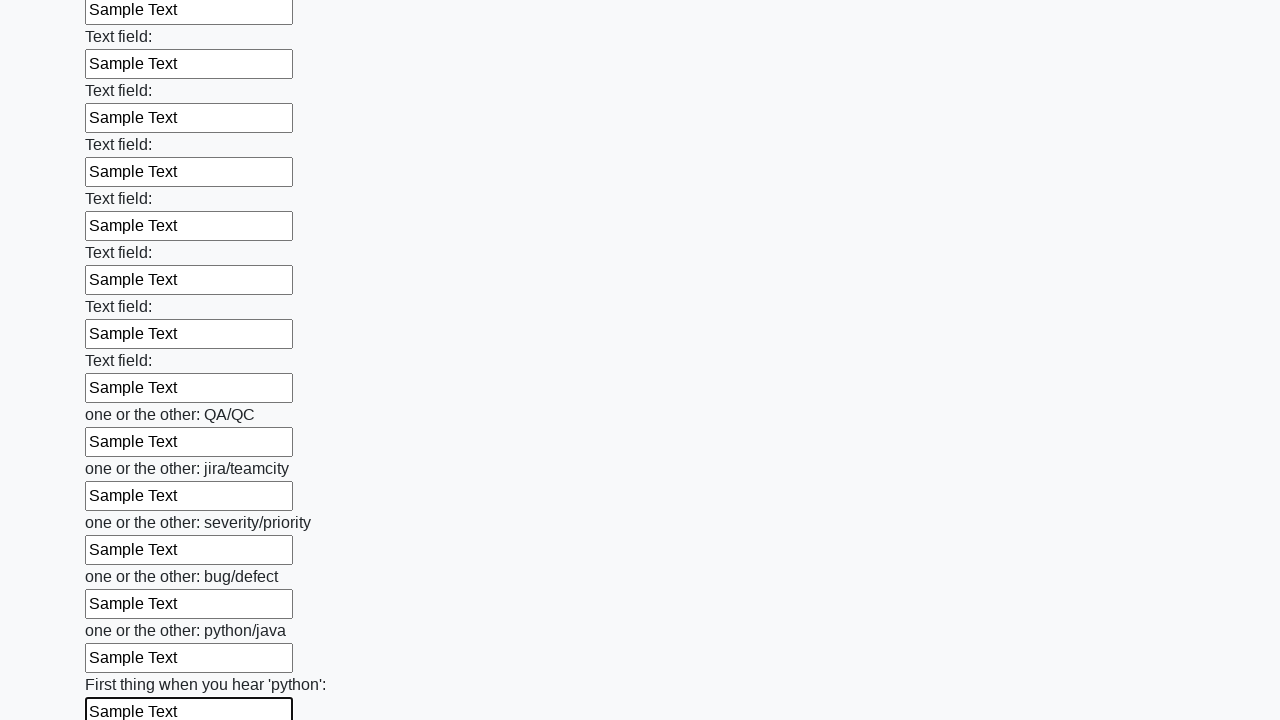

Filled an input field with 'Sample Text' on input >> nth=93
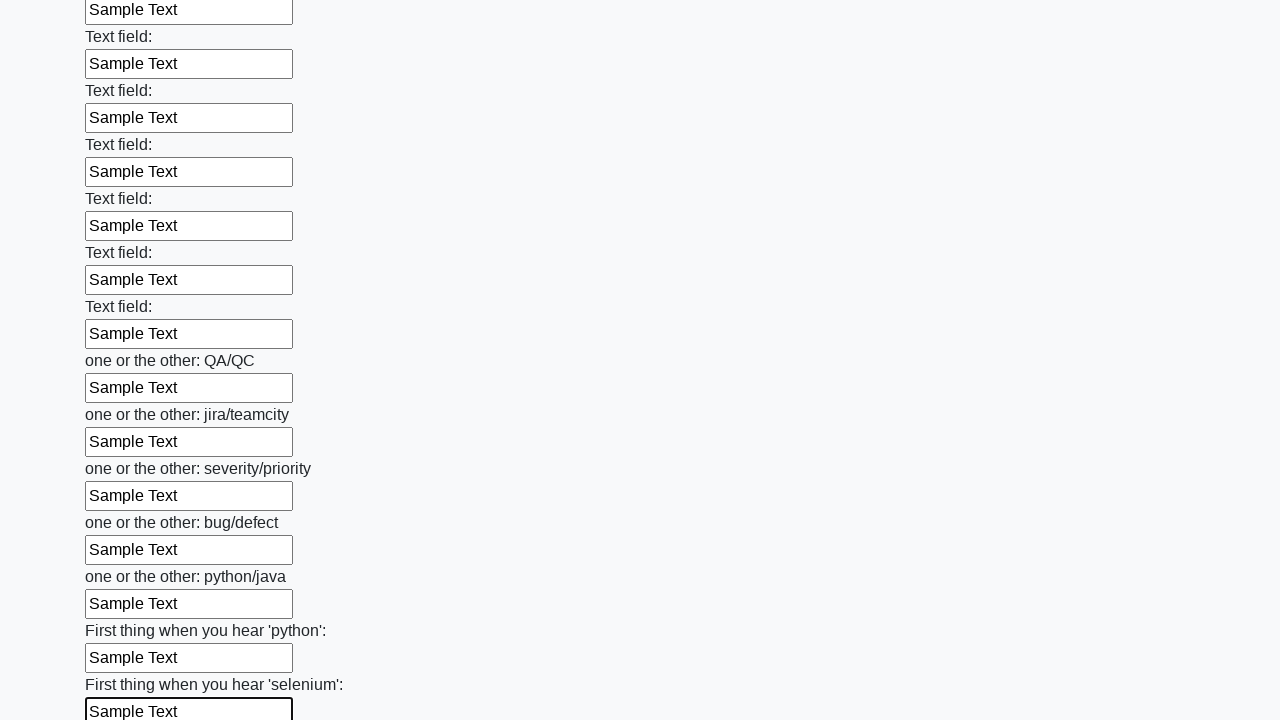

Filled an input field with 'Sample Text' on input >> nth=94
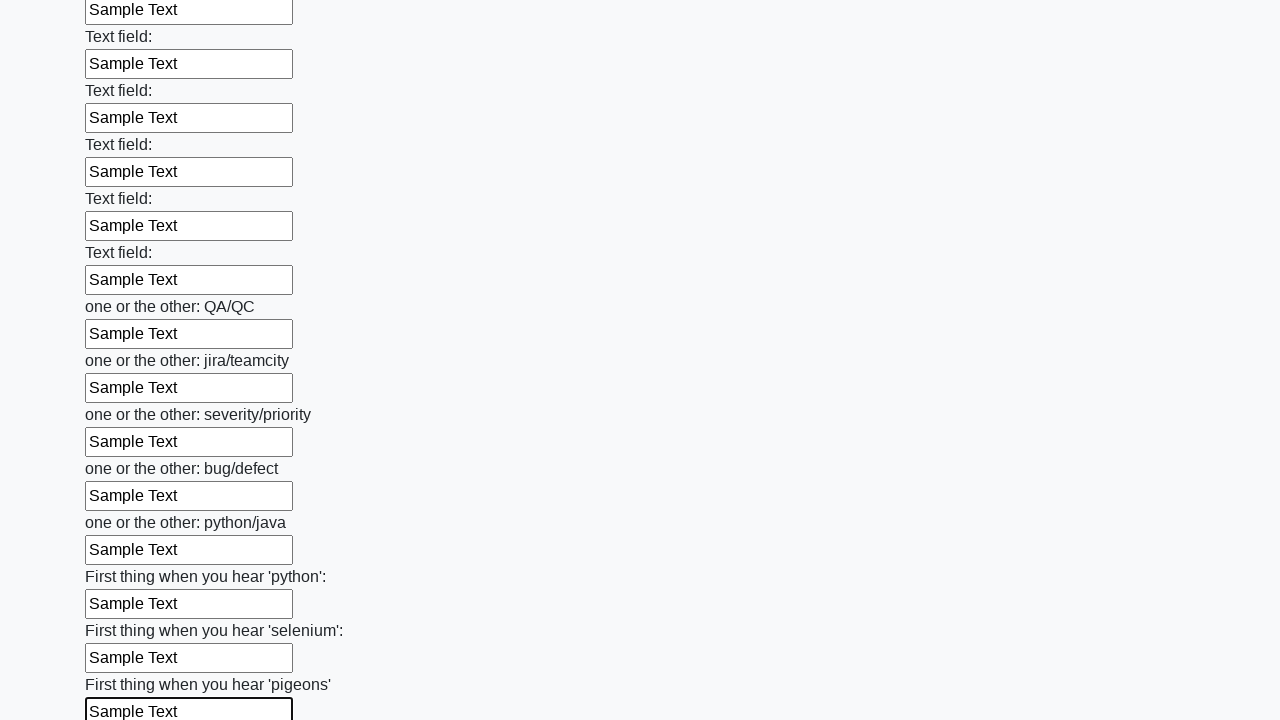

Filled an input field with 'Sample Text' on input >> nth=95
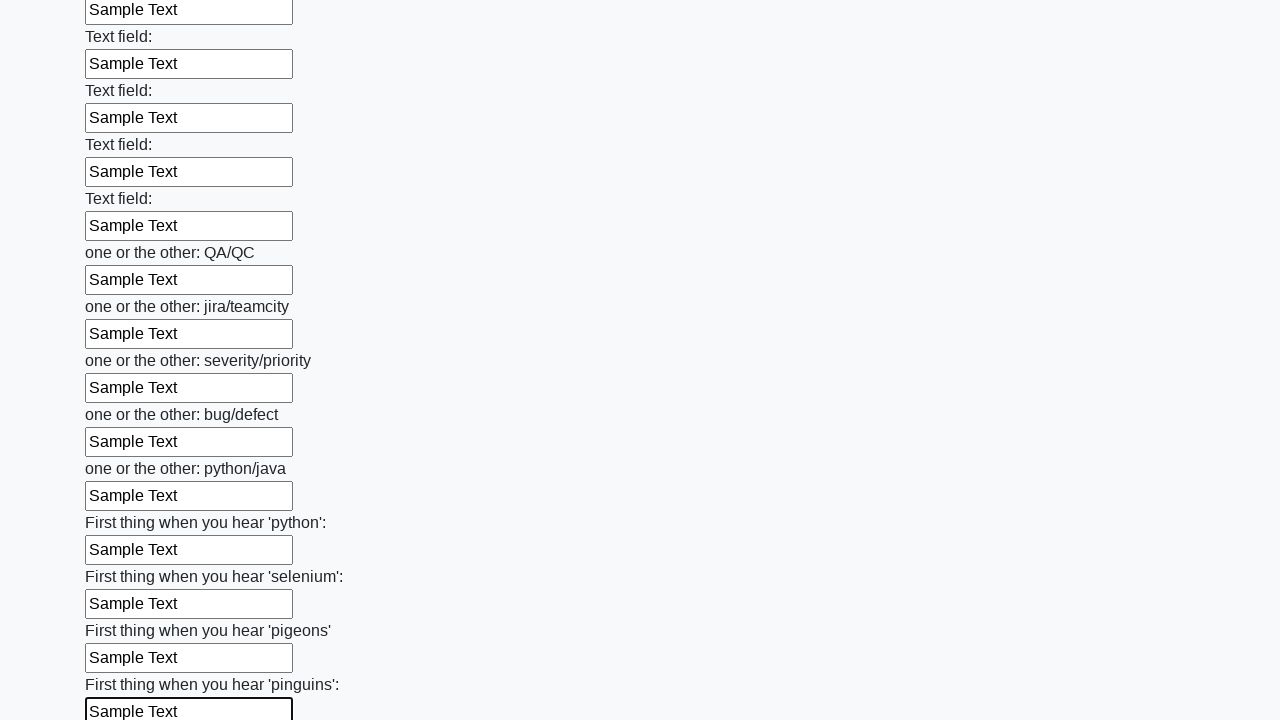

Filled an input field with 'Sample Text' on input >> nth=96
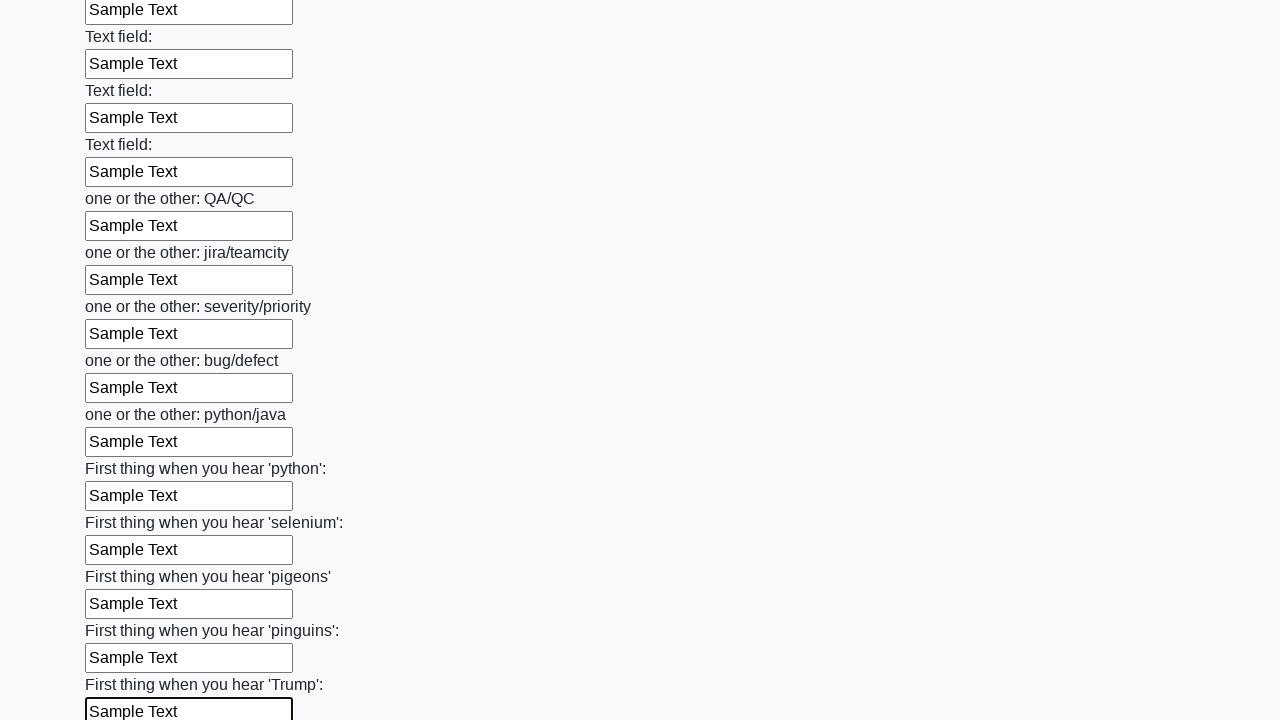

Filled an input field with 'Sample Text' on input >> nth=97
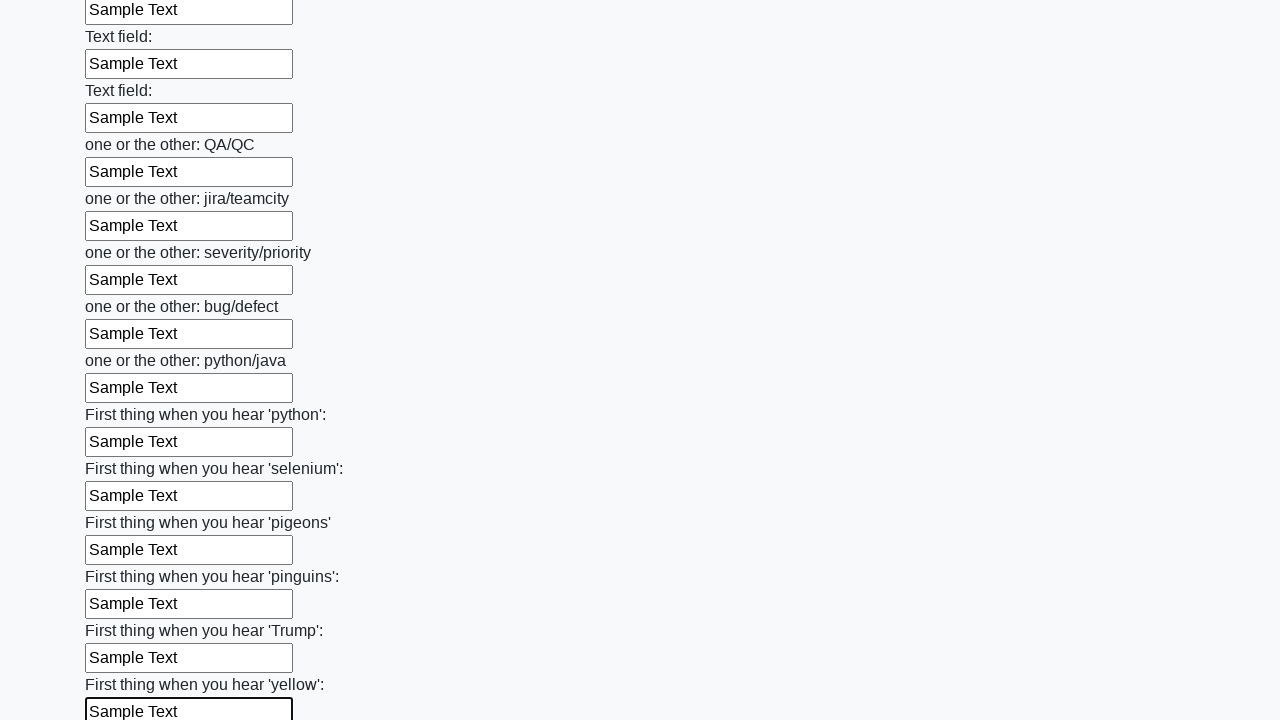

Filled an input field with 'Sample Text' on input >> nth=98
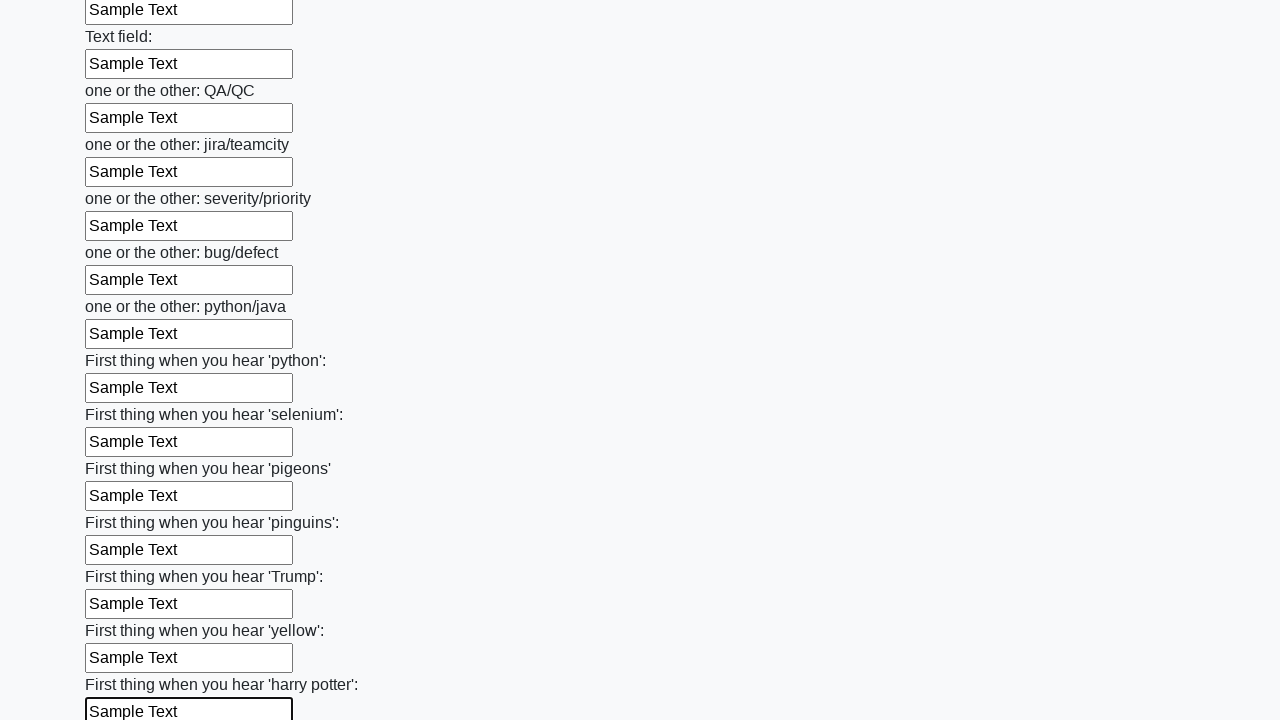

Filled an input field with 'Sample Text' on input >> nth=99
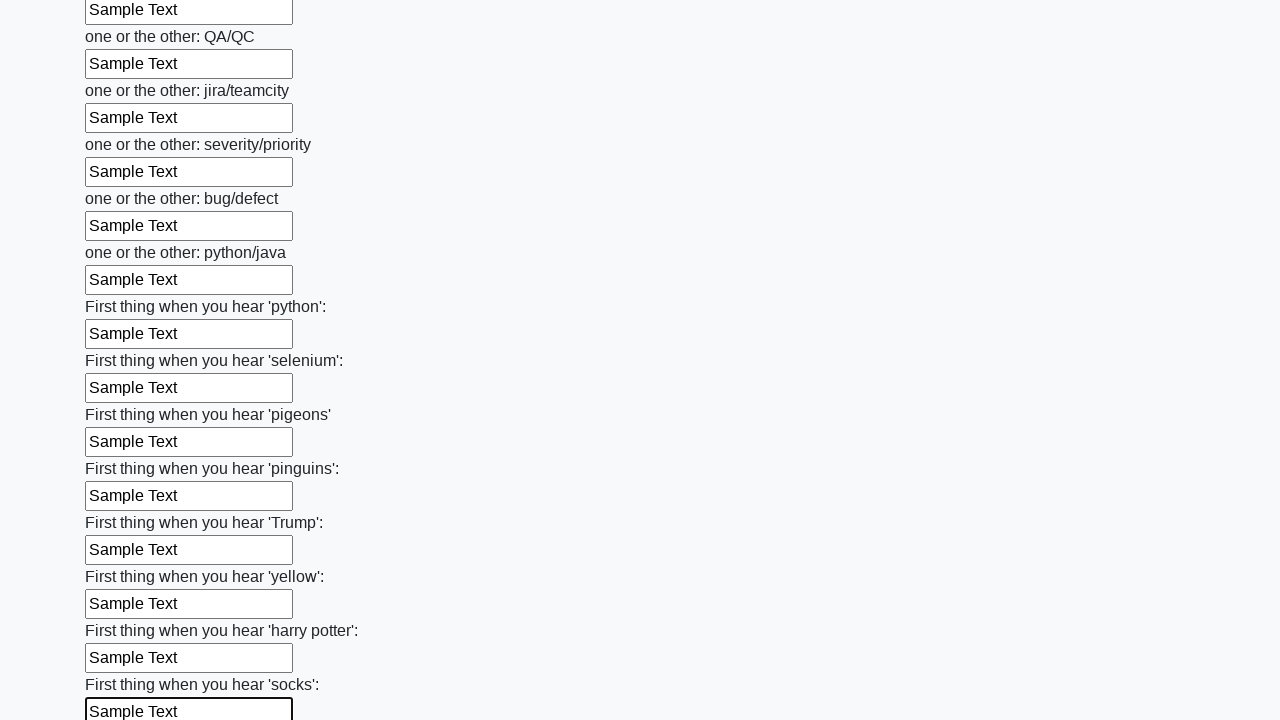

Clicked the submit button at (123, 611) on button.btn
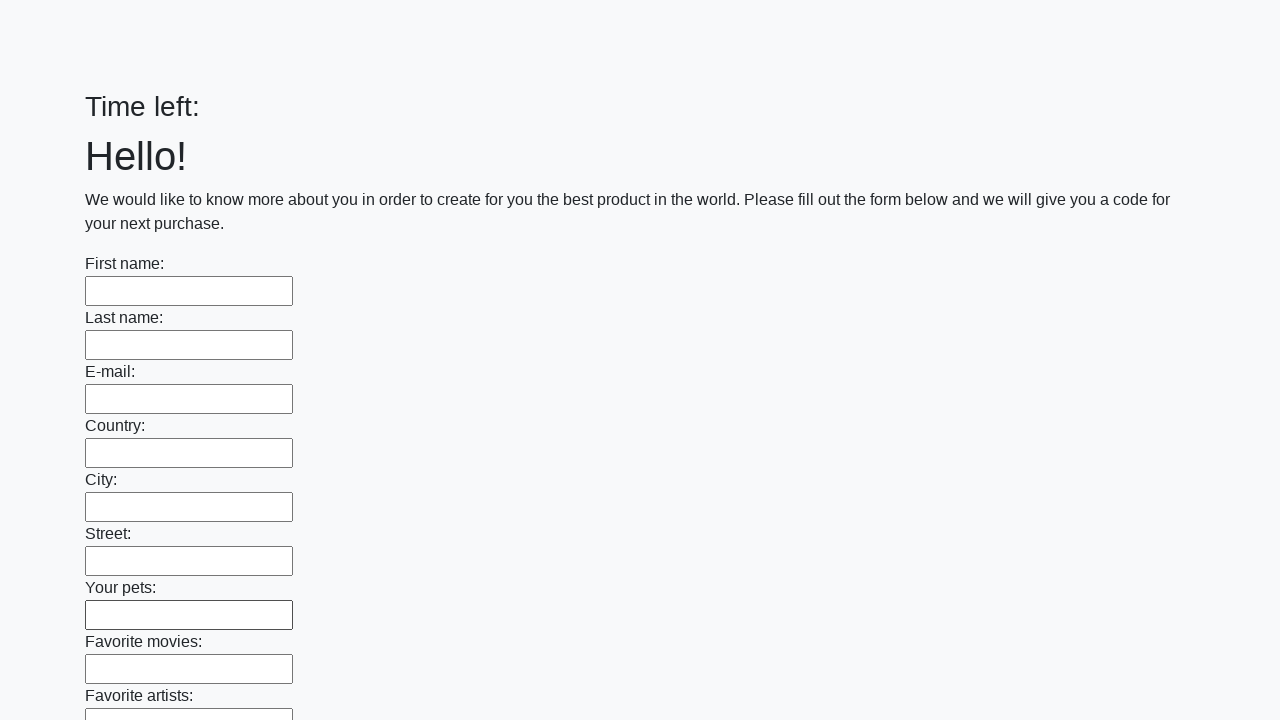

Waited 1 second for response/navigation
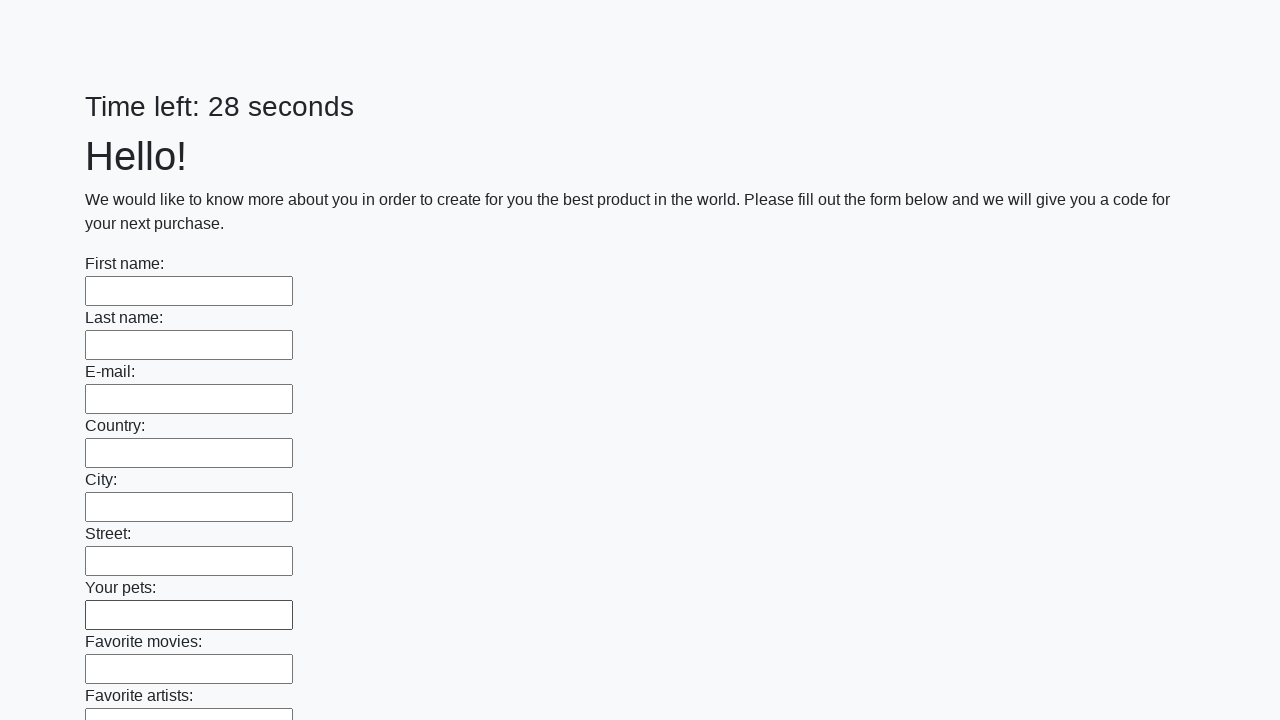

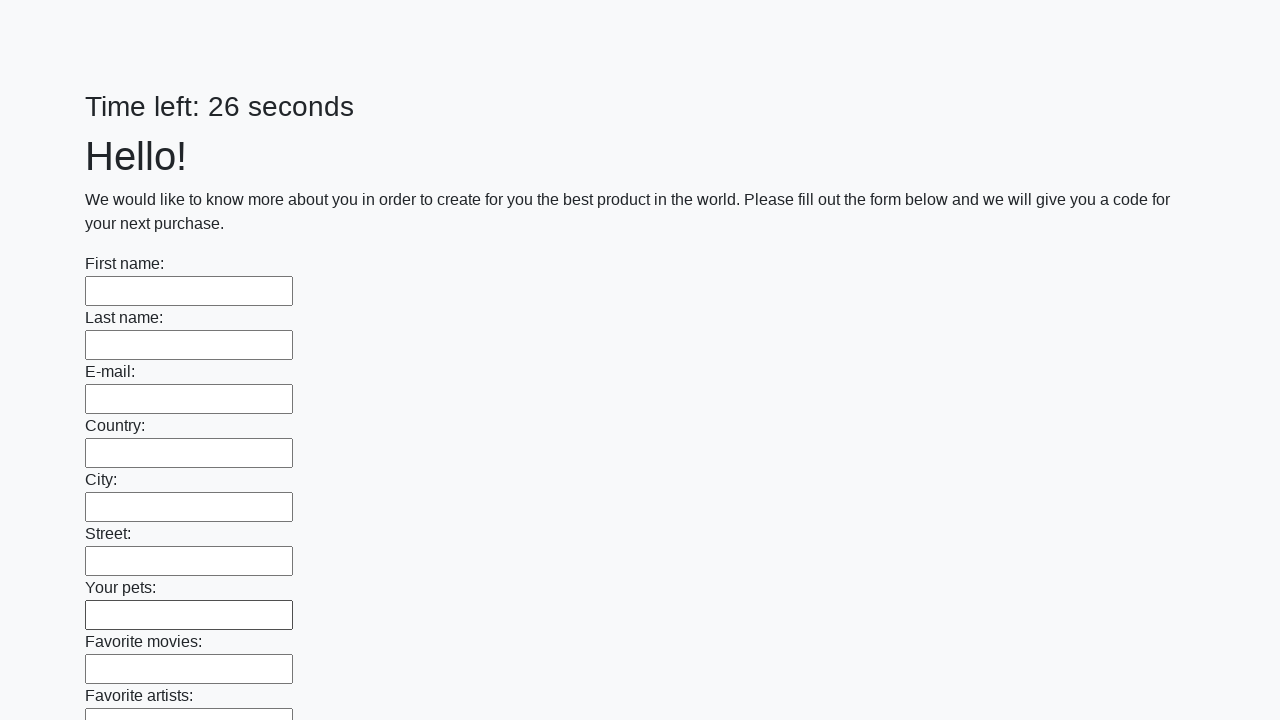